Tests filling a large form by finding all input elements and entering a value into each one, then submitting the form by clicking the submit button.

Starting URL: http://suninjuly.github.io/huge_form.html

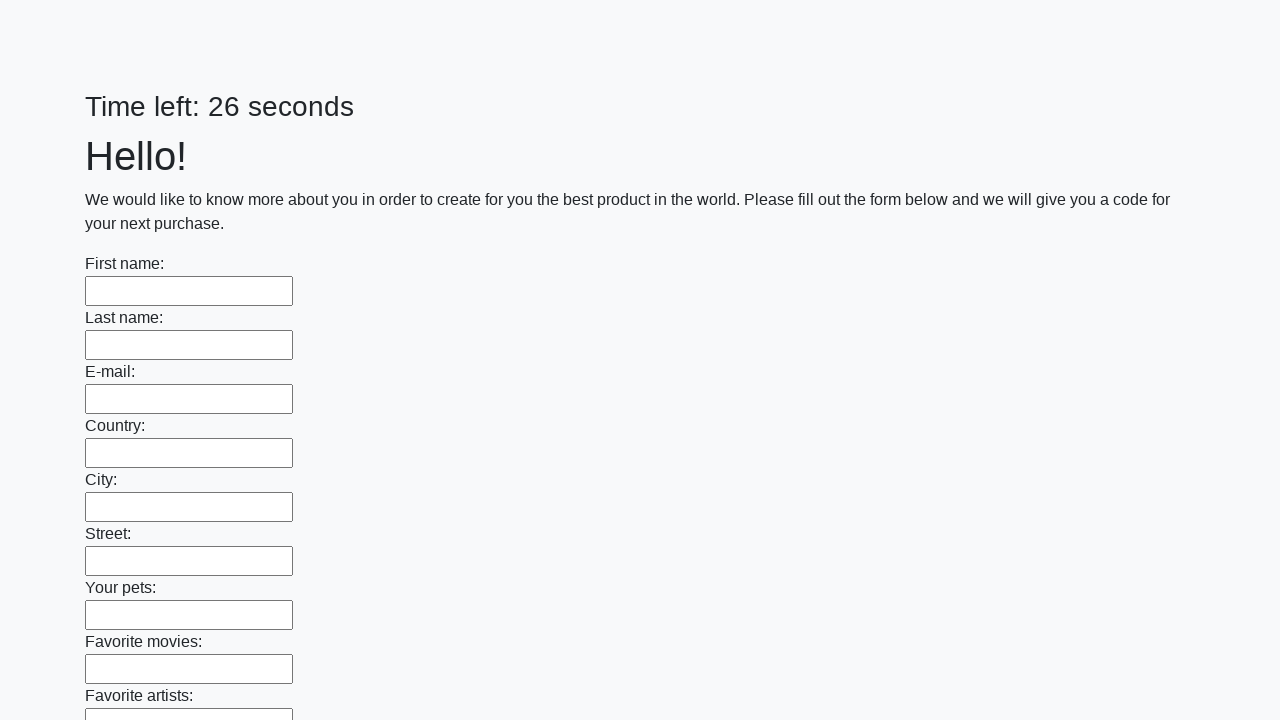

Navigated to huge form page
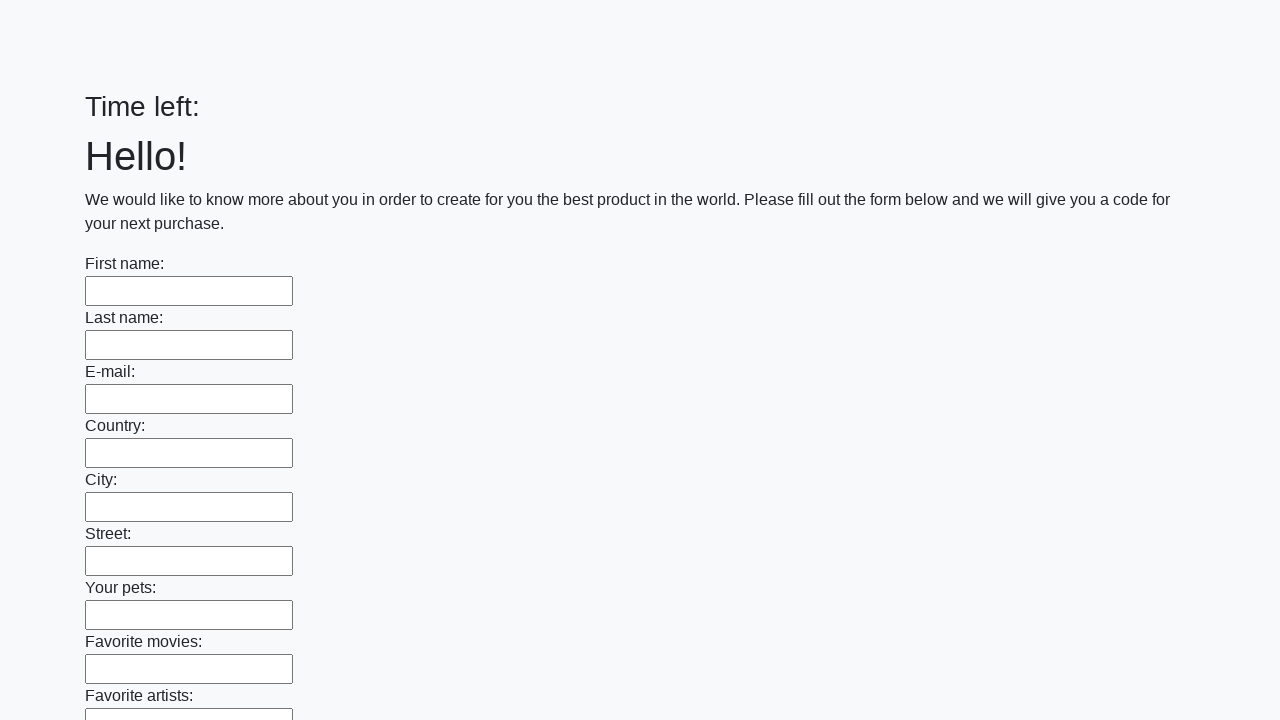

Located all input elements on the form
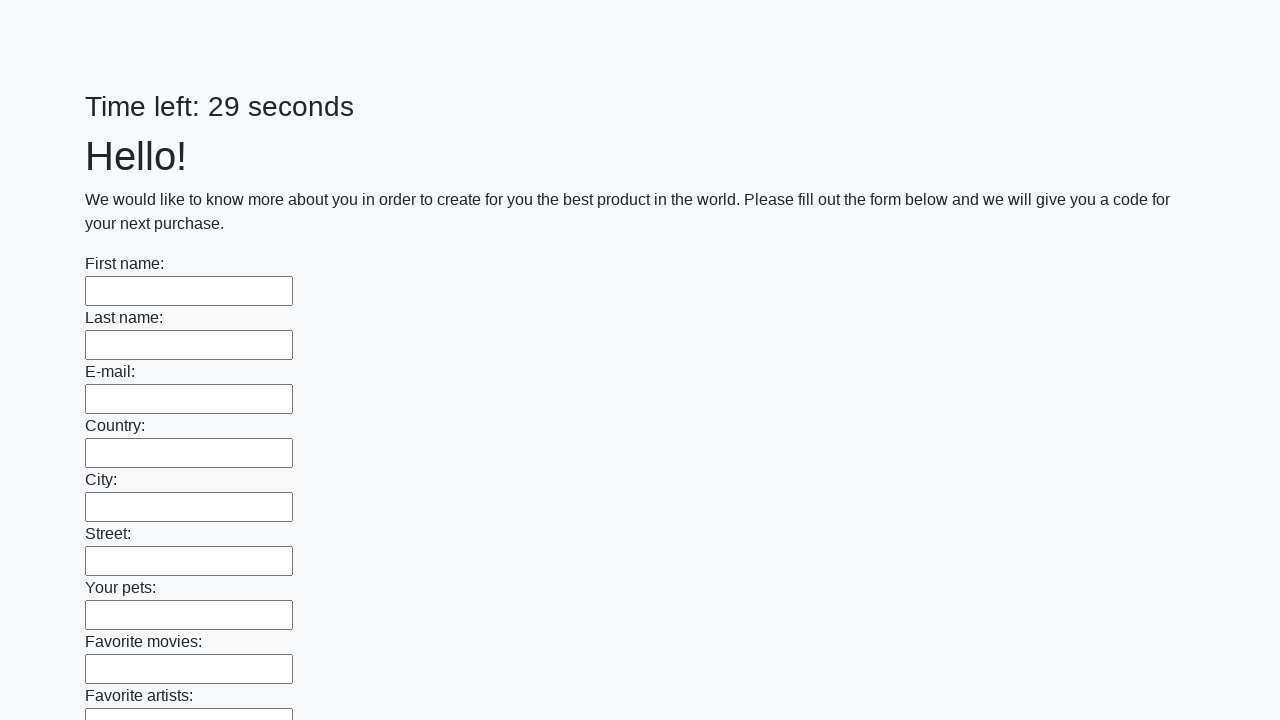

Filled an input field with 'М' on input >> nth=0
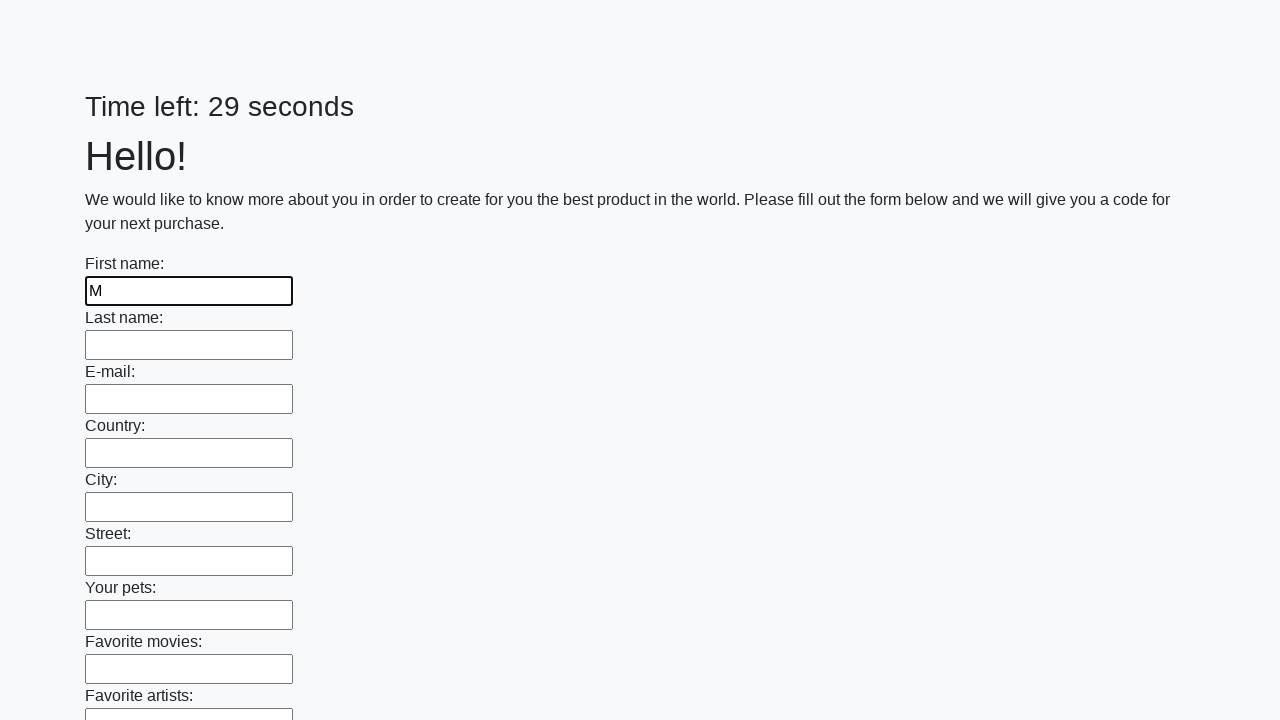

Filled an input field with 'М' on input >> nth=1
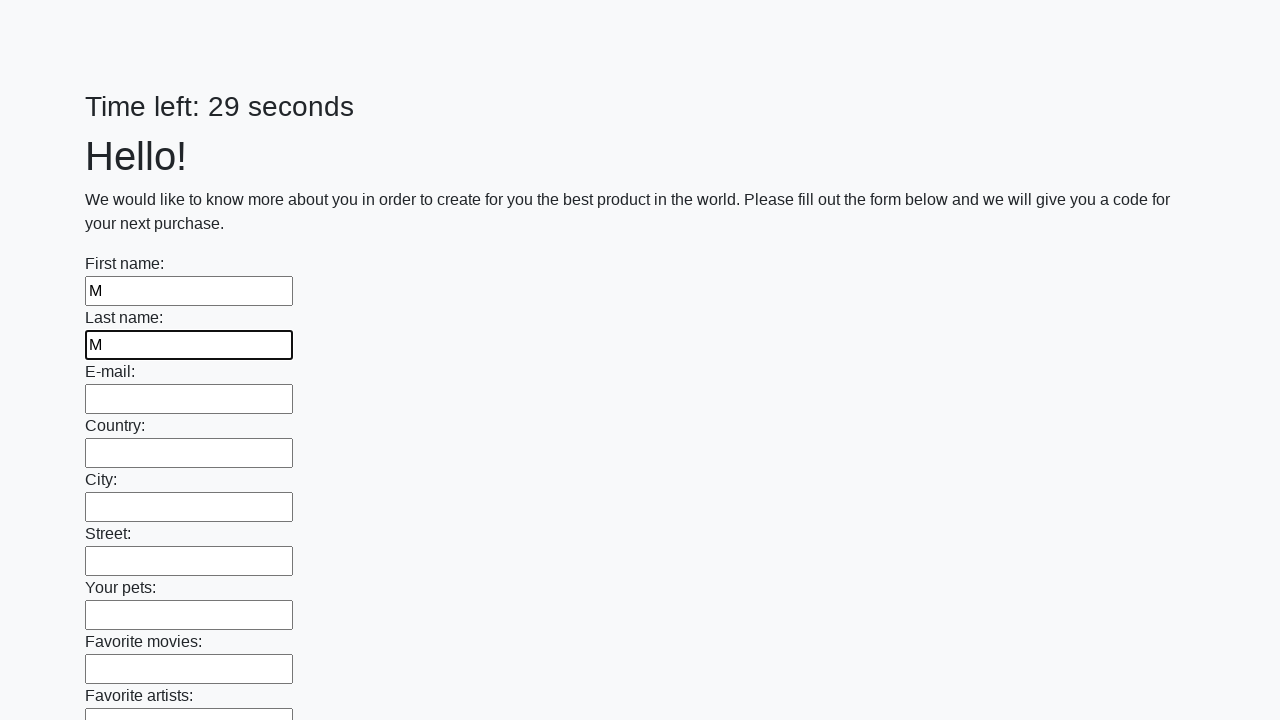

Filled an input field with 'М' on input >> nth=2
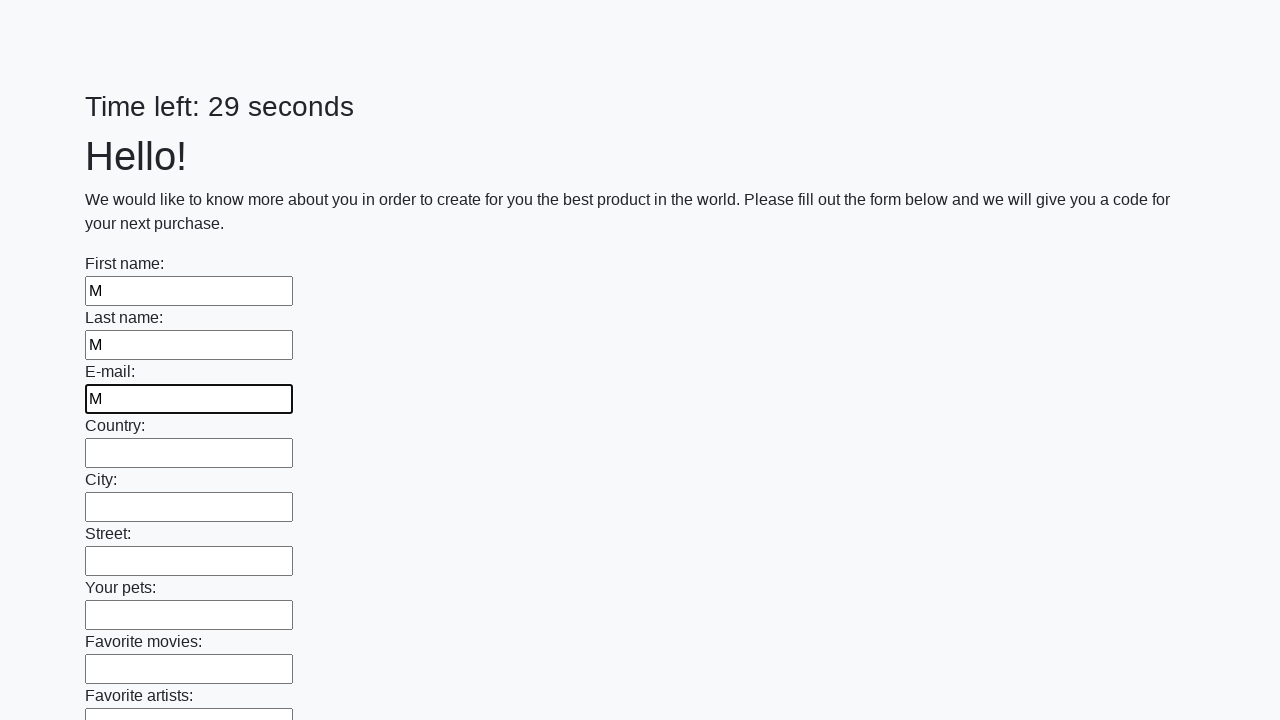

Filled an input field with 'М' on input >> nth=3
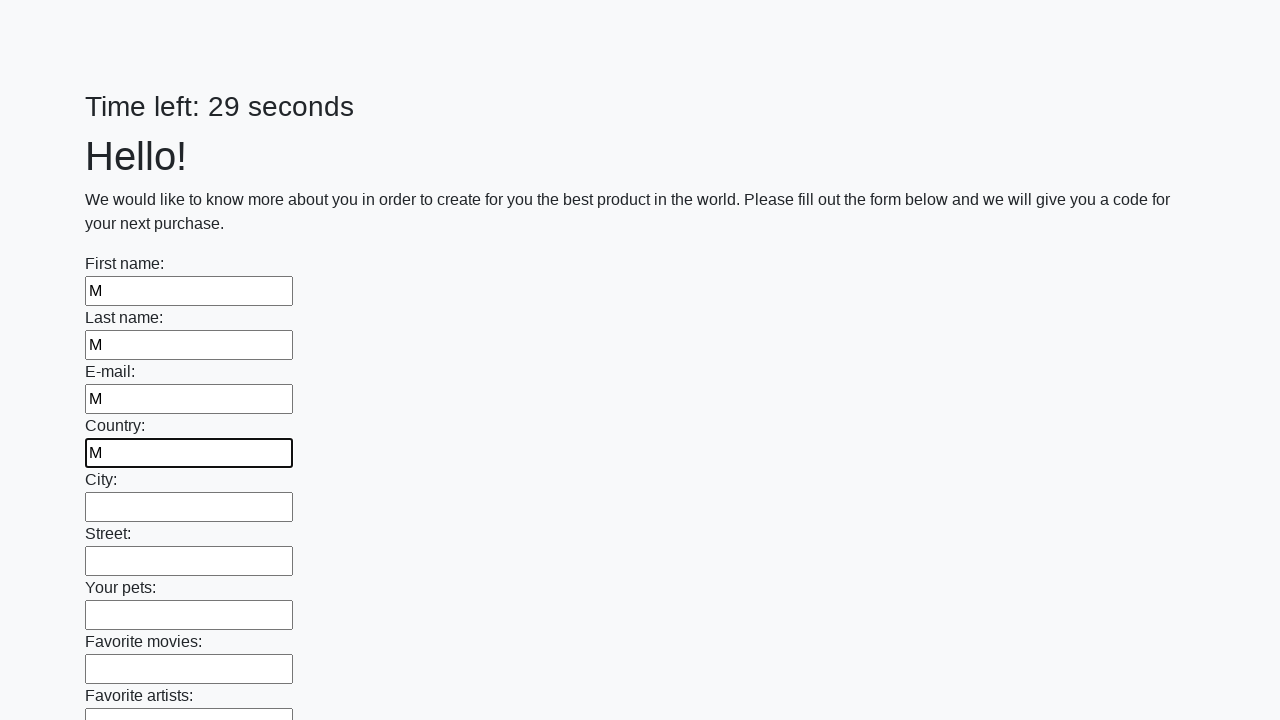

Filled an input field with 'М' on input >> nth=4
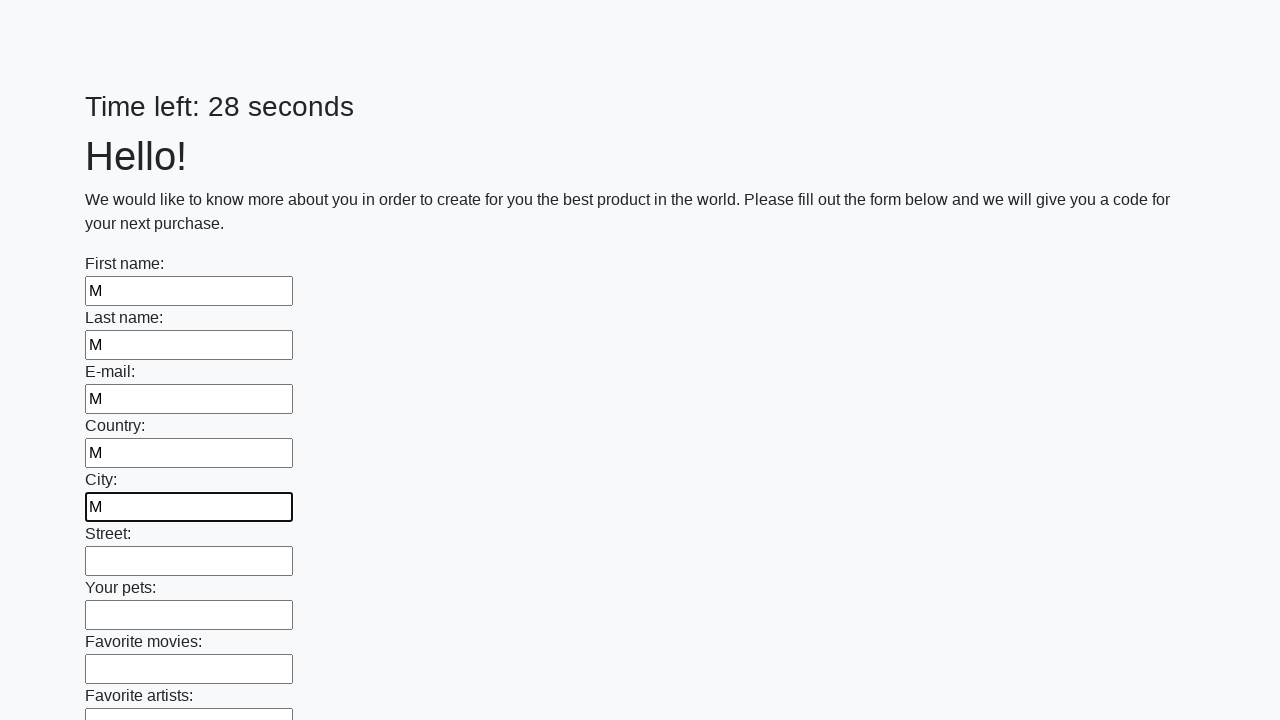

Filled an input field with 'М' on input >> nth=5
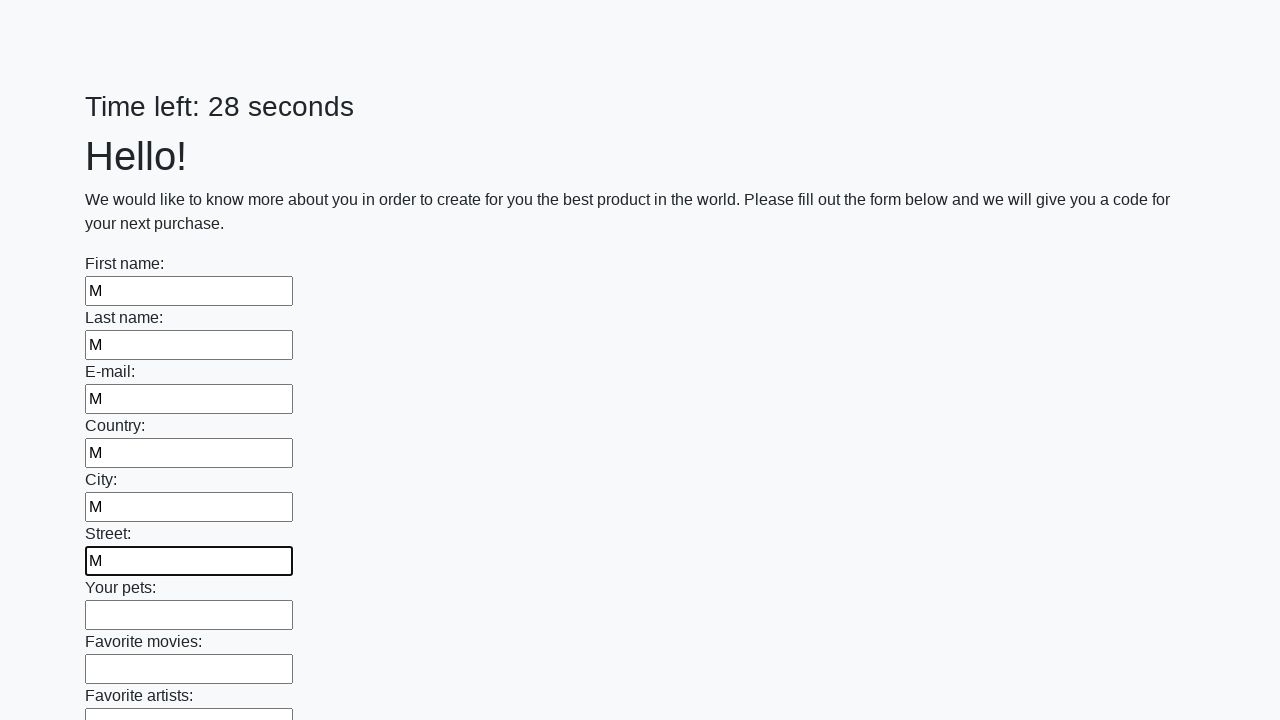

Filled an input field with 'М' on input >> nth=6
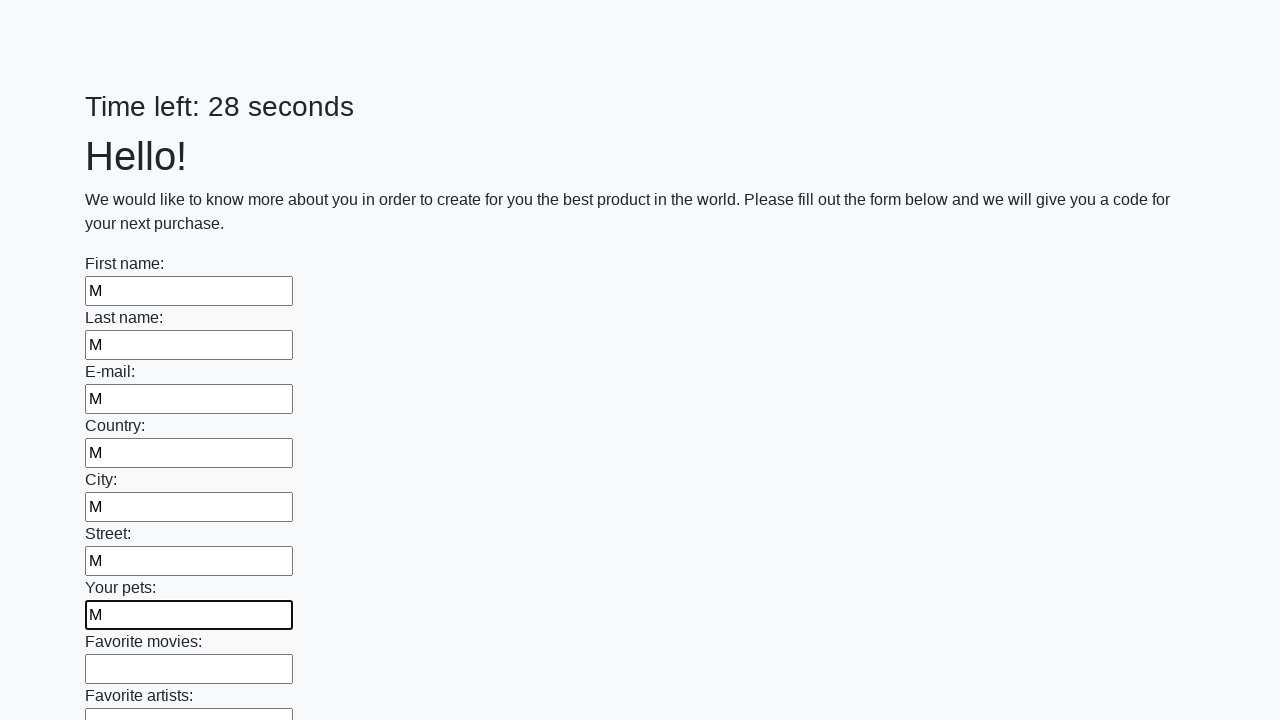

Filled an input field with 'М' on input >> nth=7
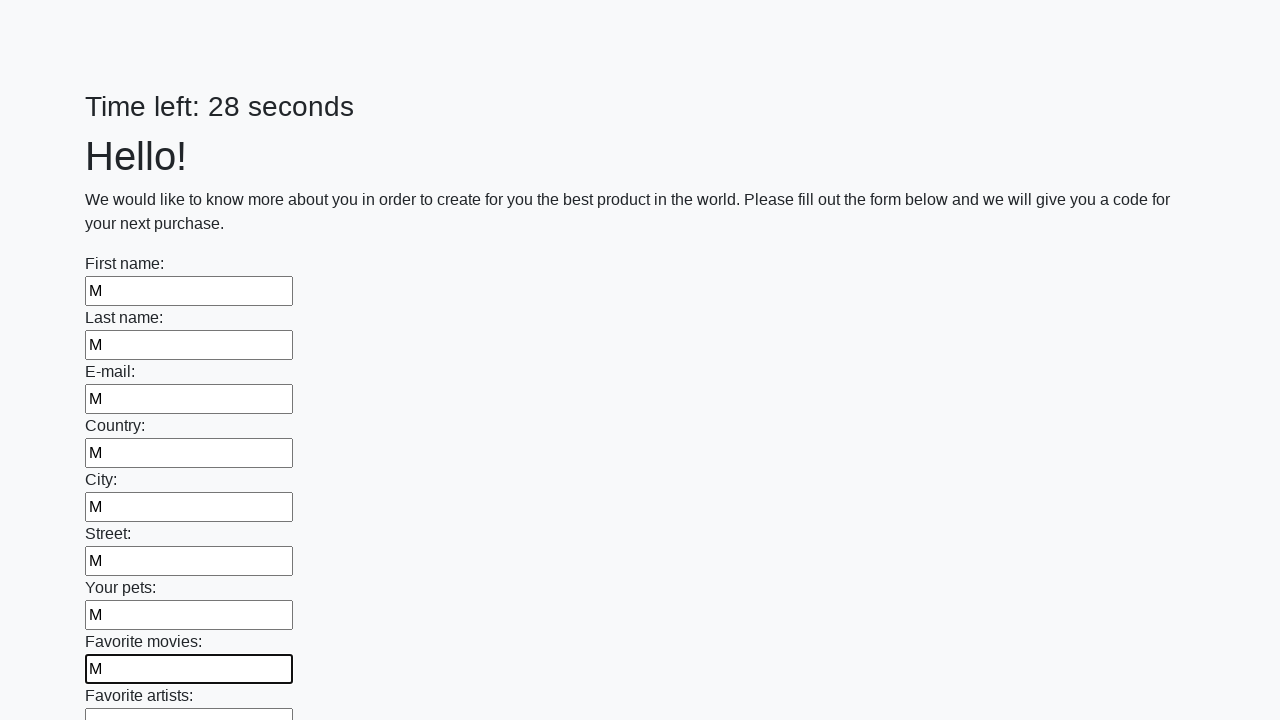

Filled an input field with 'М' on input >> nth=8
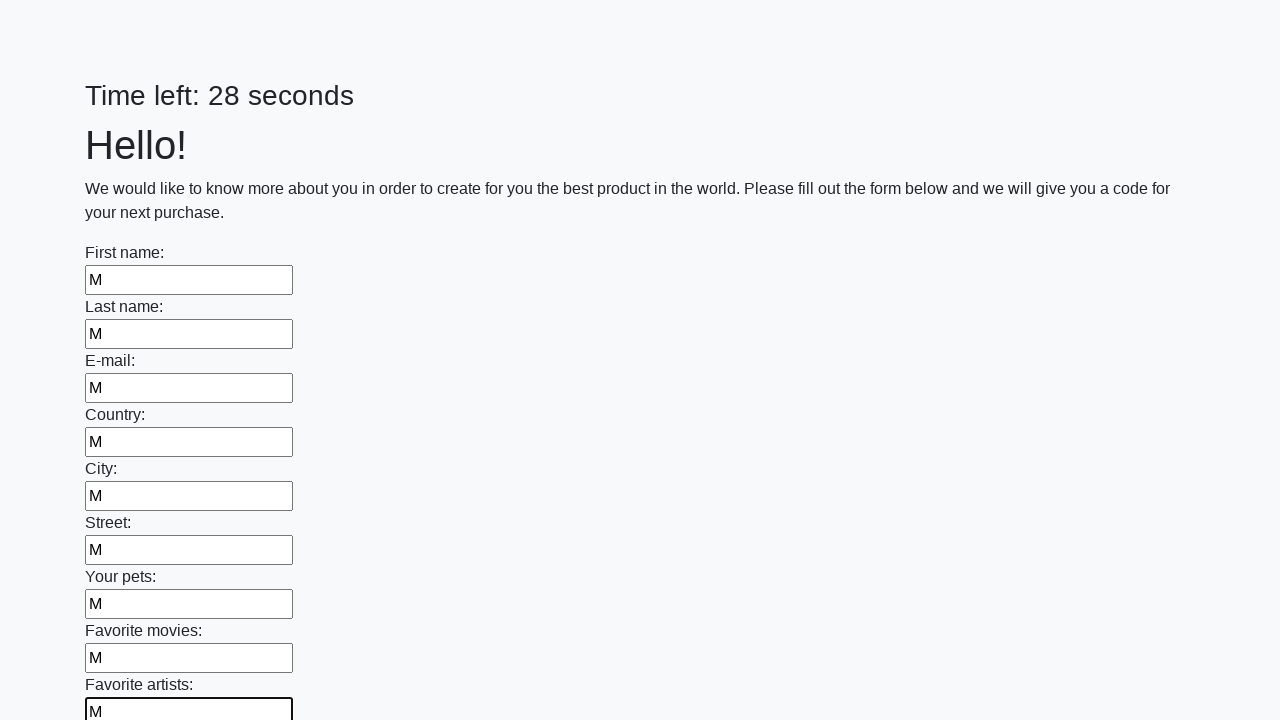

Filled an input field with 'М' on input >> nth=9
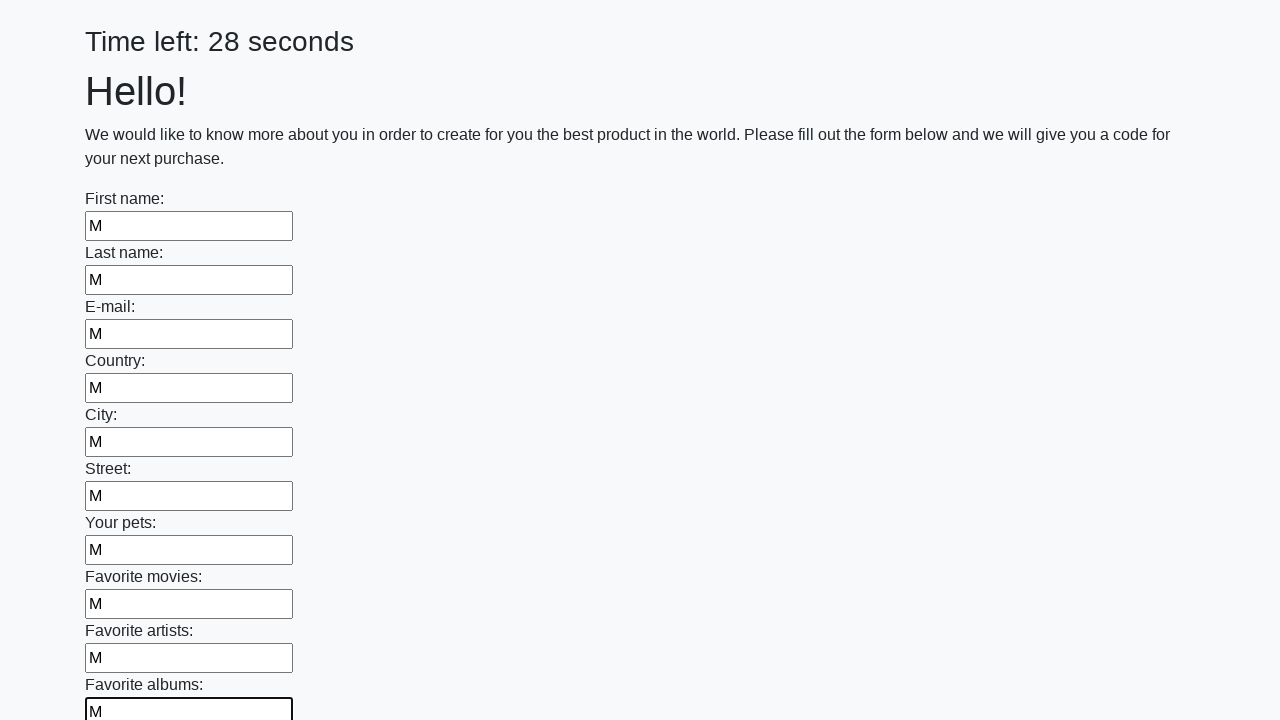

Filled an input field with 'М' on input >> nth=10
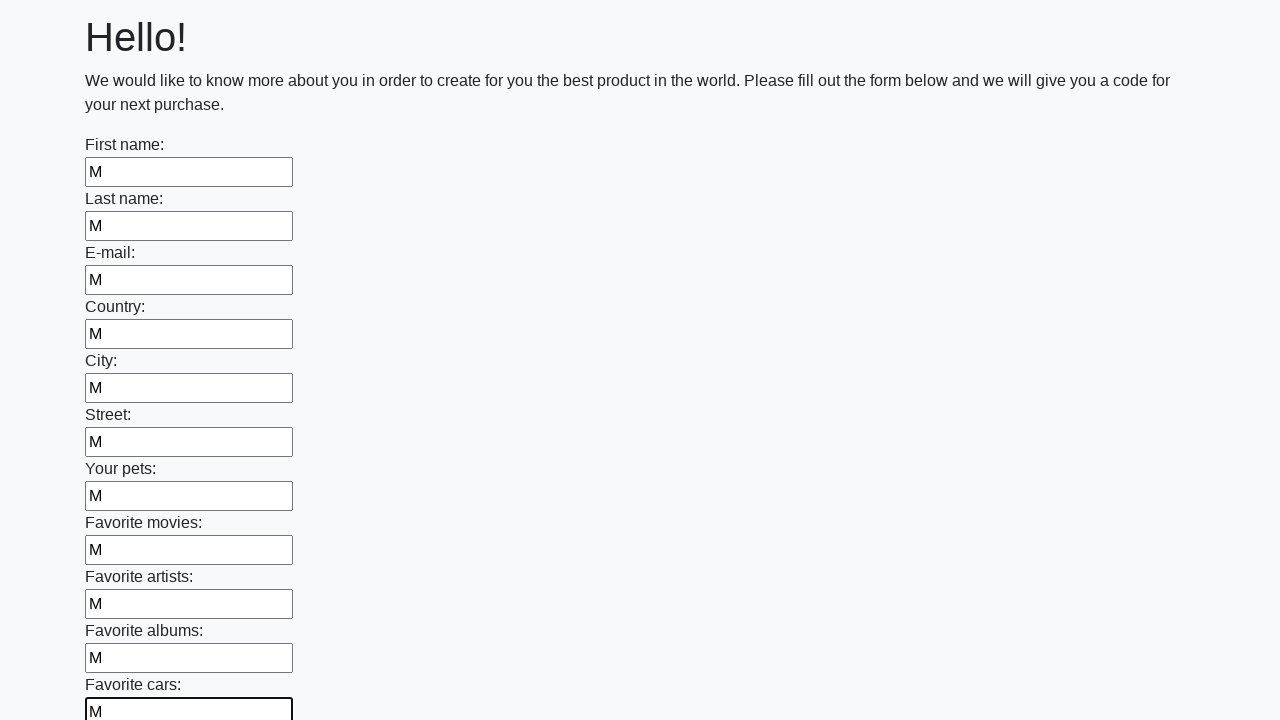

Filled an input field with 'М' on input >> nth=11
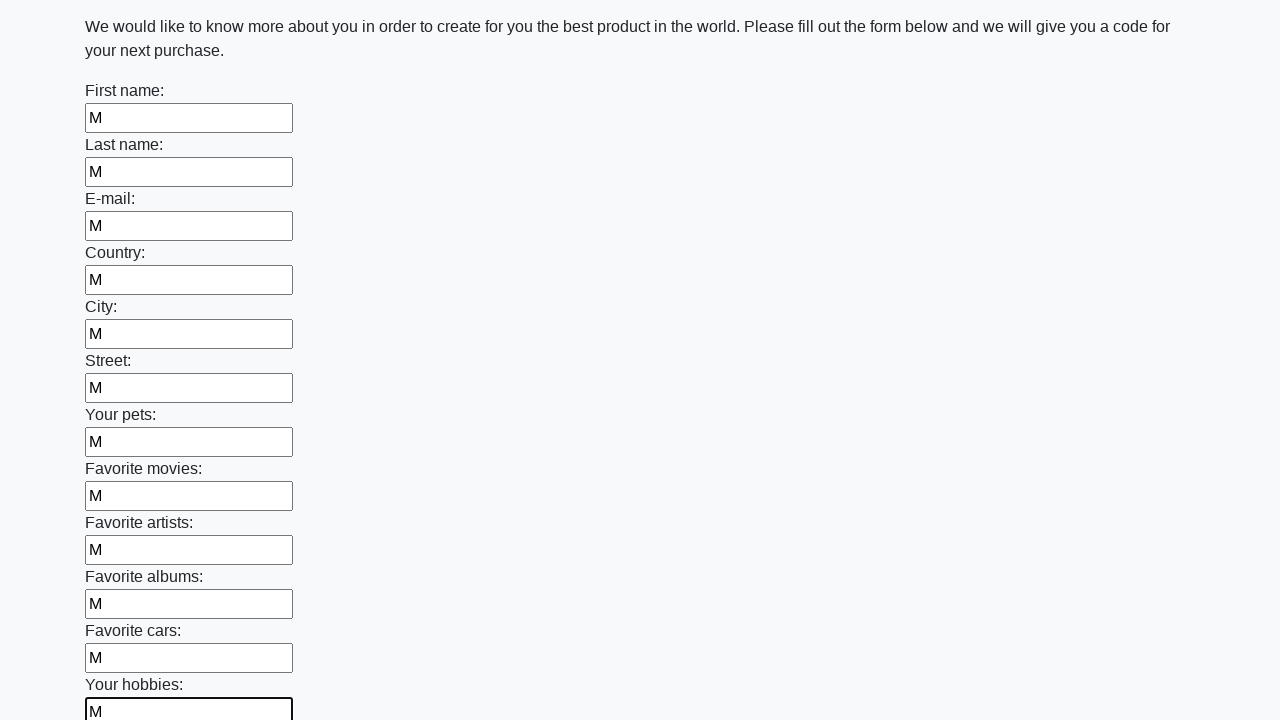

Filled an input field with 'М' on input >> nth=12
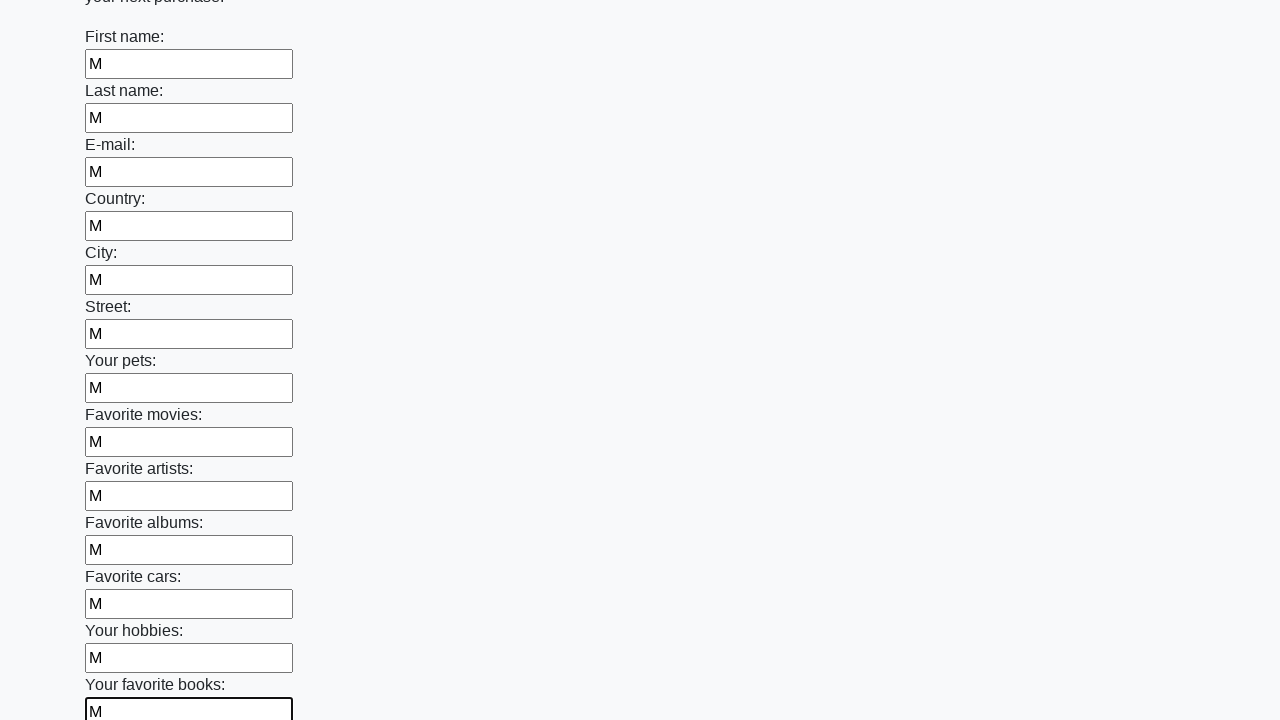

Filled an input field with 'М' on input >> nth=13
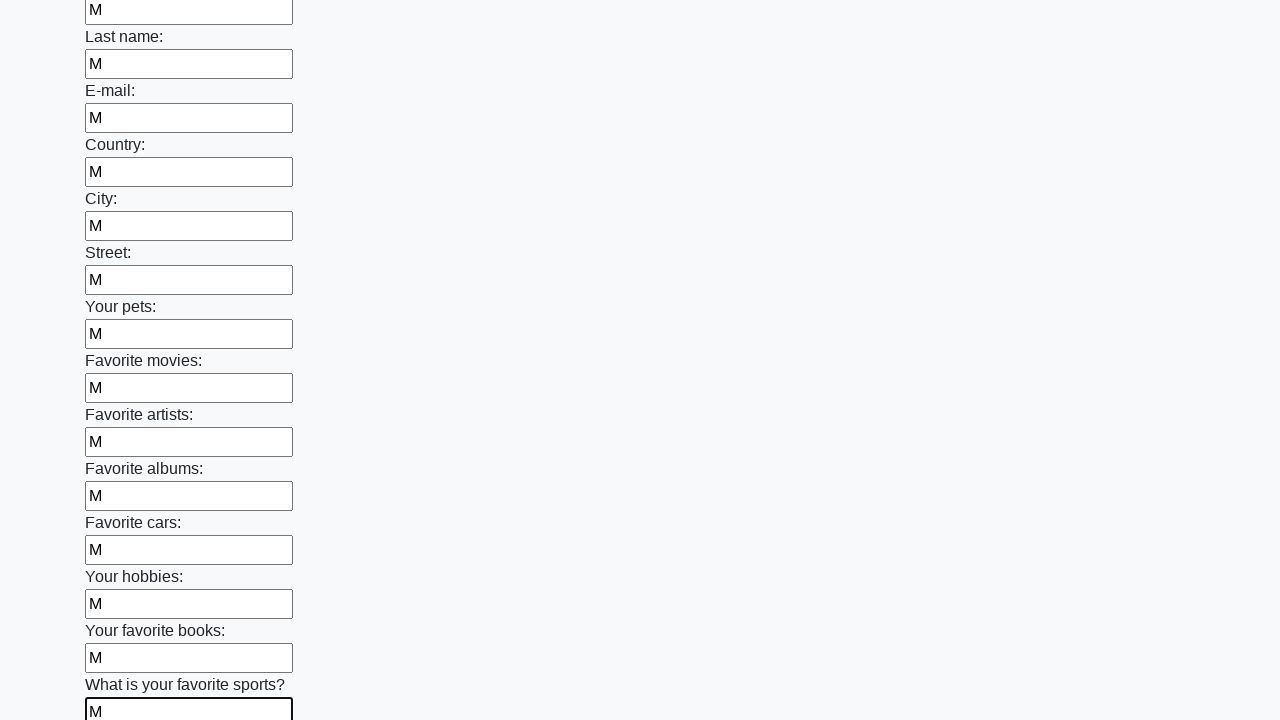

Filled an input field with 'М' on input >> nth=14
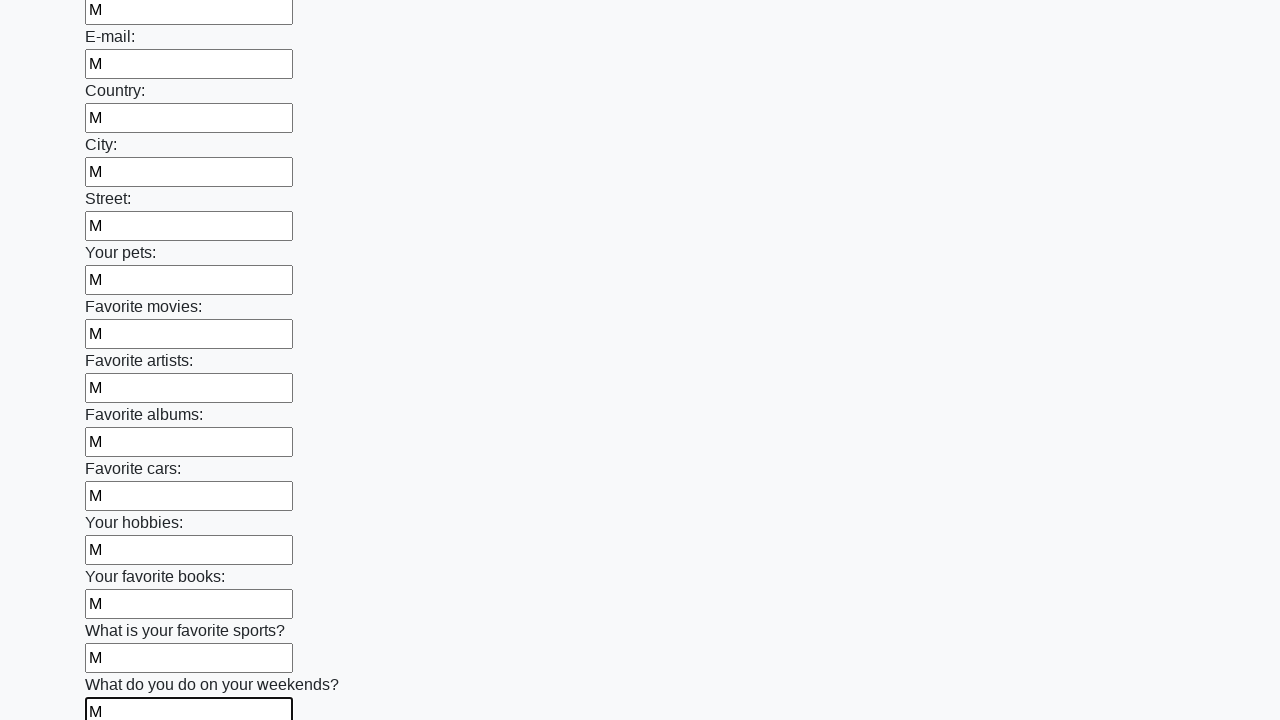

Filled an input field with 'М' on input >> nth=15
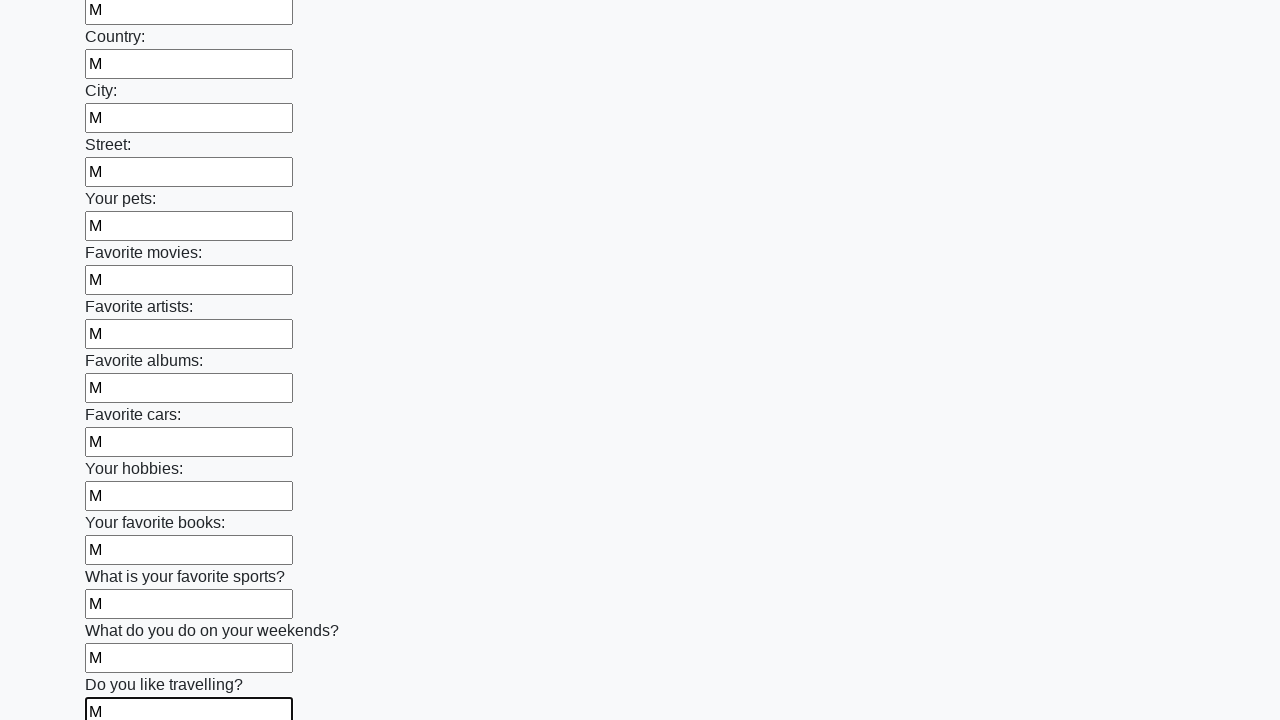

Filled an input field with 'М' on input >> nth=16
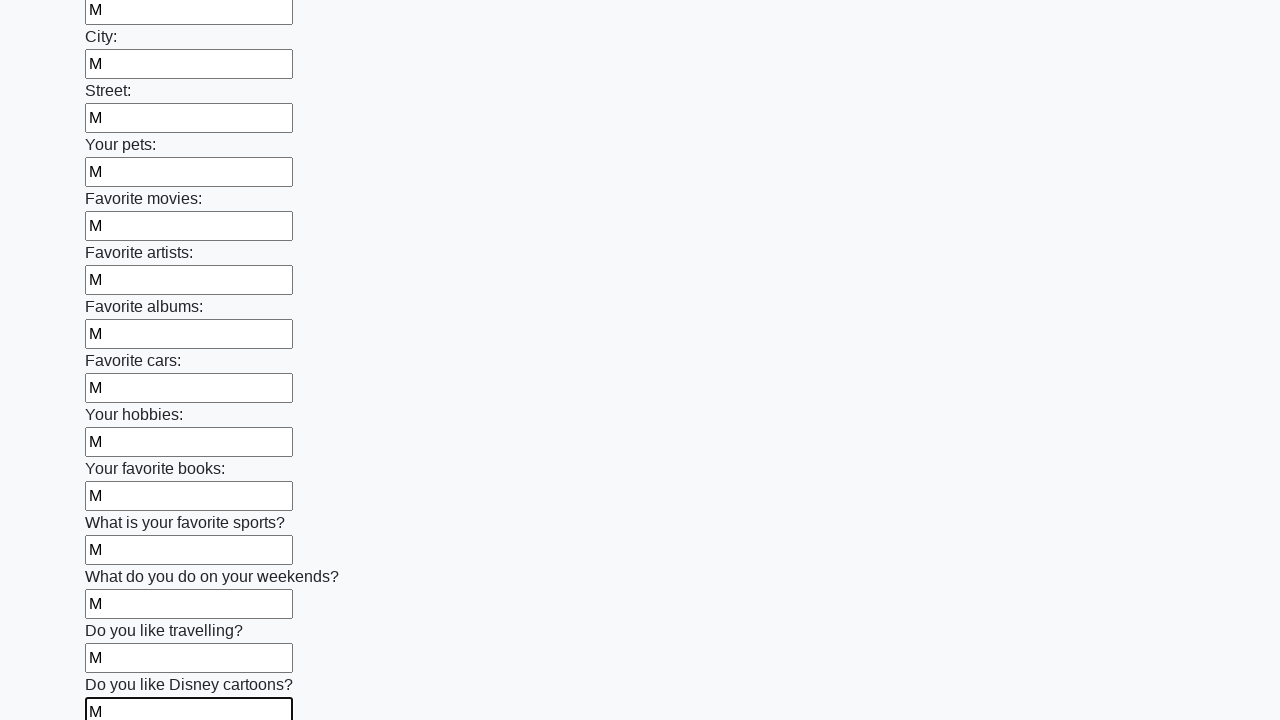

Filled an input field with 'М' on input >> nth=17
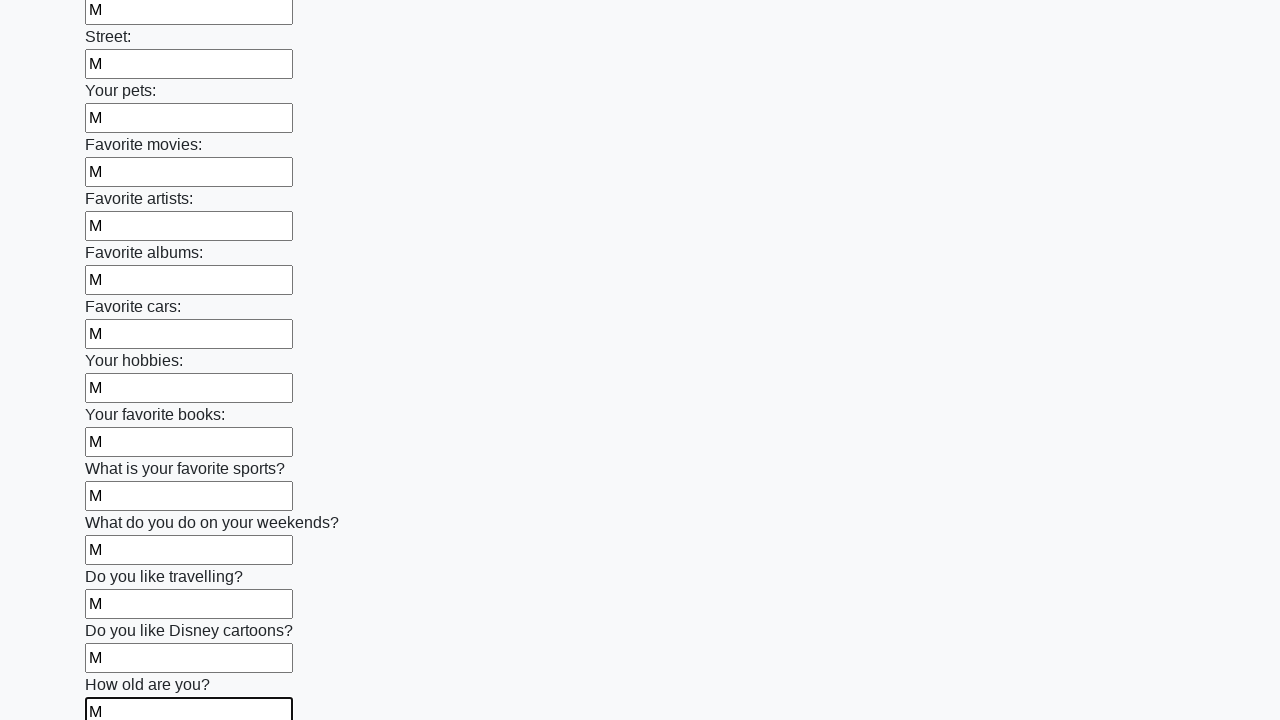

Filled an input field with 'М' on input >> nth=18
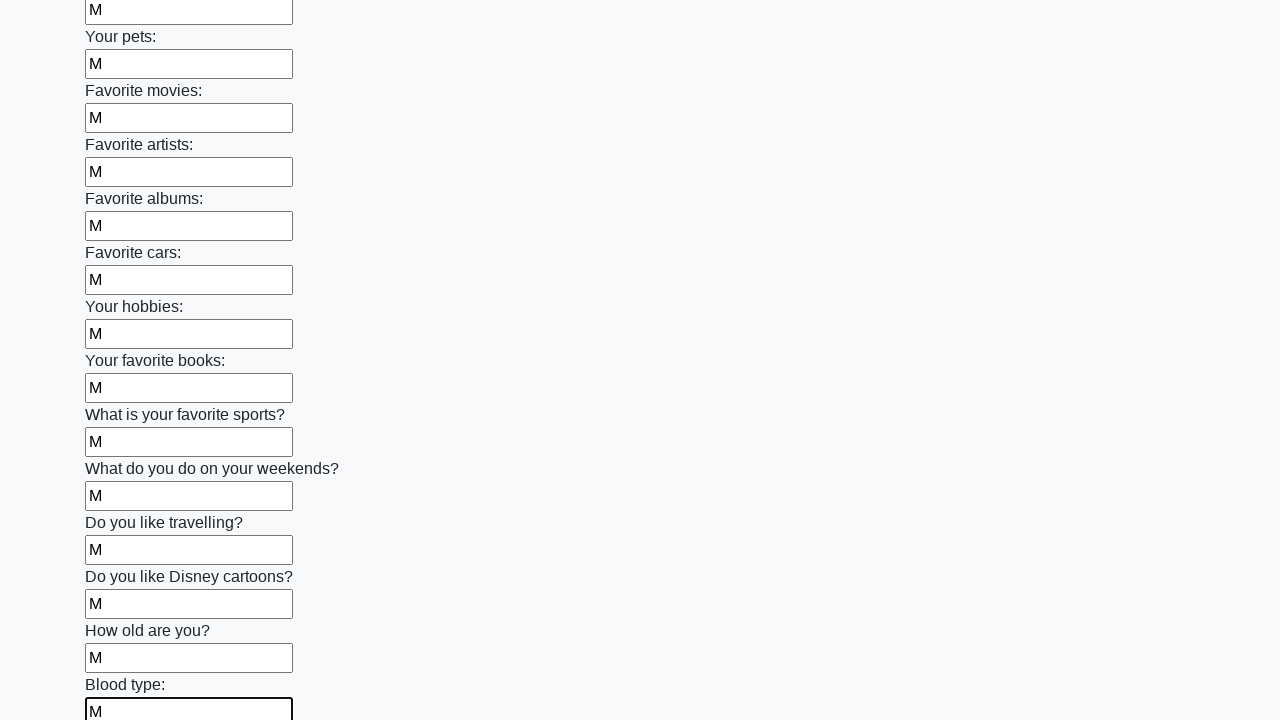

Filled an input field with 'М' on input >> nth=19
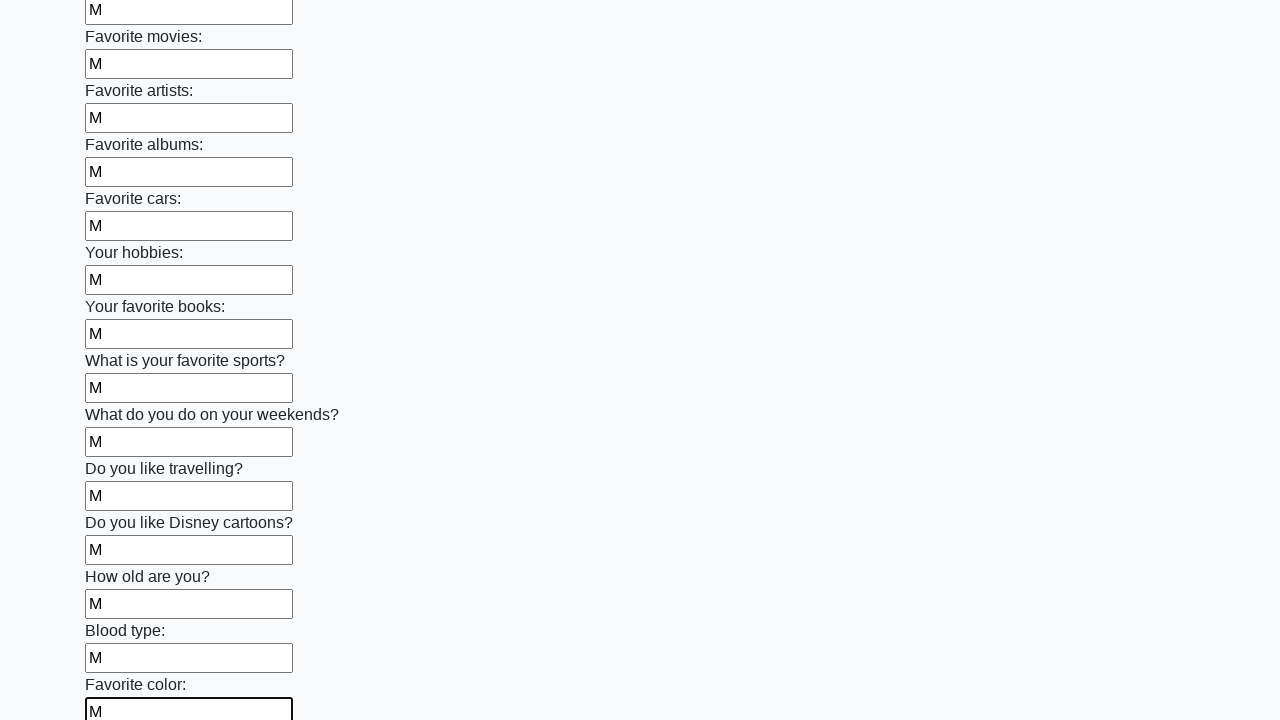

Filled an input field with 'М' on input >> nth=20
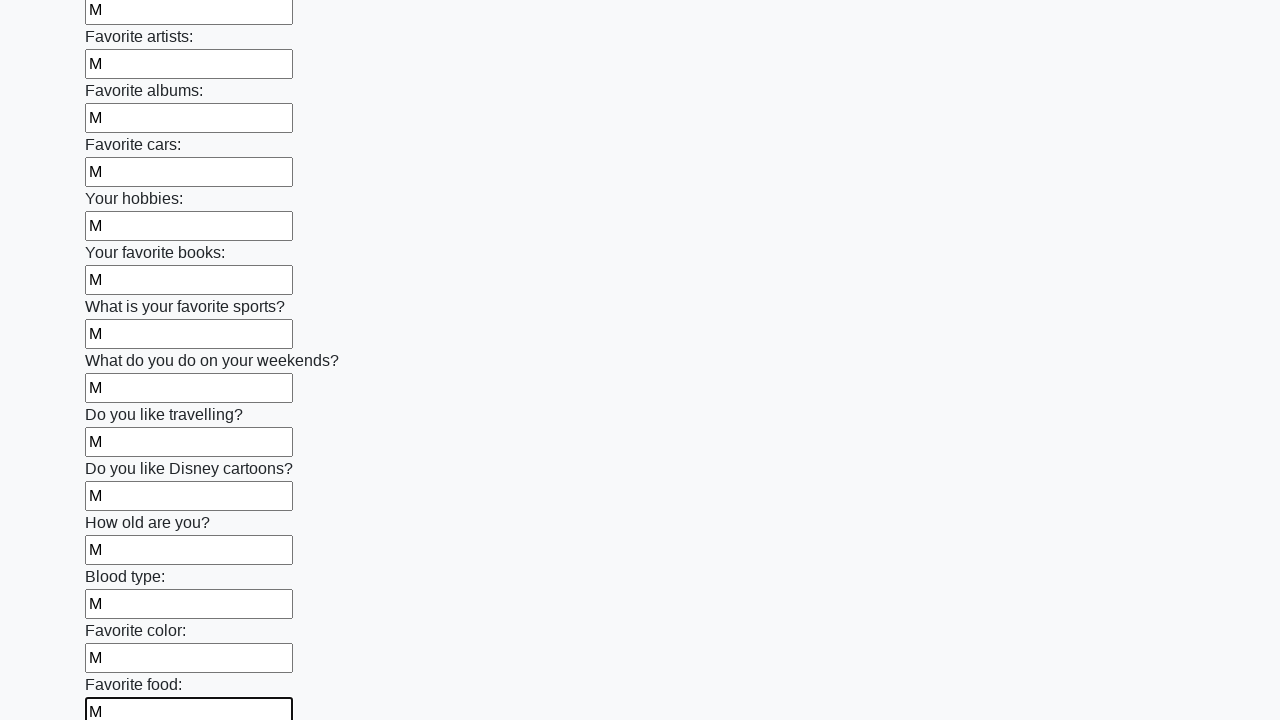

Filled an input field with 'М' on input >> nth=21
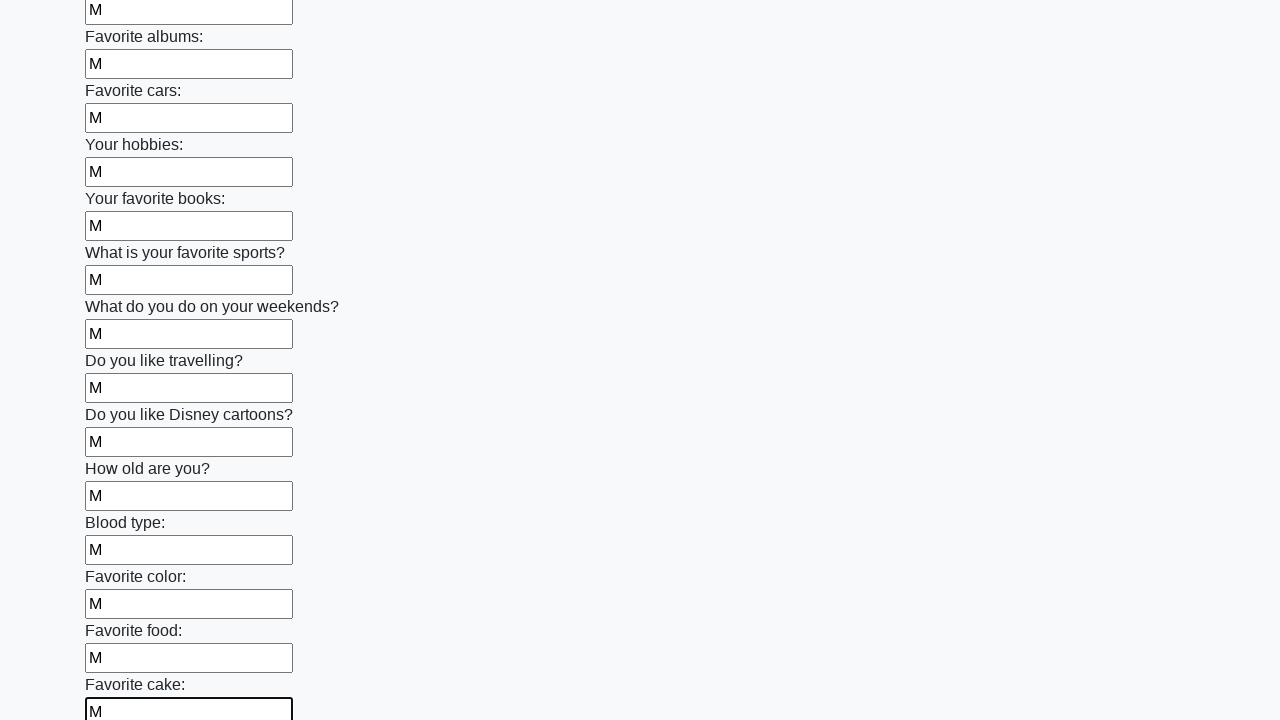

Filled an input field with 'М' on input >> nth=22
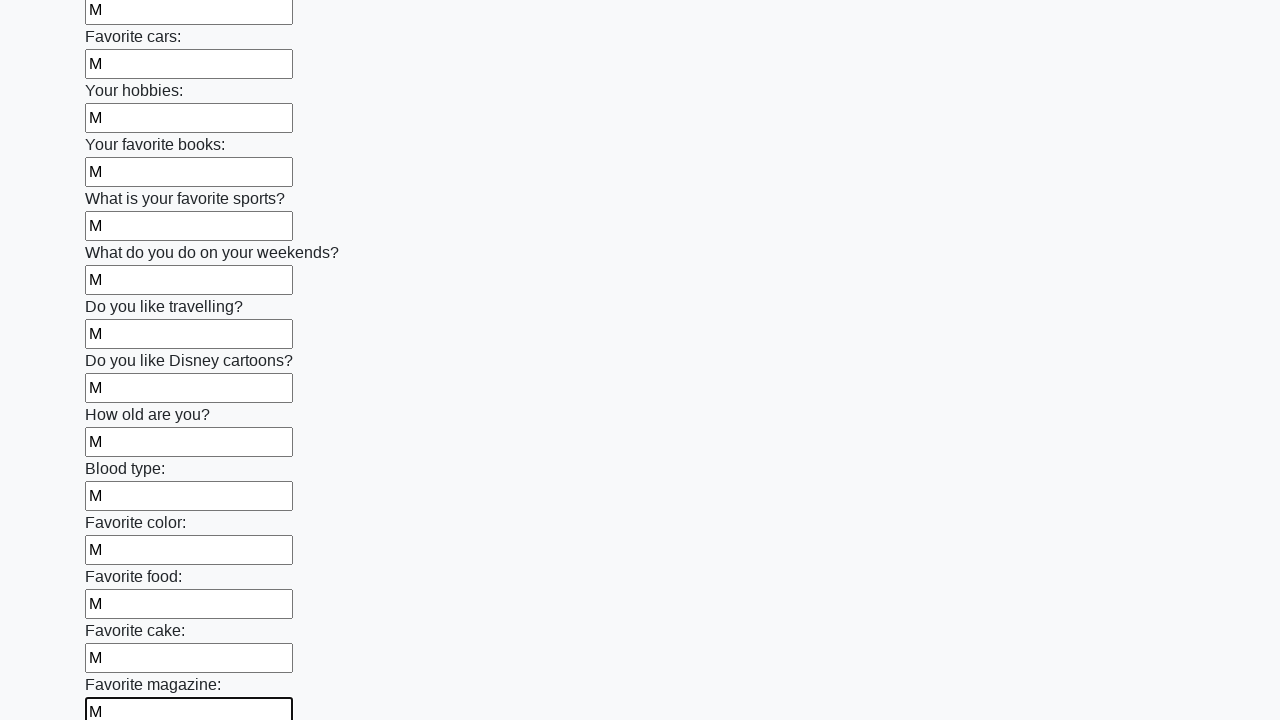

Filled an input field with 'М' on input >> nth=23
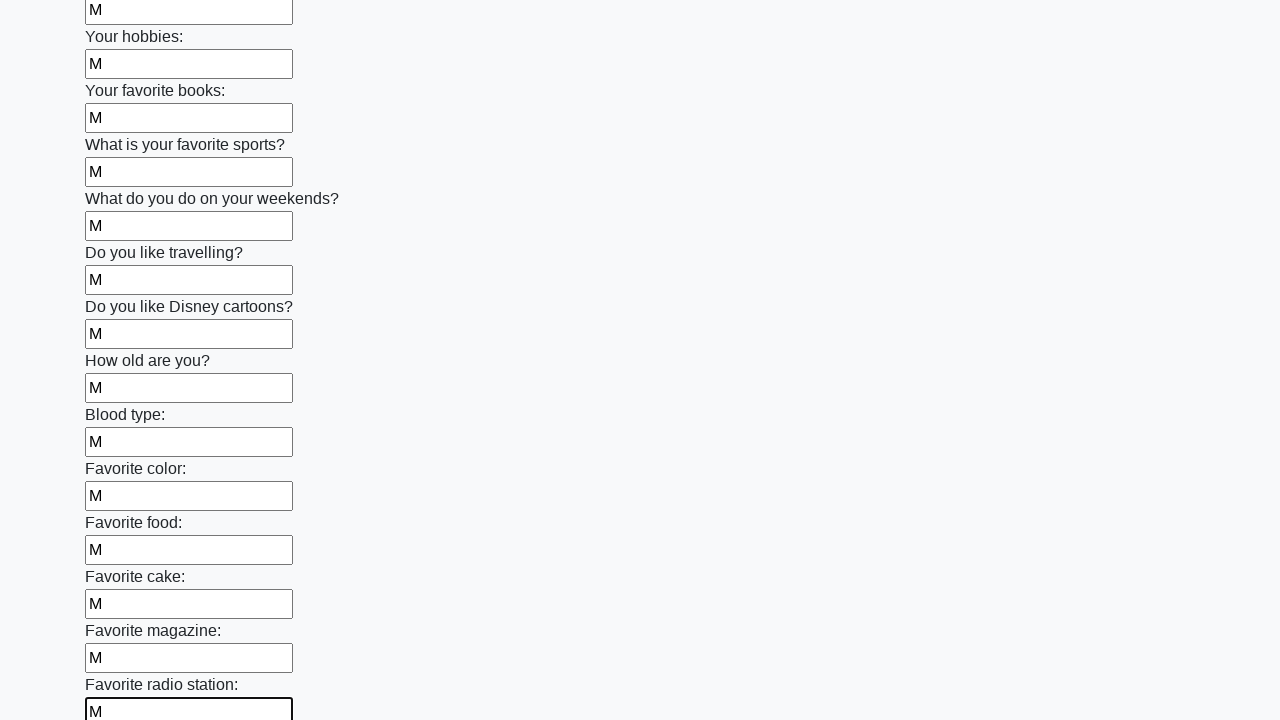

Filled an input field with 'М' on input >> nth=24
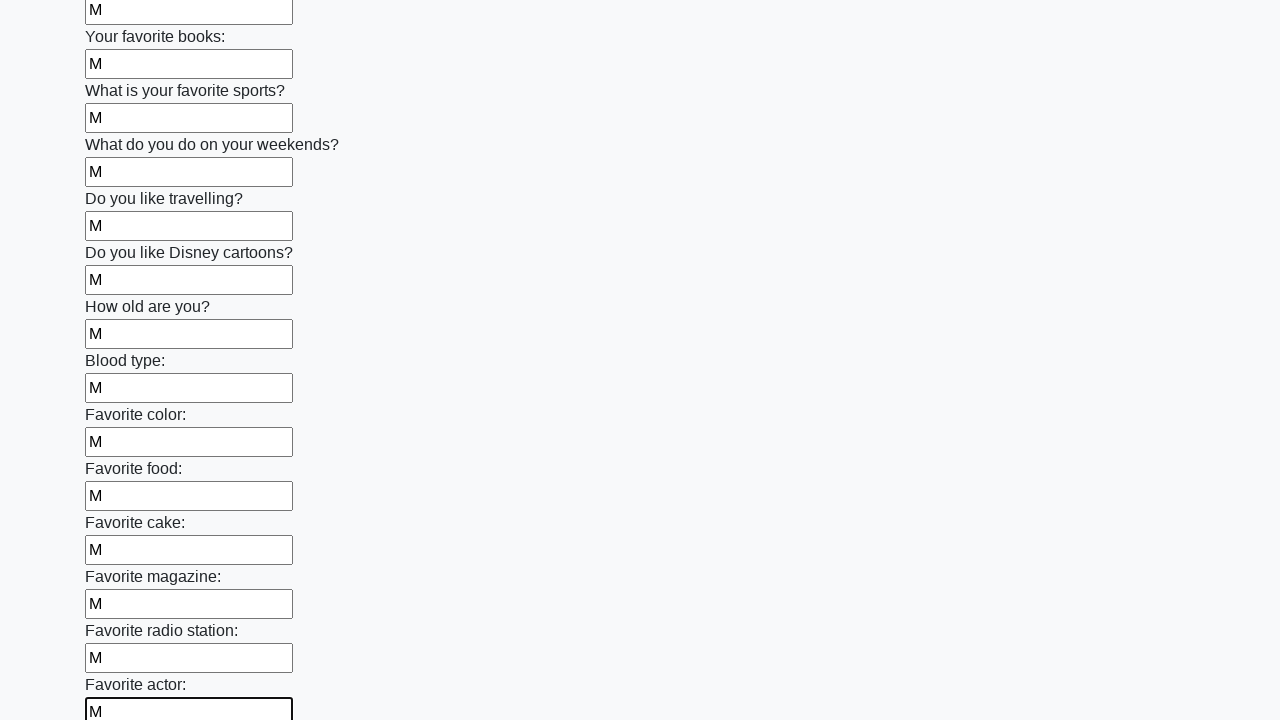

Filled an input field with 'М' on input >> nth=25
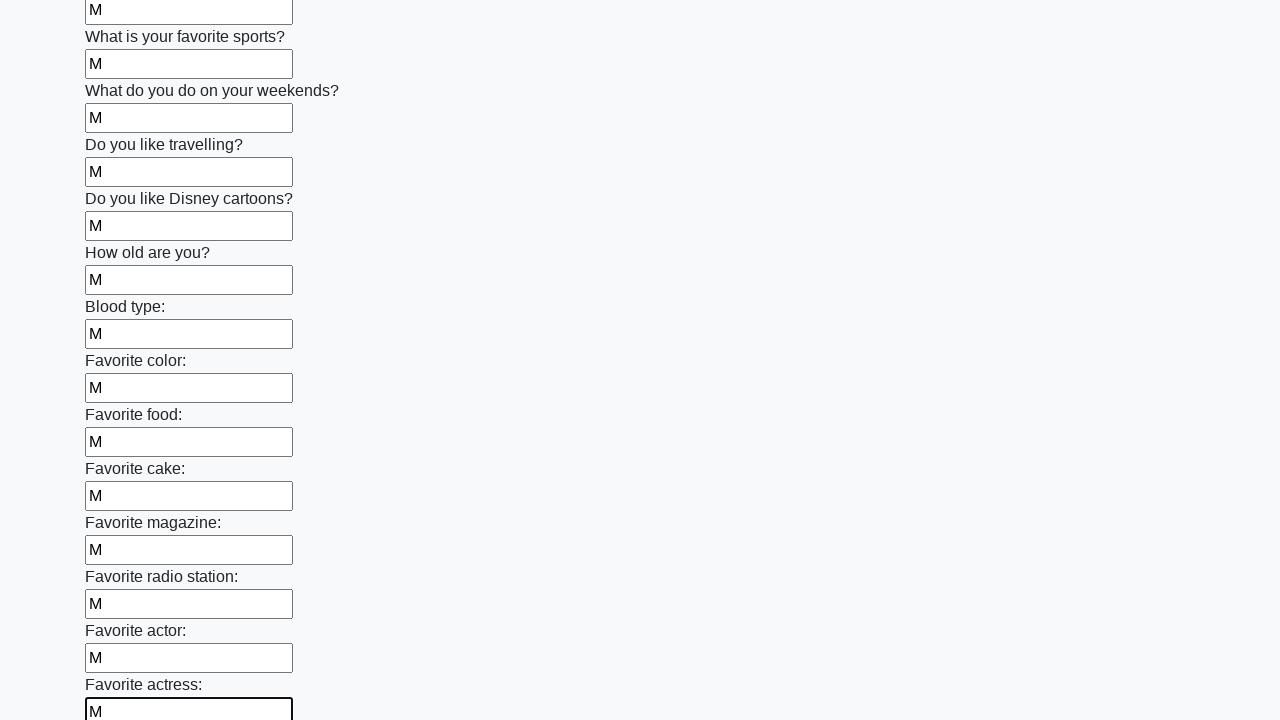

Filled an input field with 'М' on input >> nth=26
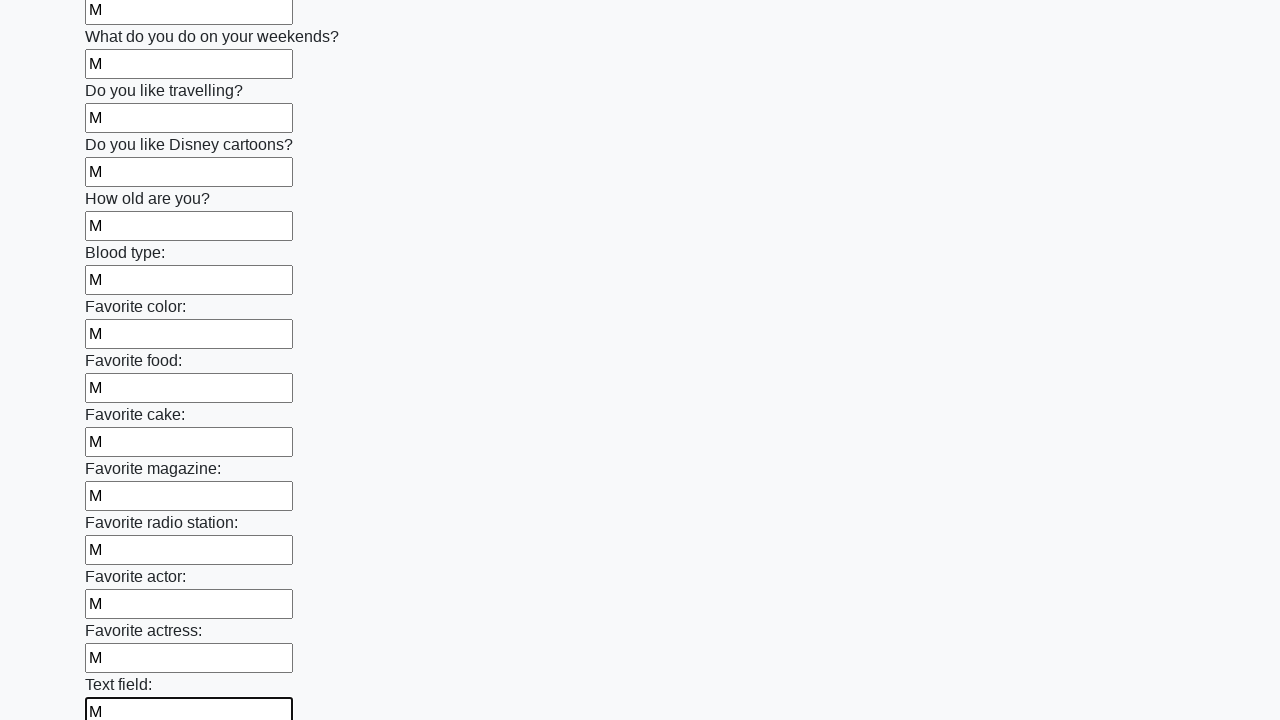

Filled an input field with 'М' on input >> nth=27
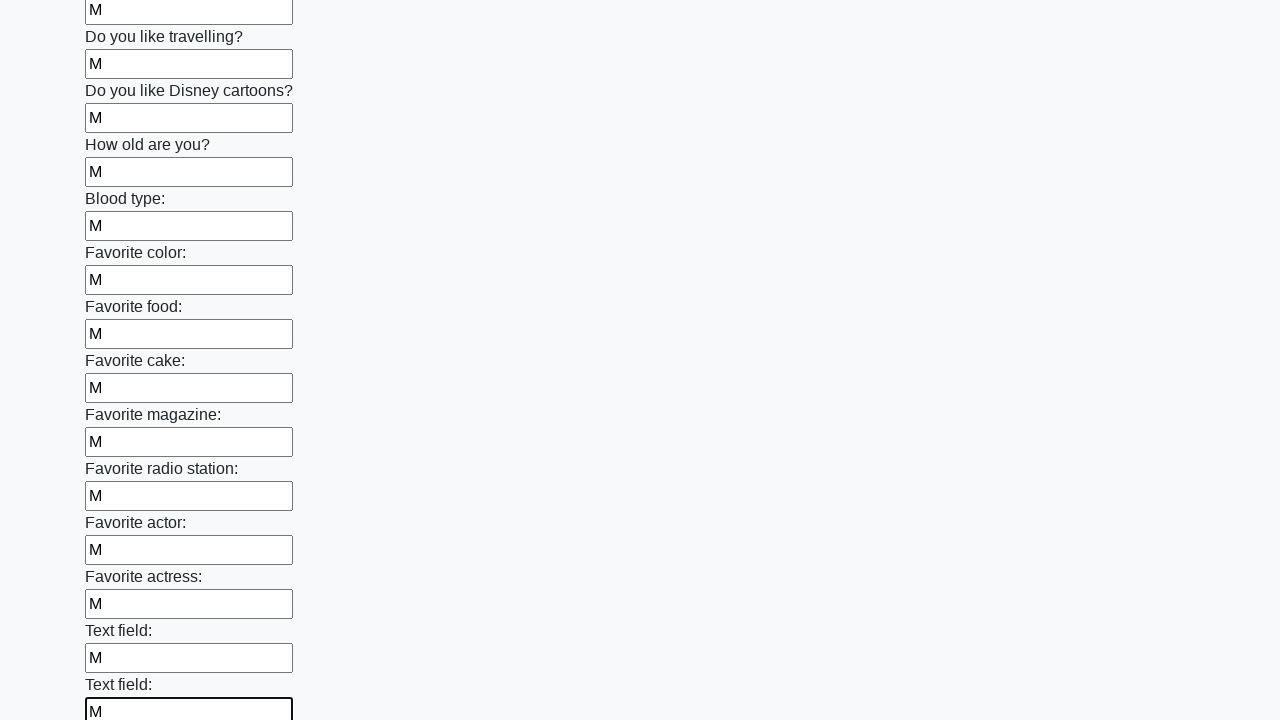

Filled an input field with 'М' on input >> nth=28
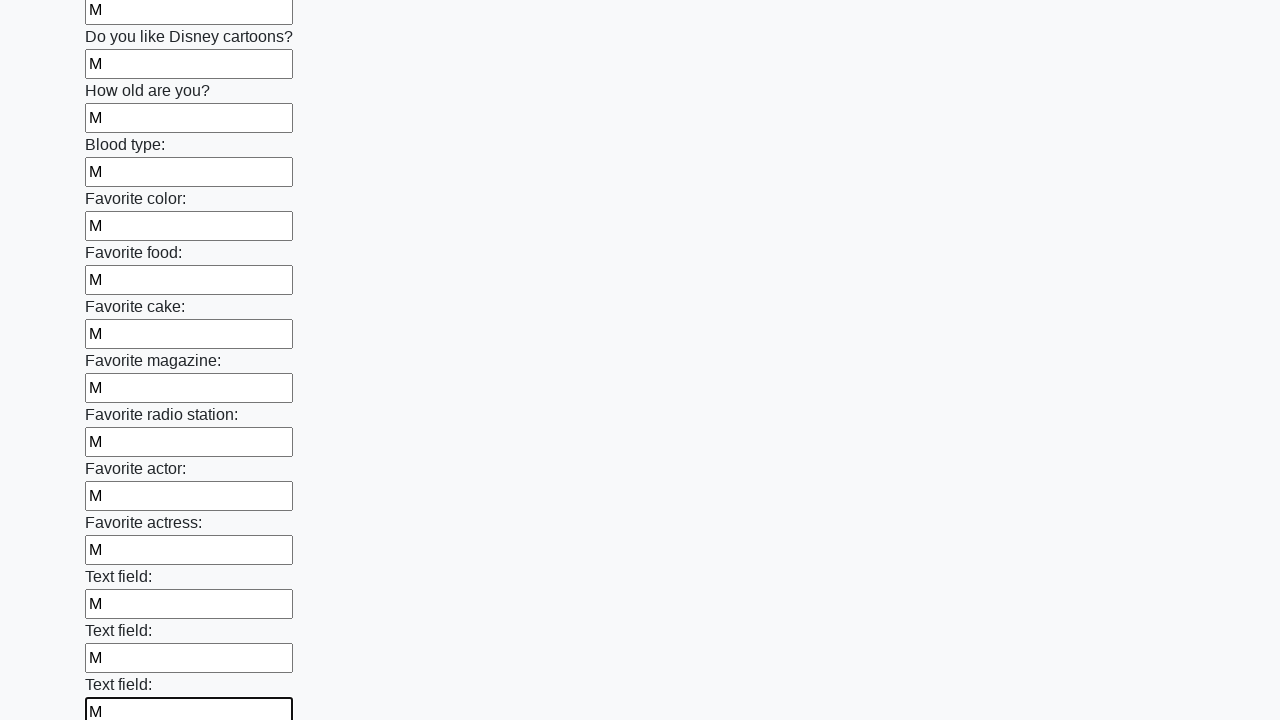

Filled an input field with 'М' on input >> nth=29
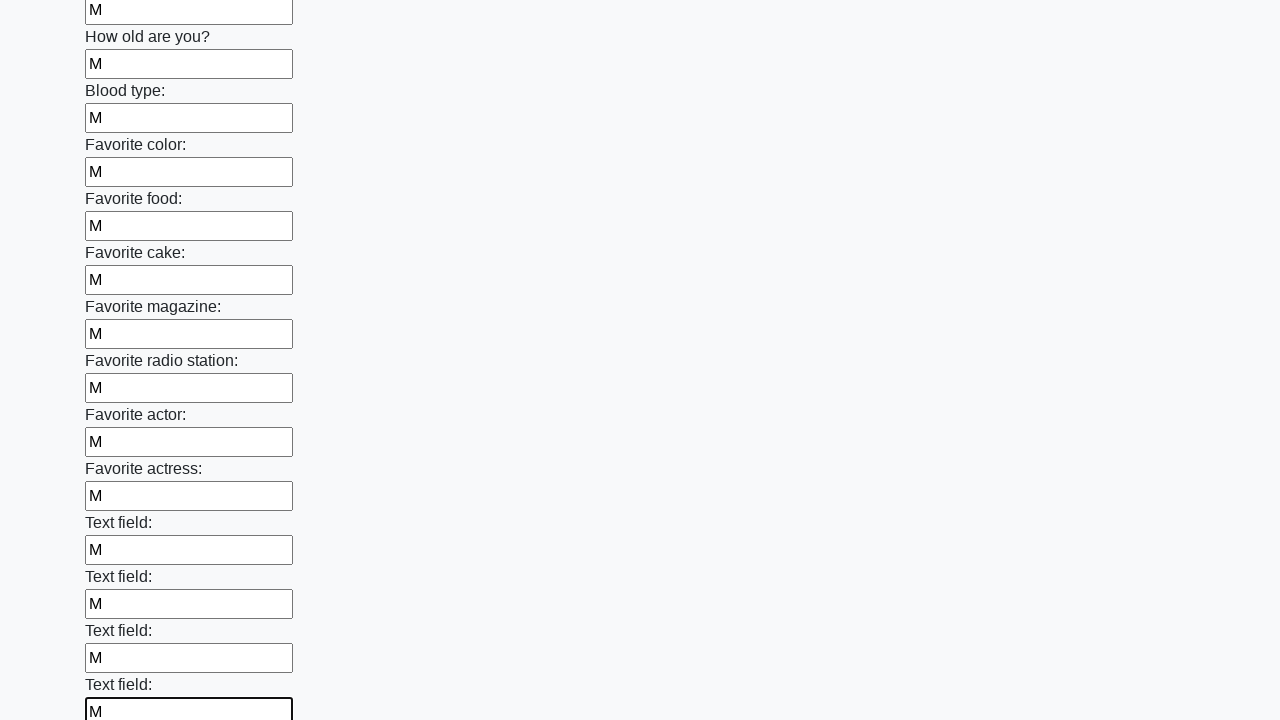

Filled an input field with 'М' on input >> nth=30
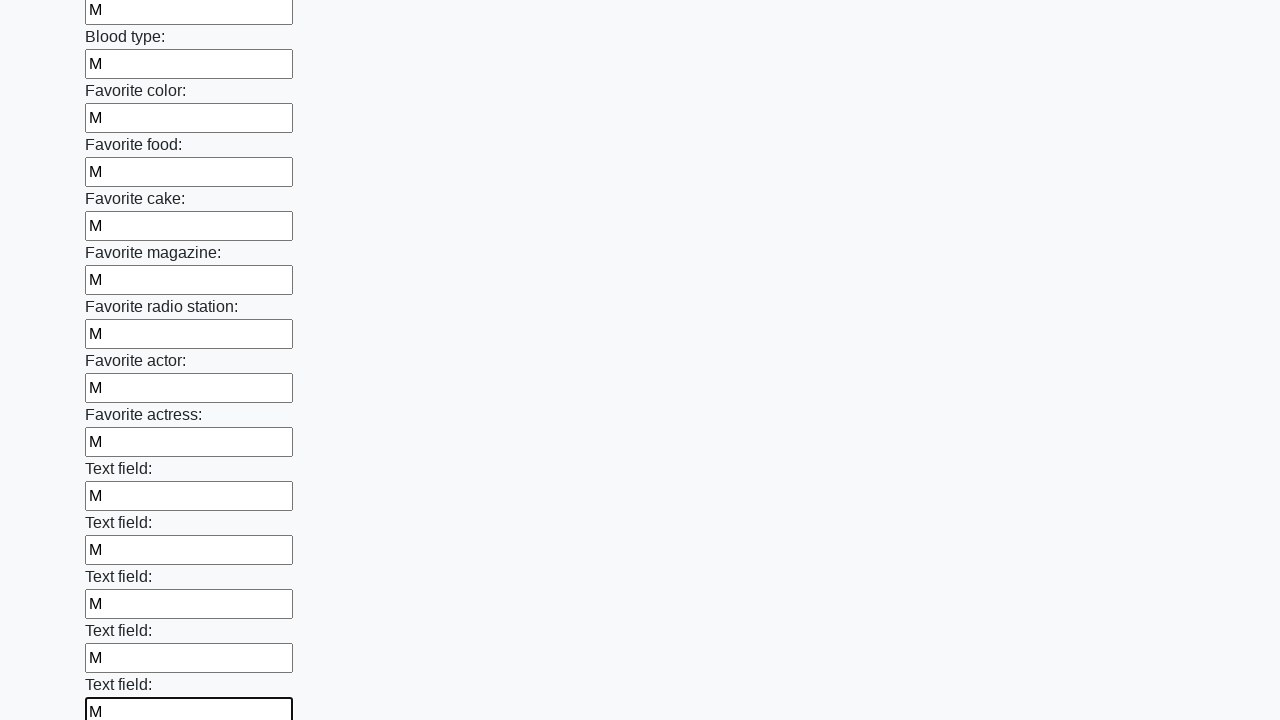

Filled an input field with 'М' on input >> nth=31
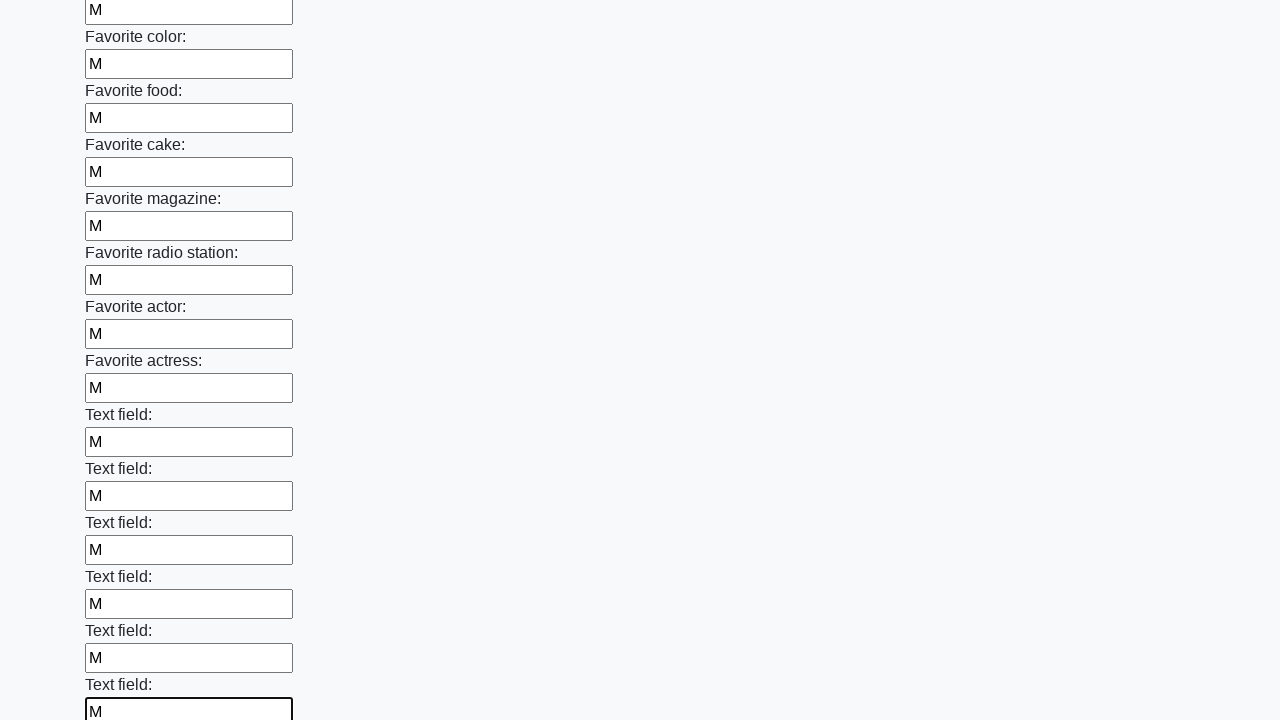

Filled an input field with 'М' on input >> nth=32
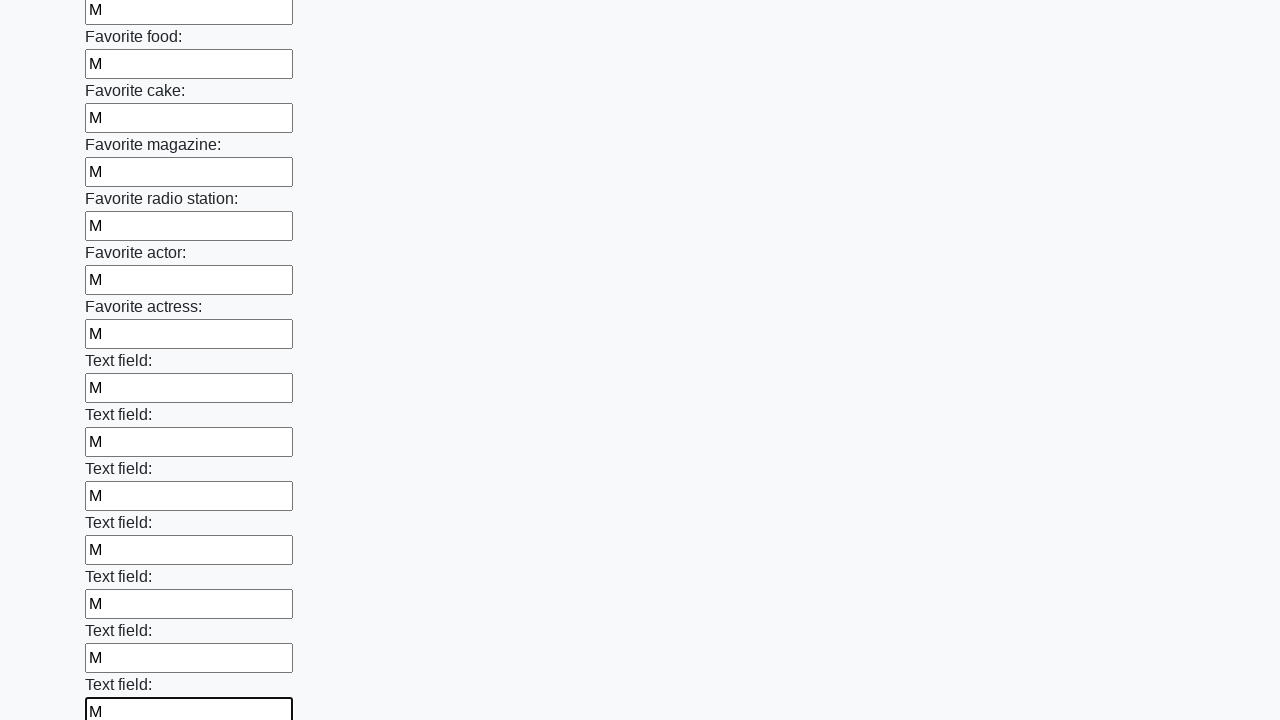

Filled an input field with 'М' on input >> nth=33
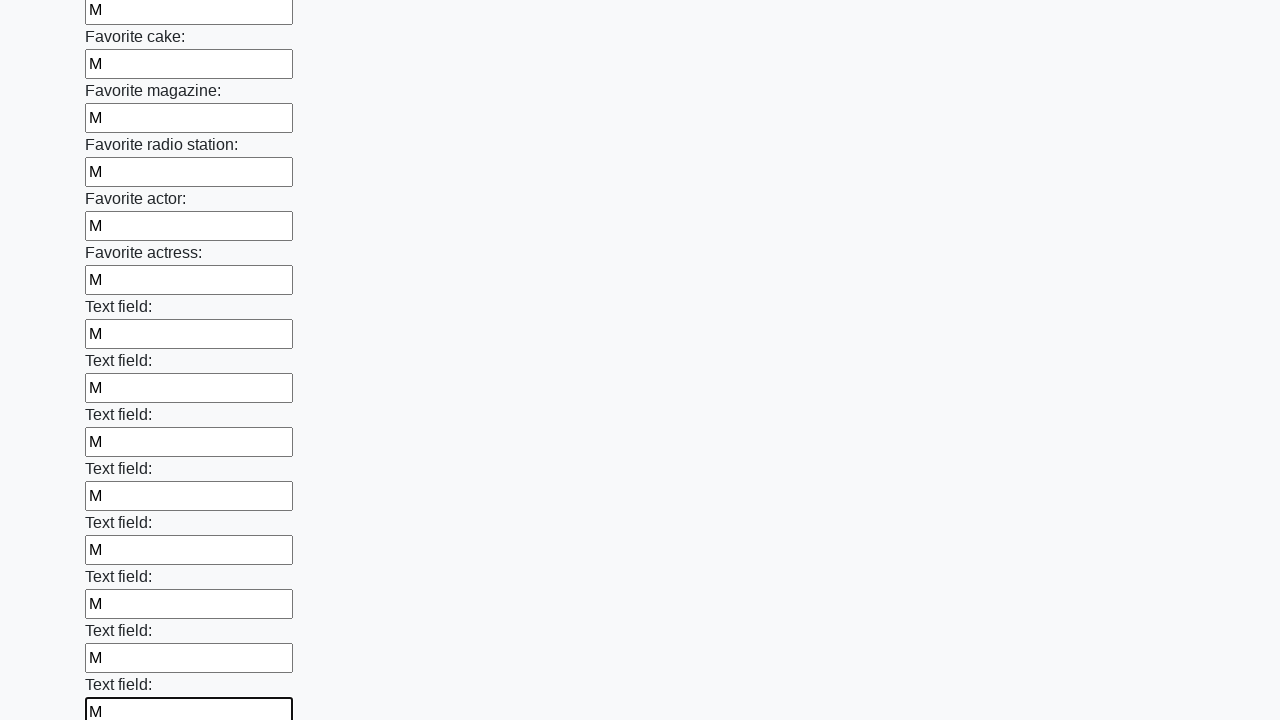

Filled an input field with 'М' on input >> nth=34
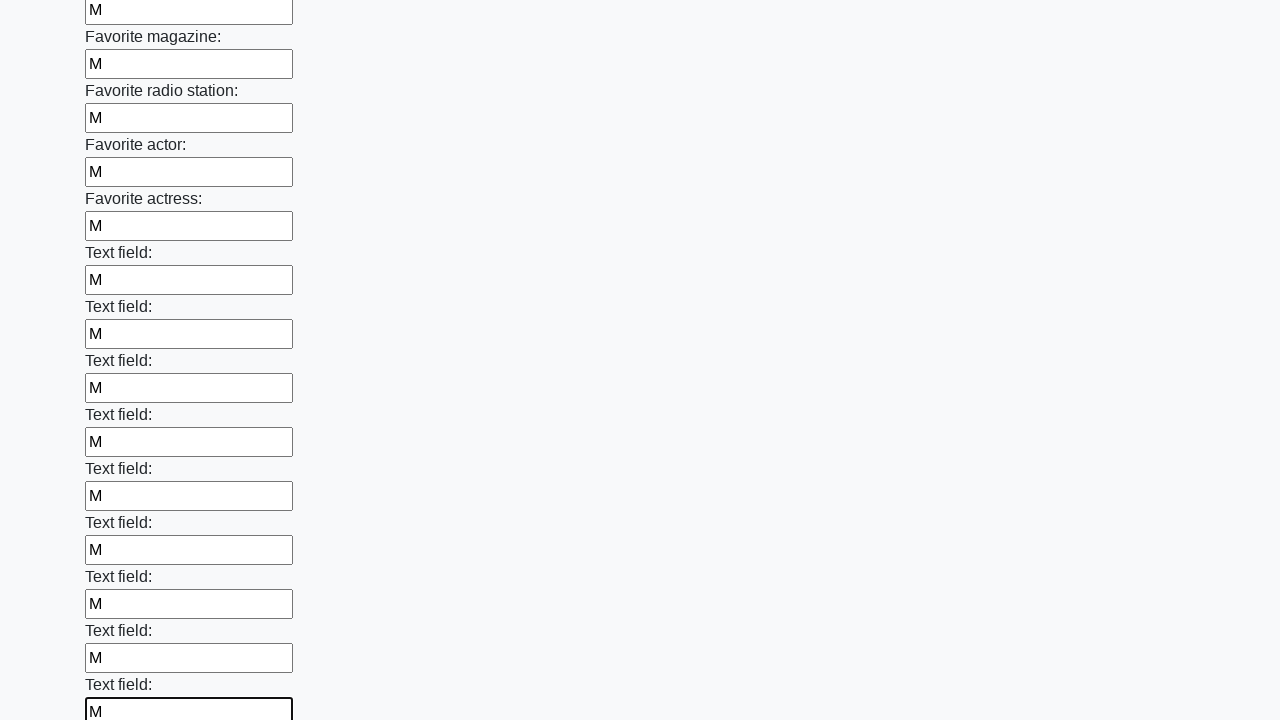

Filled an input field with 'М' on input >> nth=35
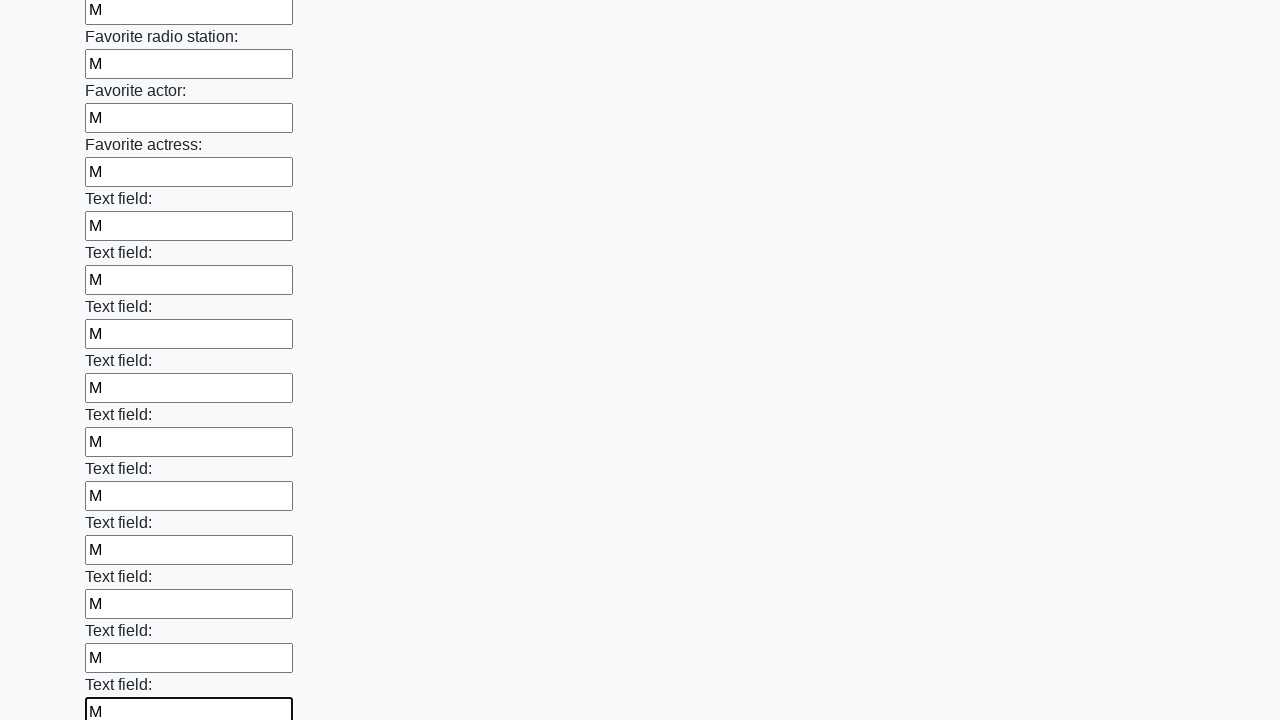

Filled an input field with 'М' on input >> nth=36
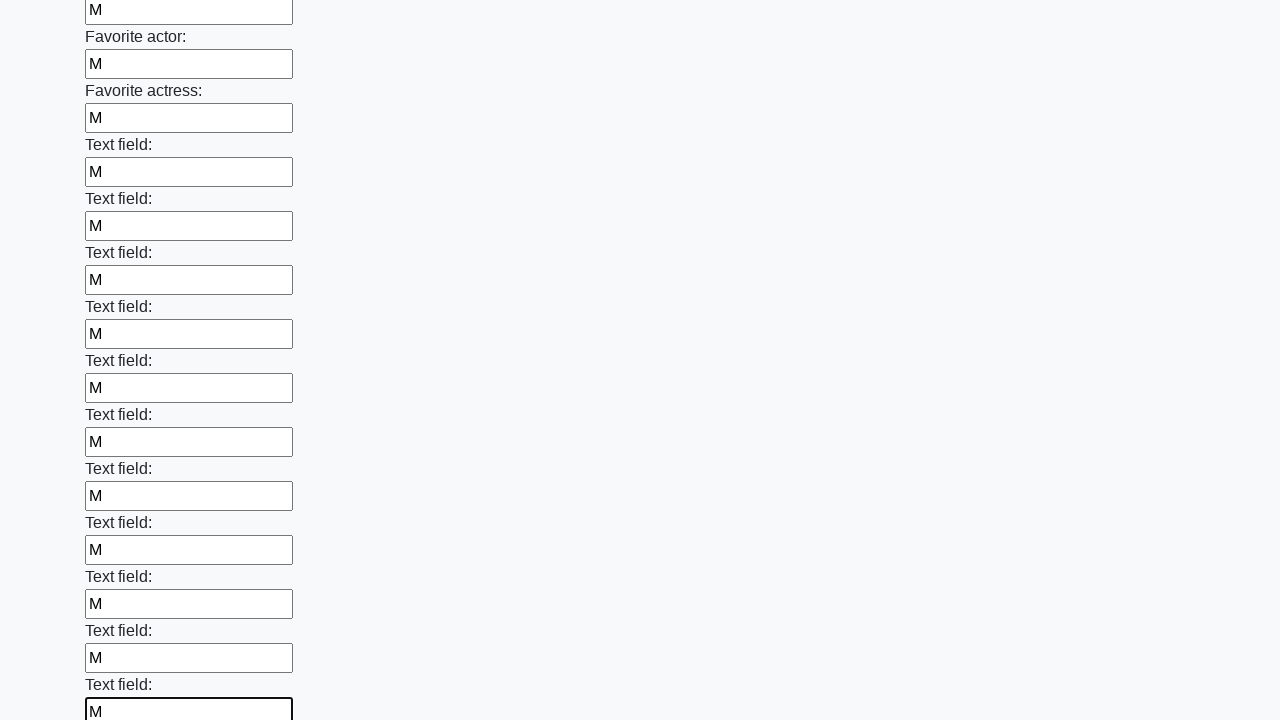

Filled an input field with 'М' on input >> nth=37
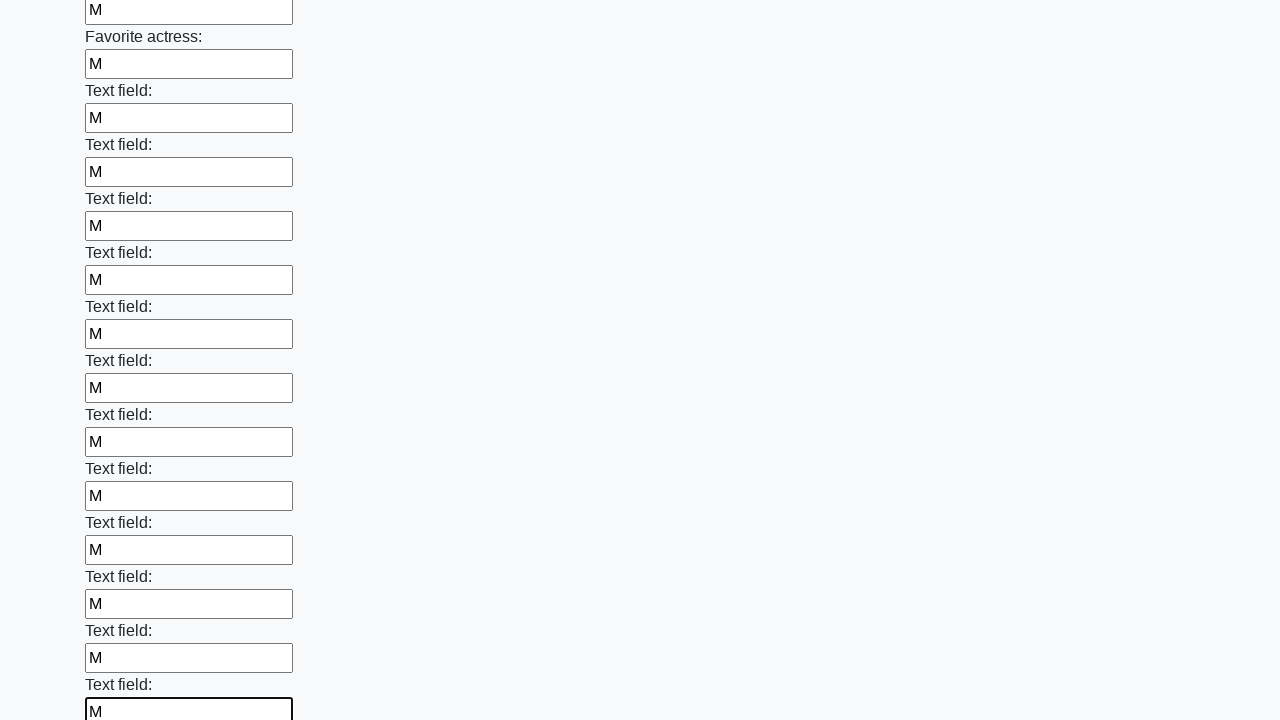

Filled an input field with 'М' on input >> nth=38
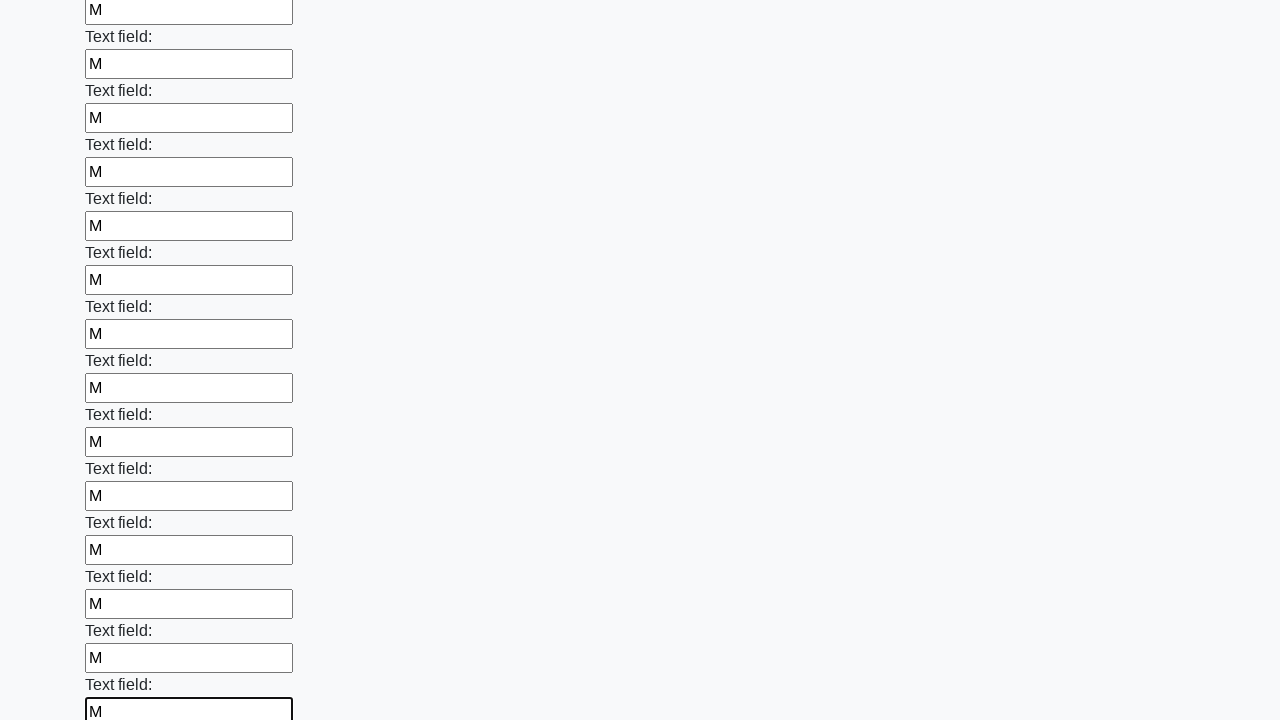

Filled an input field with 'М' on input >> nth=39
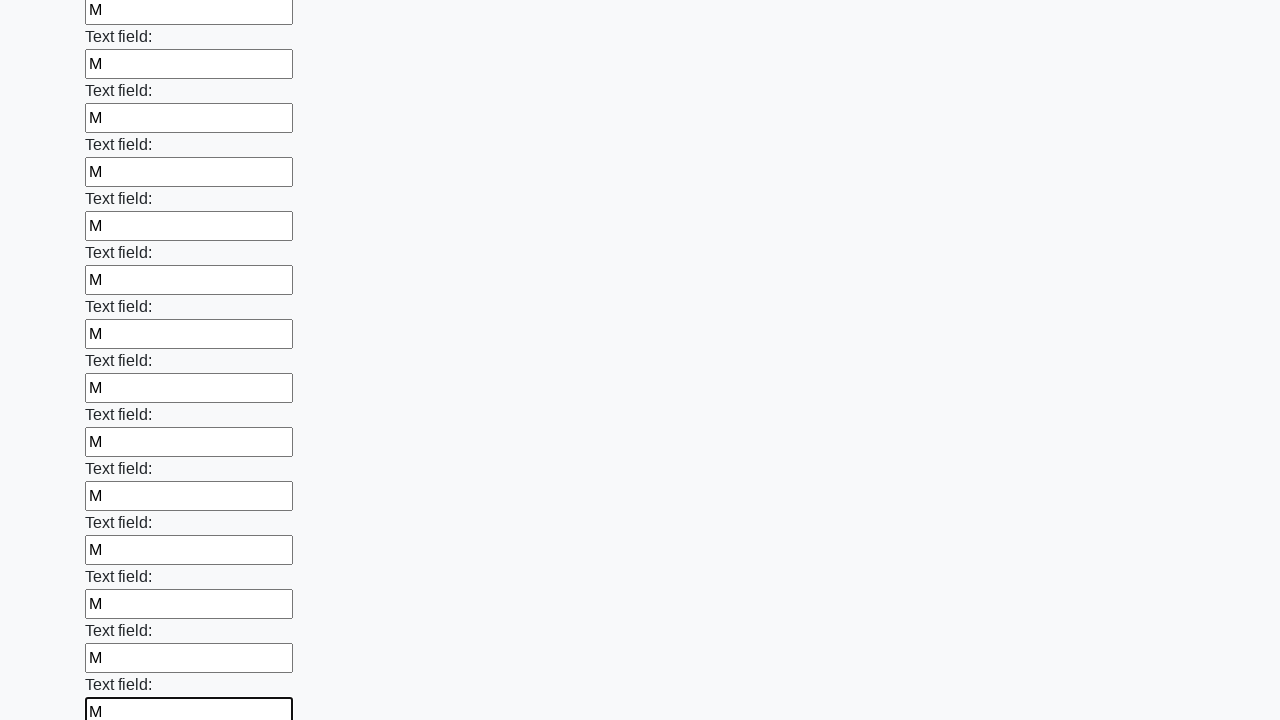

Filled an input field with 'М' on input >> nth=40
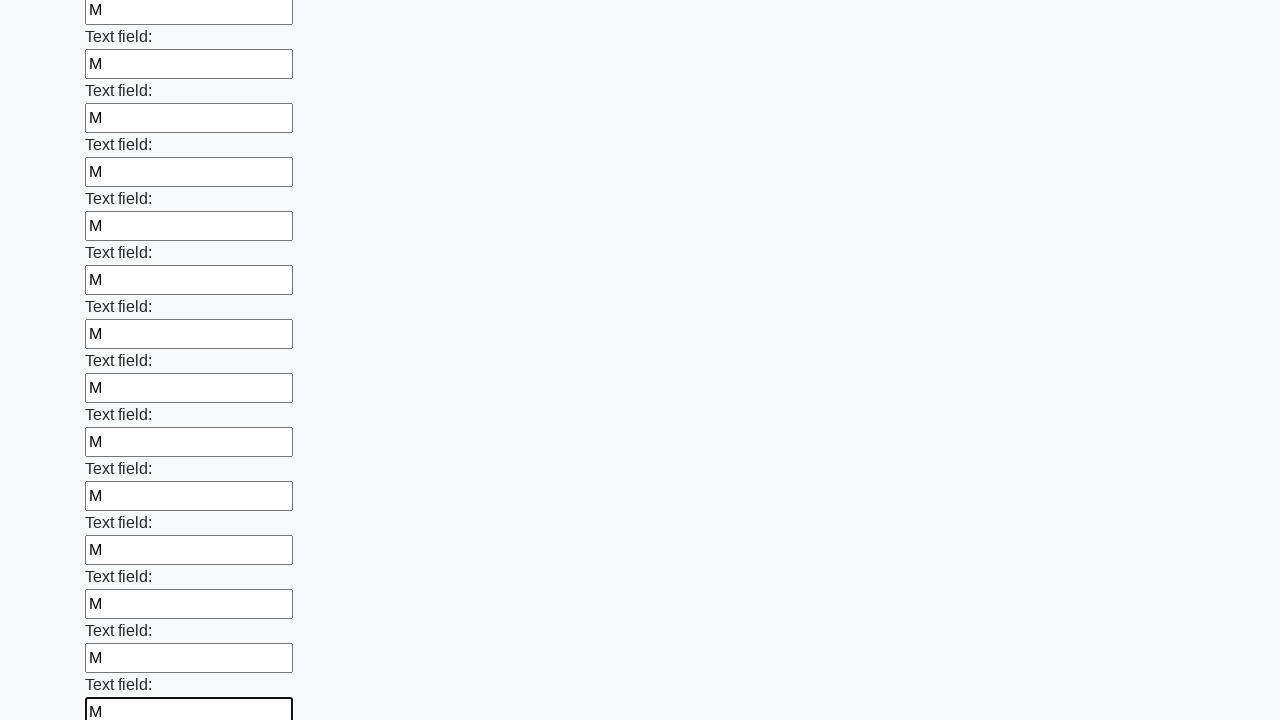

Filled an input field with 'М' on input >> nth=41
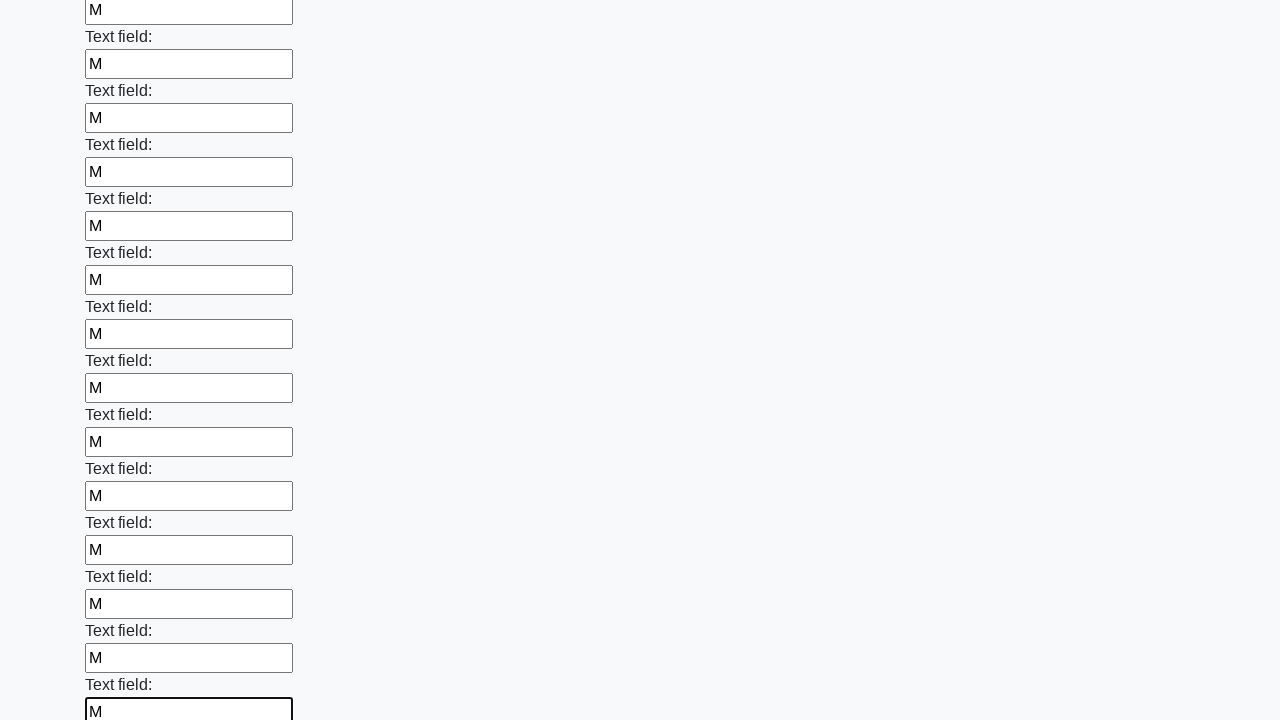

Filled an input field with 'М' on input >> nth=42
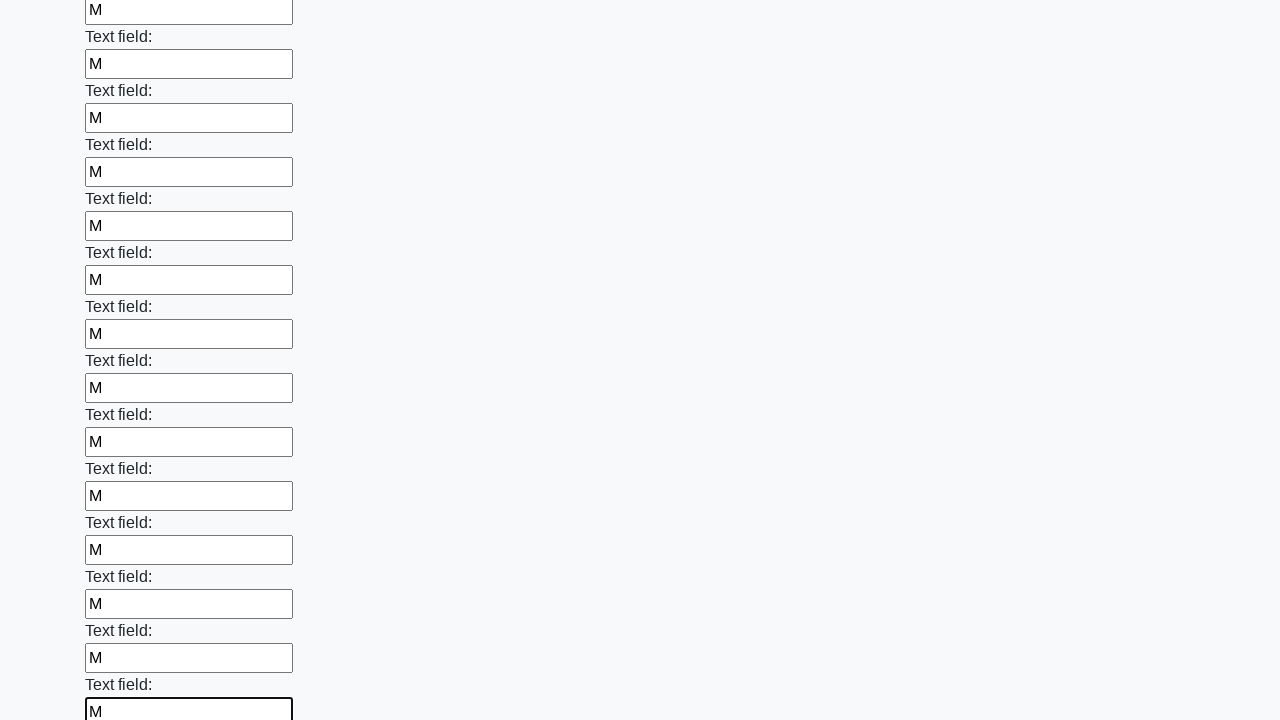

Filled an input field with 'М' on input >> nth=43
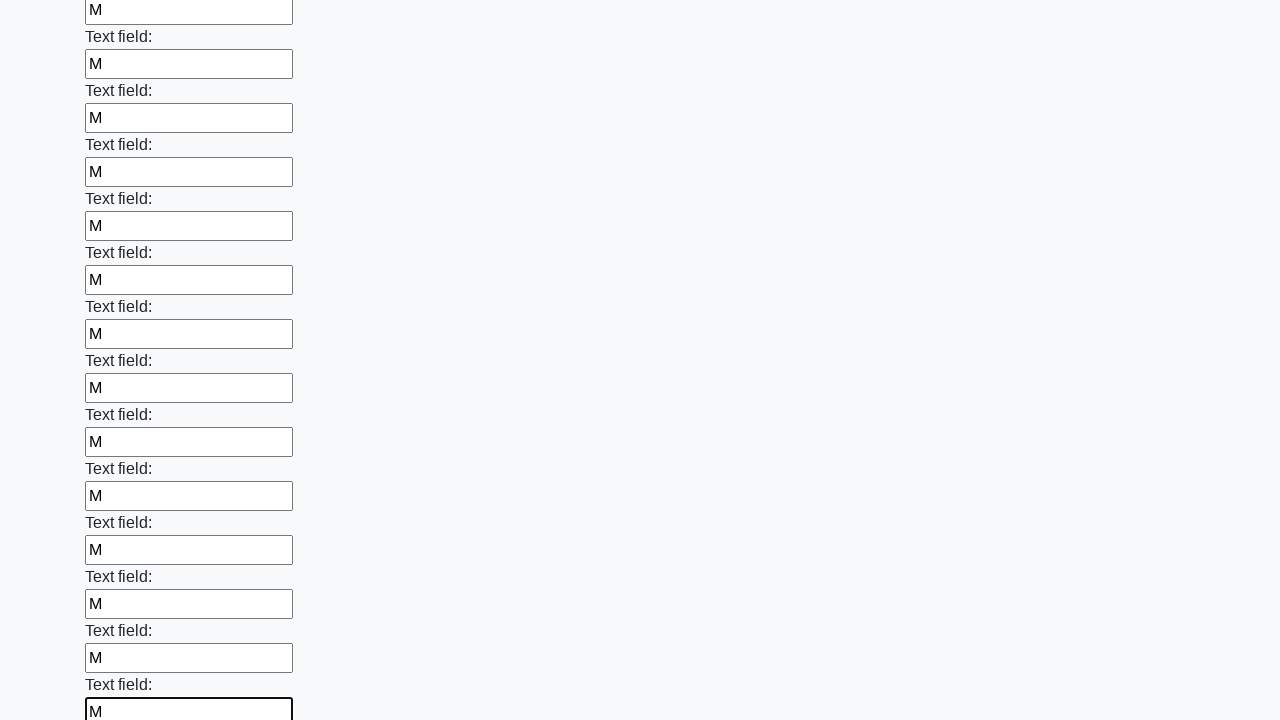

Filled an input field with 'М' on input >> nth=44
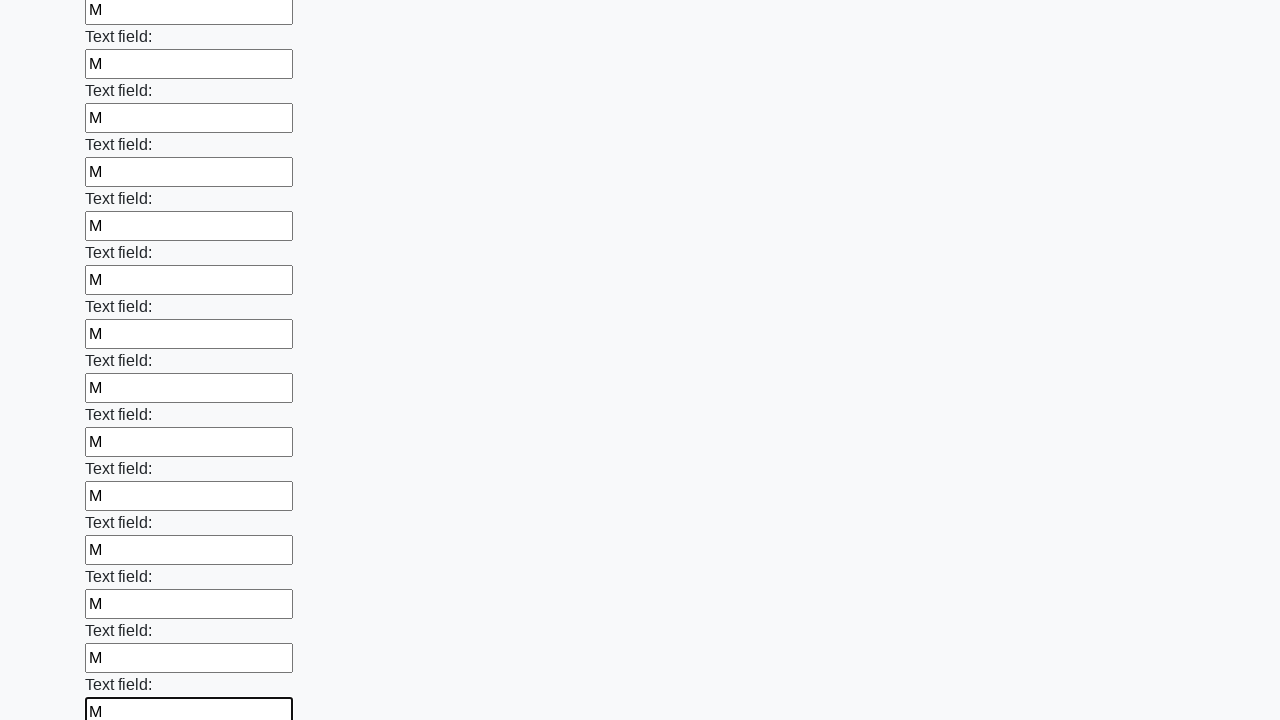

Filled an input field with 'М' on input >> nth=45
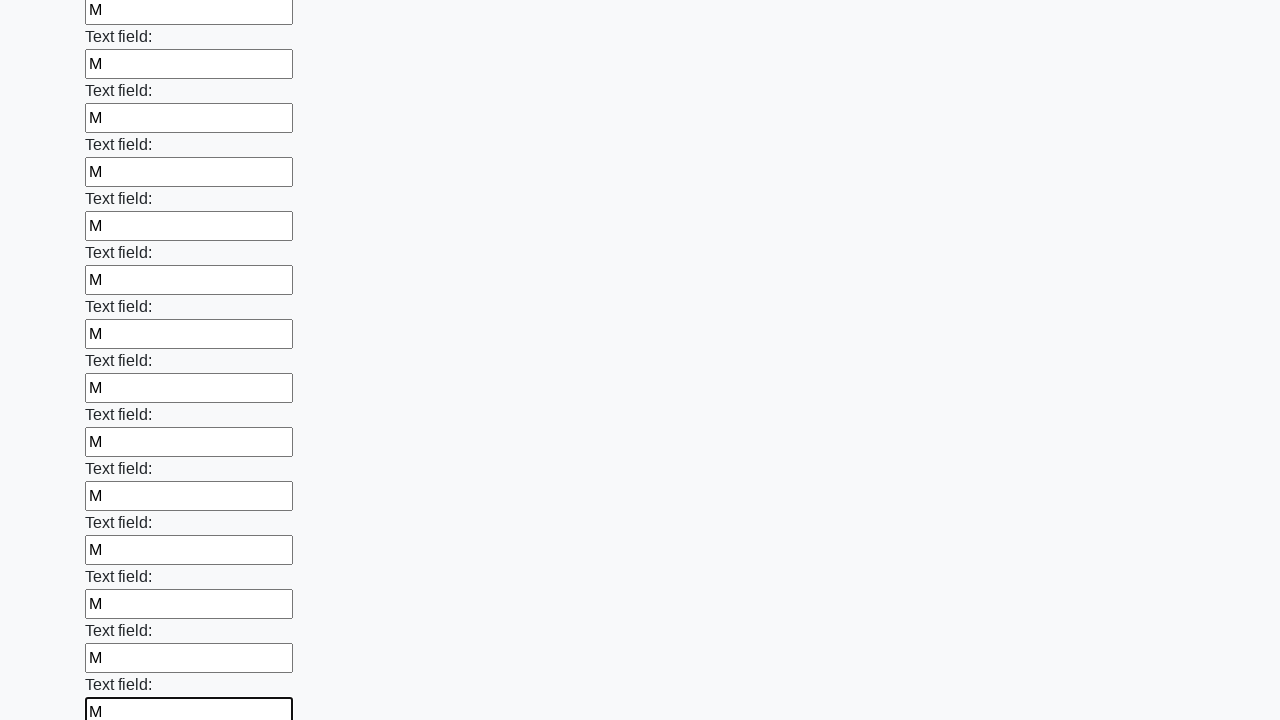

Filled an input field with 'М' on input >> nth=46
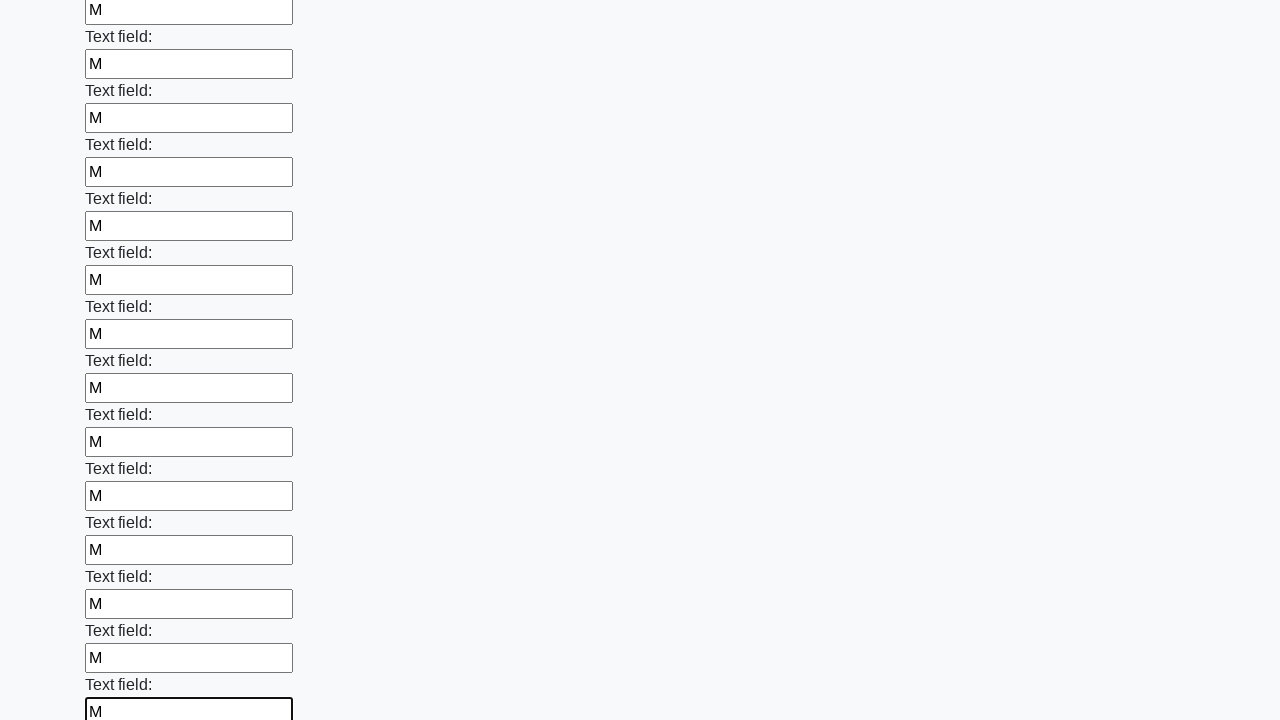

Filled an input field with 'М' on input >> nth=47
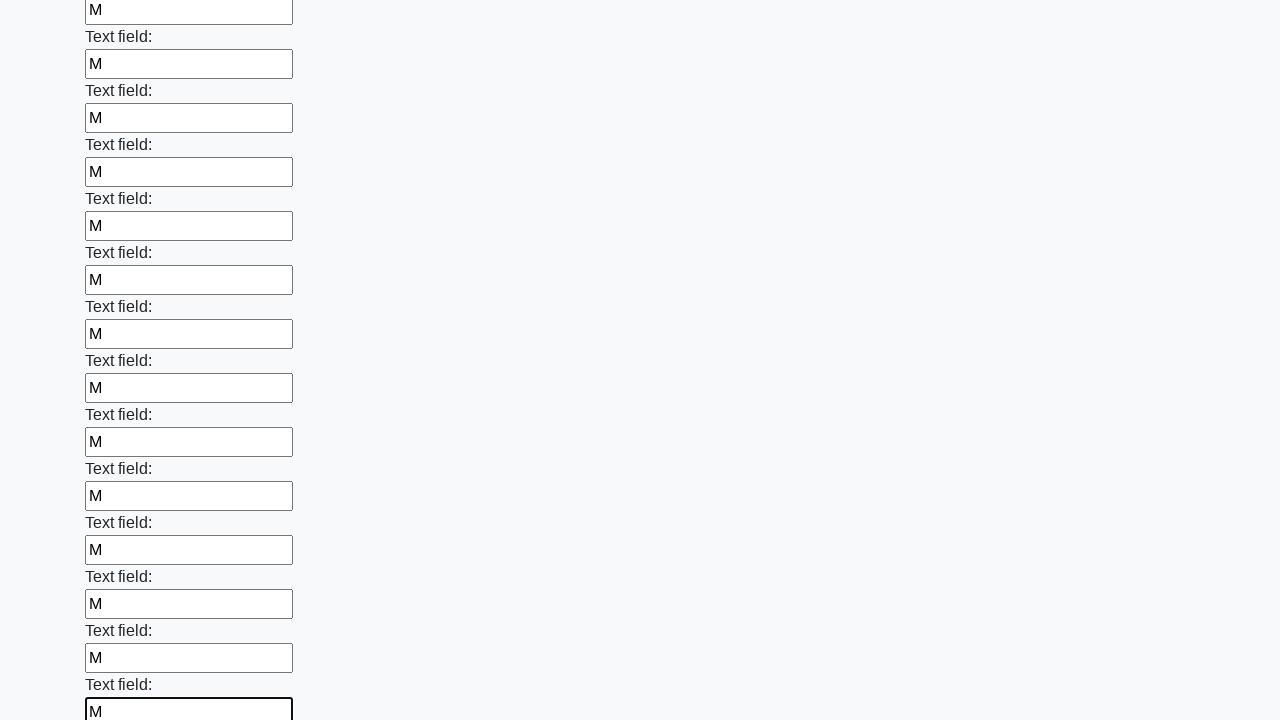

Filled an input field with 'М' on input >> nth=48
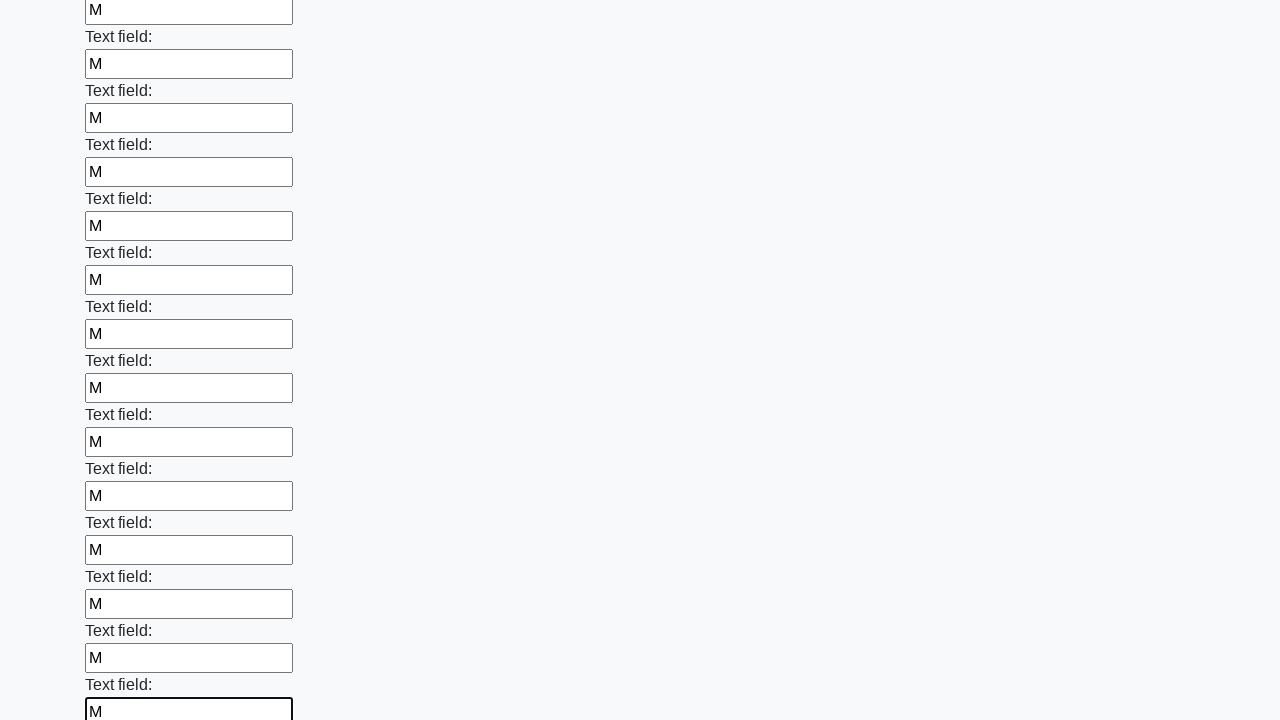

Filled an input field with 'М' on input >> nth=49
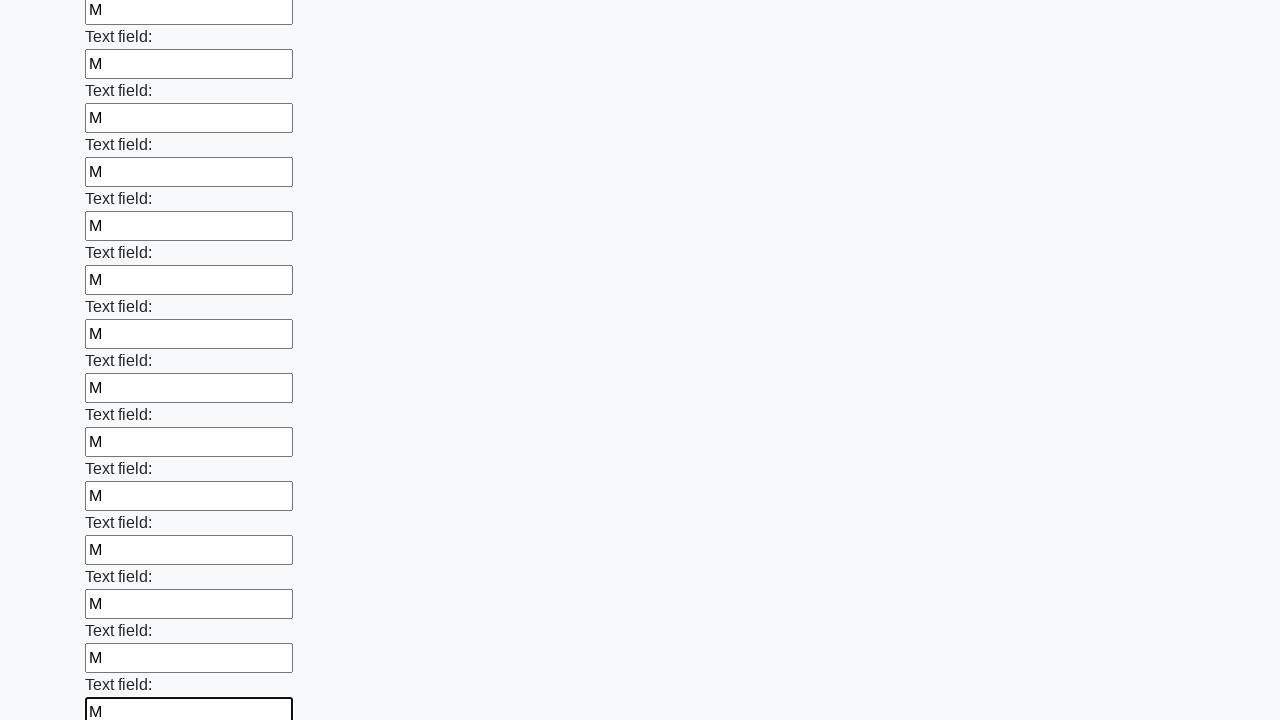

Filled an input field with 'М' on input >> nth=50
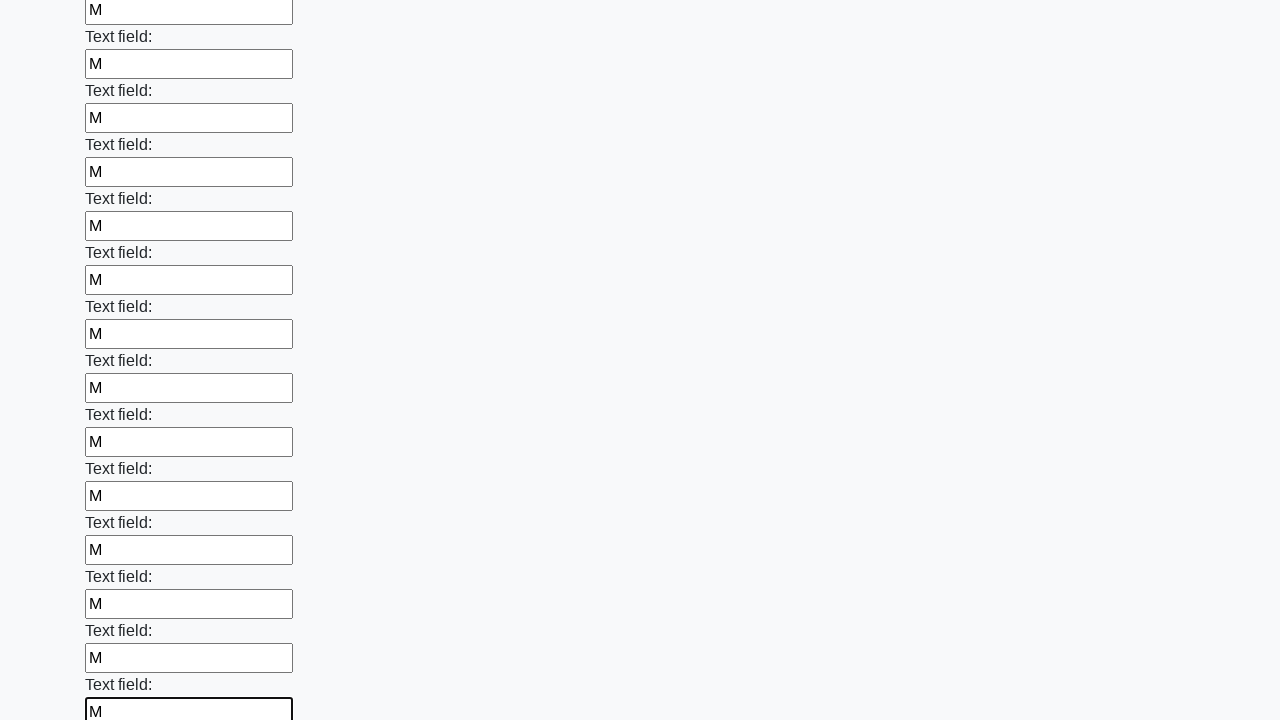

Filled an input field with 'М' on input >> nth=51
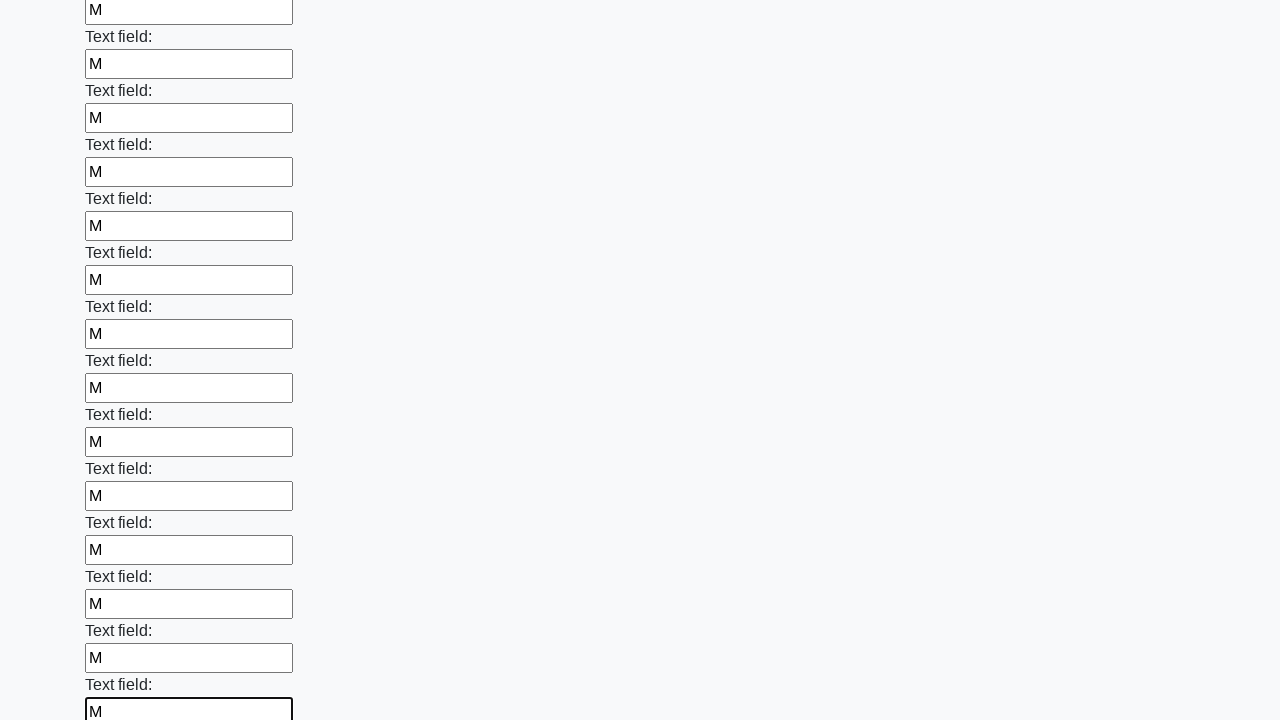

Filled an input field with 'М' on input >> nth=52
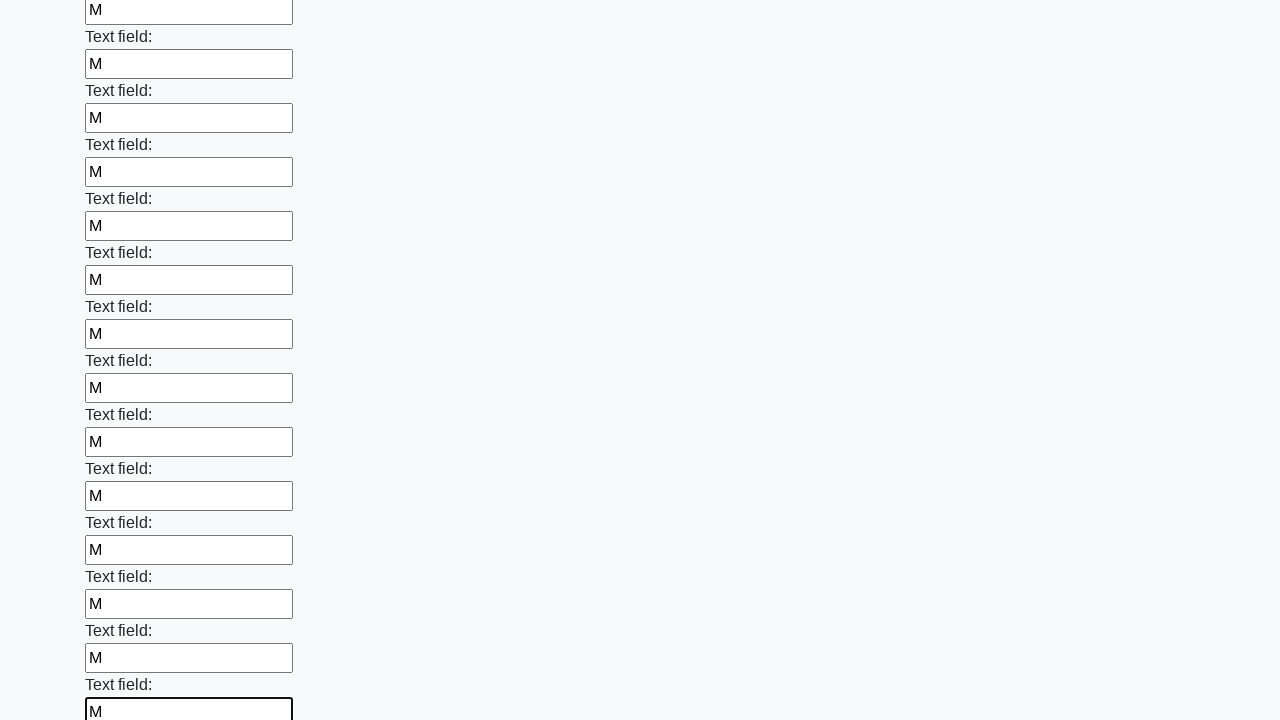

Filled an input field with 'М' on input >> nth=53
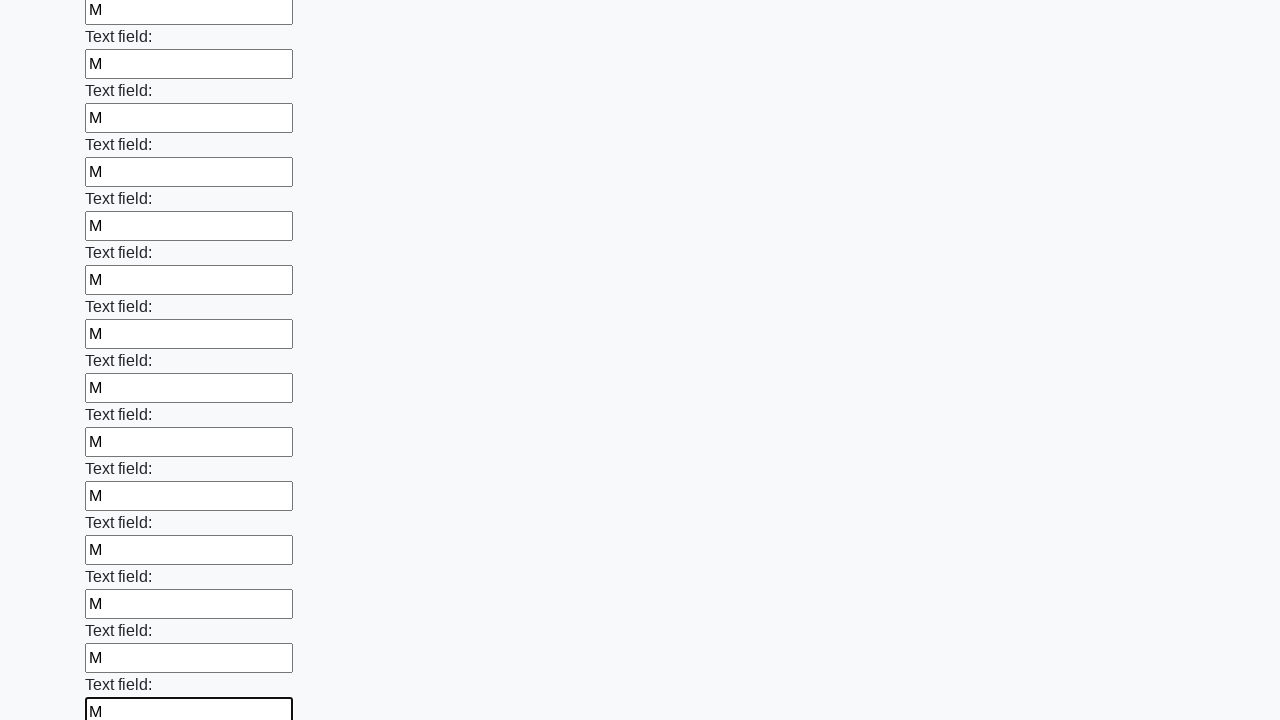

Filled an input field with 'М' on input >> nth=54
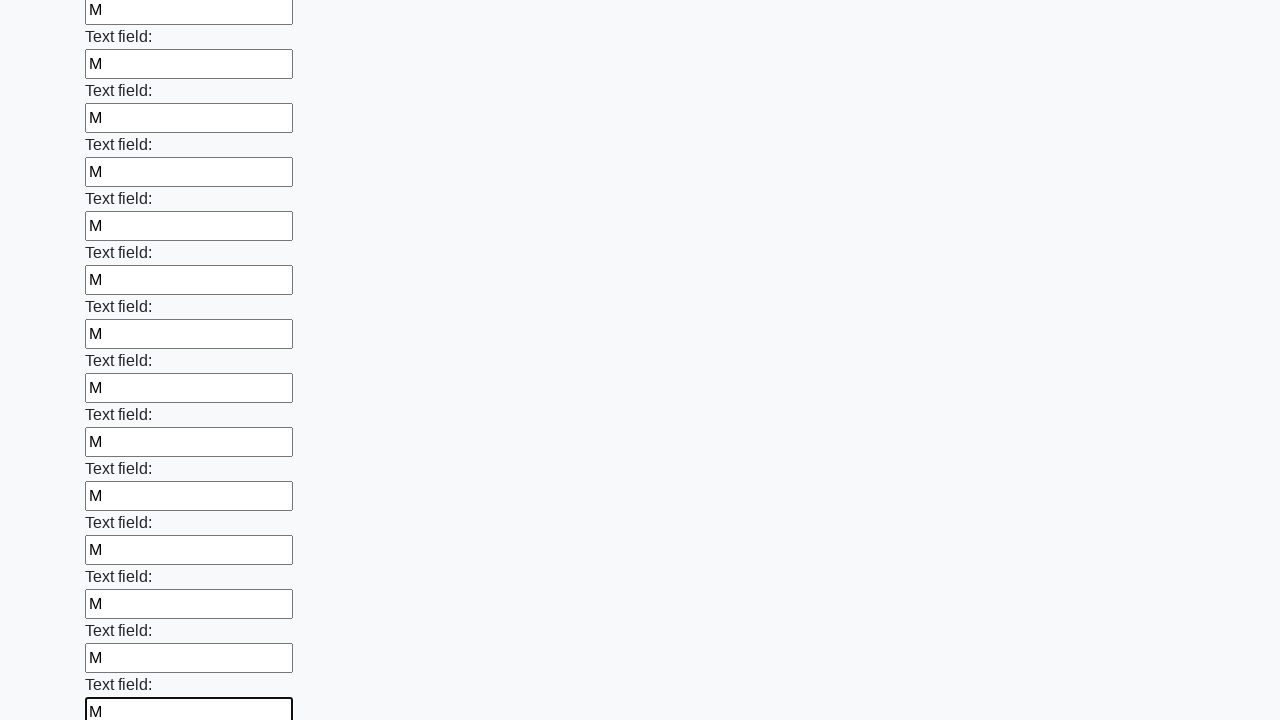

Filled an input field with 'М' on input >> nth=55
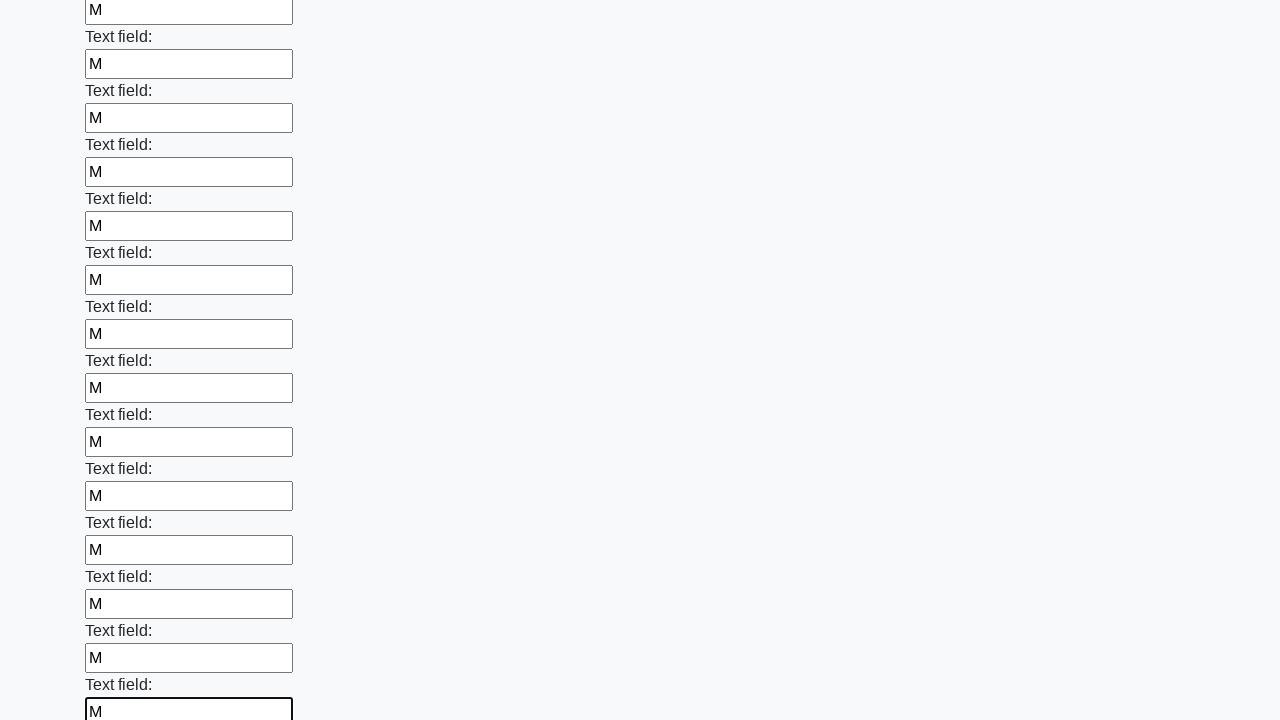

Filled an input field with 'М' on input >> nth=56
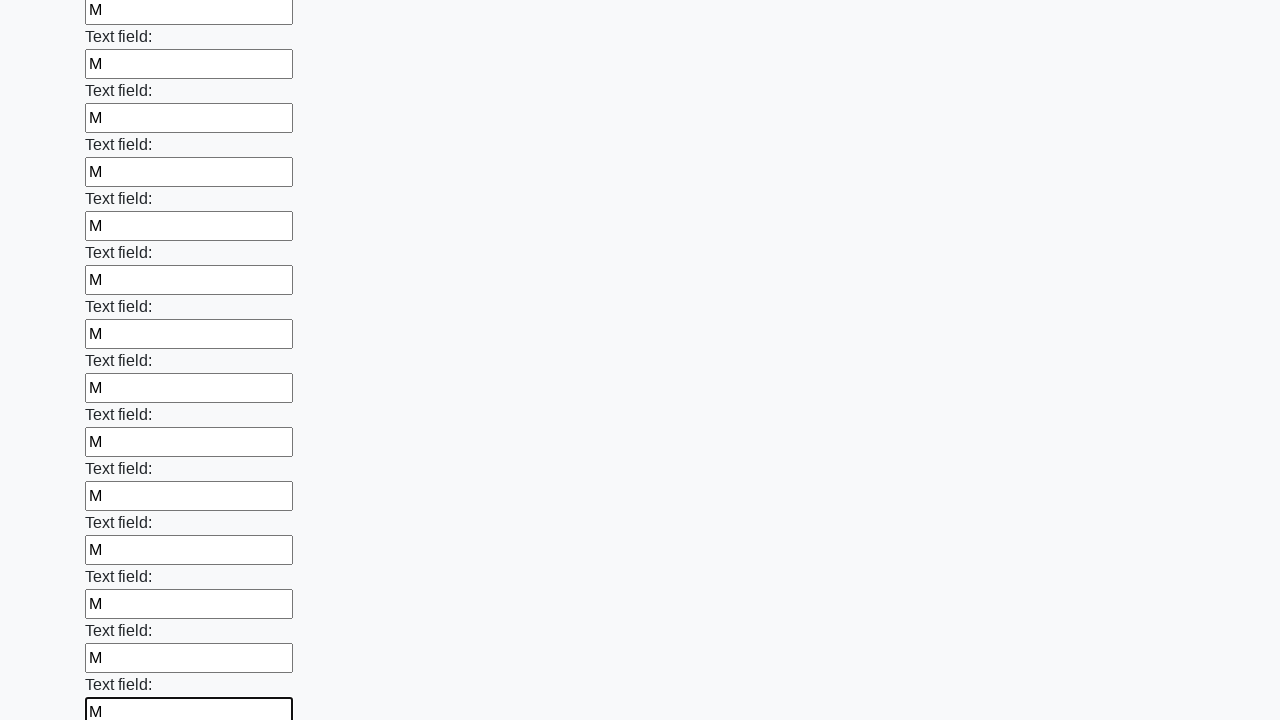

Filled an input field with 'М' on input >> nth=57
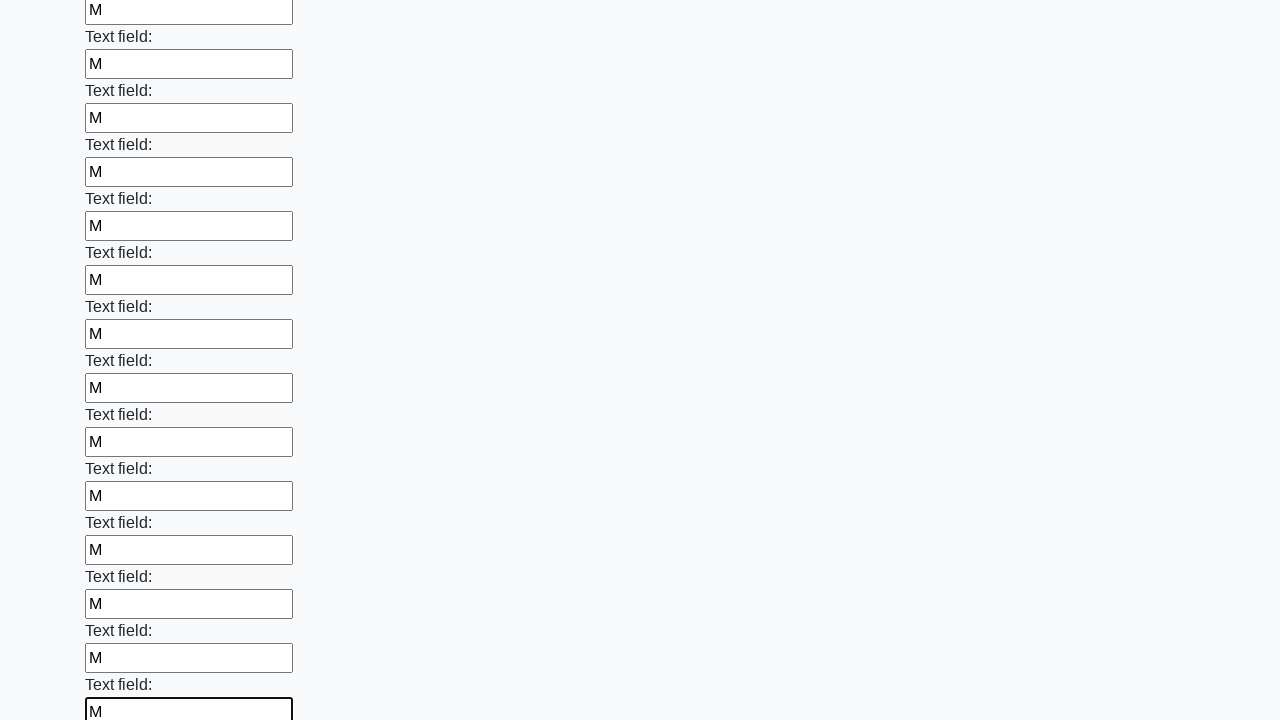

Filled an input field with 'М' on input >> nth=58
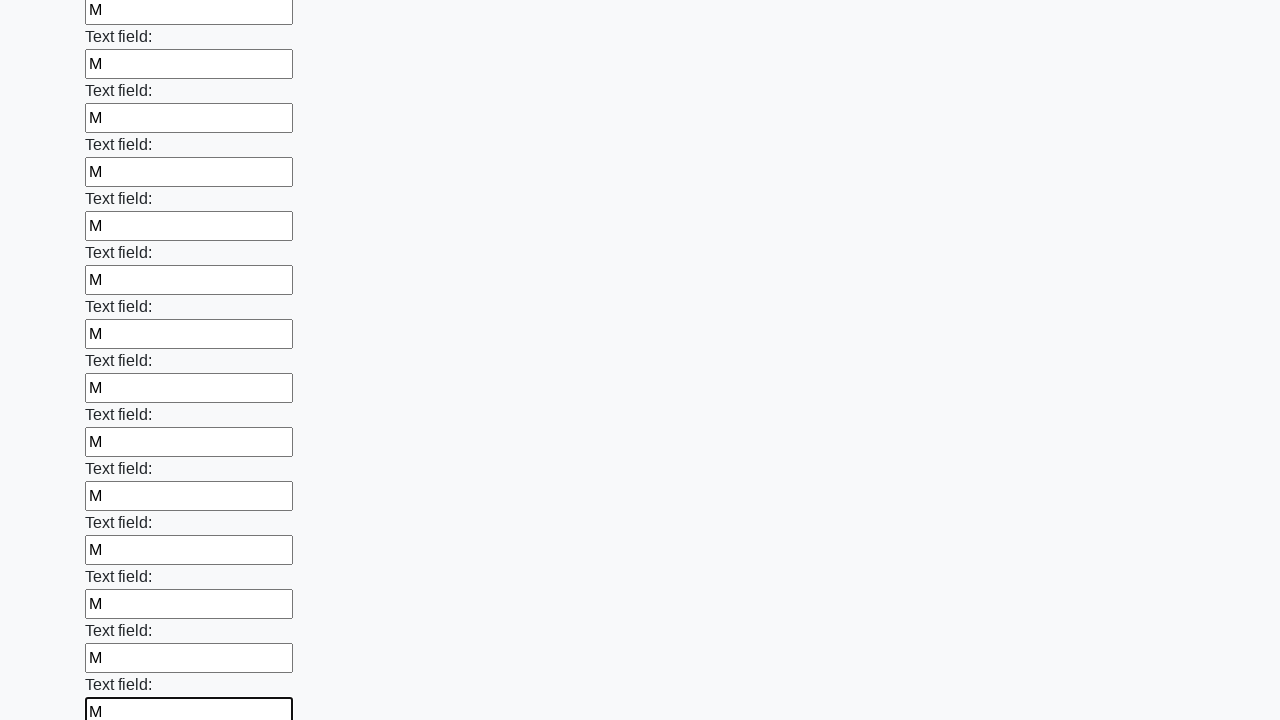

Filled an input field with 'М' on input >> nth=59
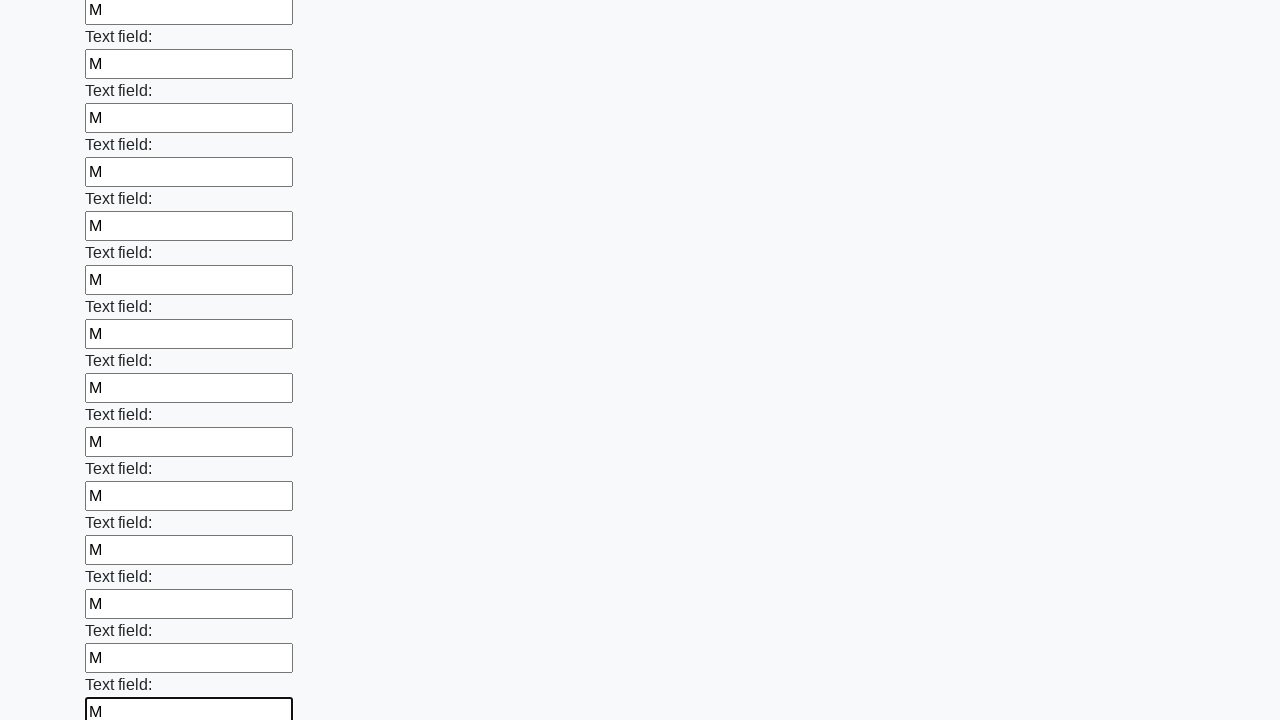

Filled an input field with 'М' on input >> nth=60
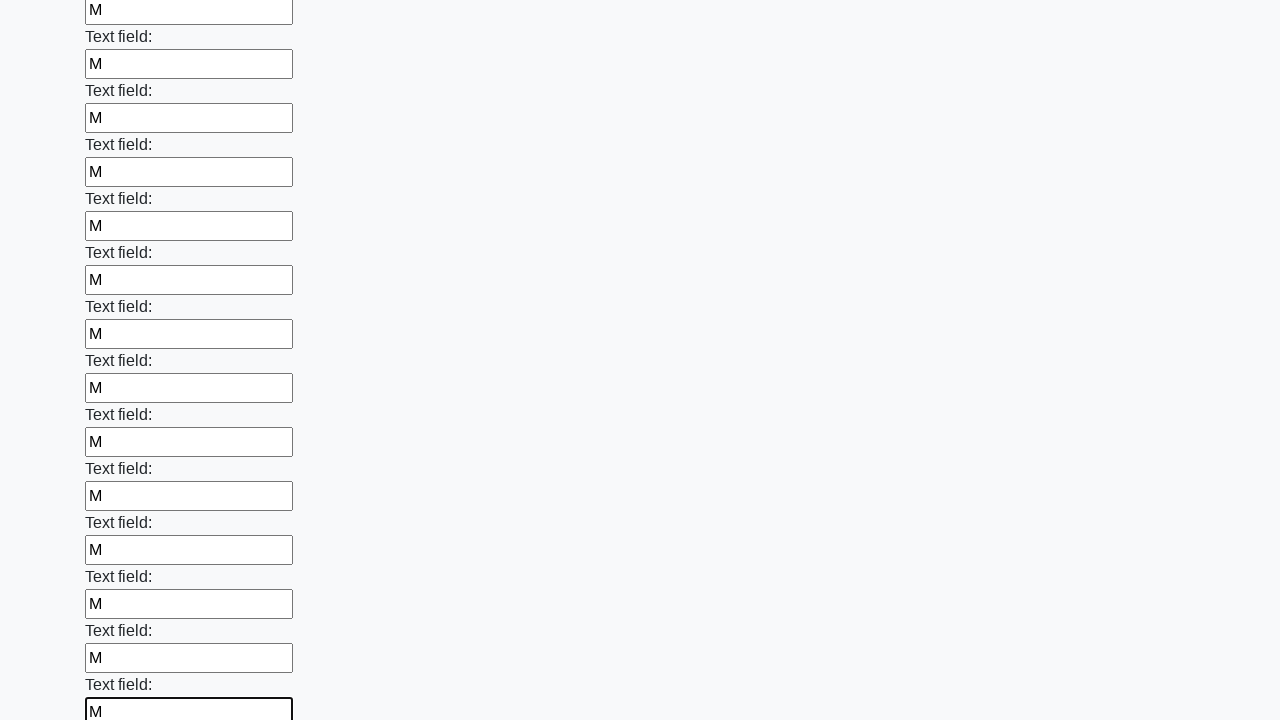

Filled an input field with 'М' on input >> nth=61
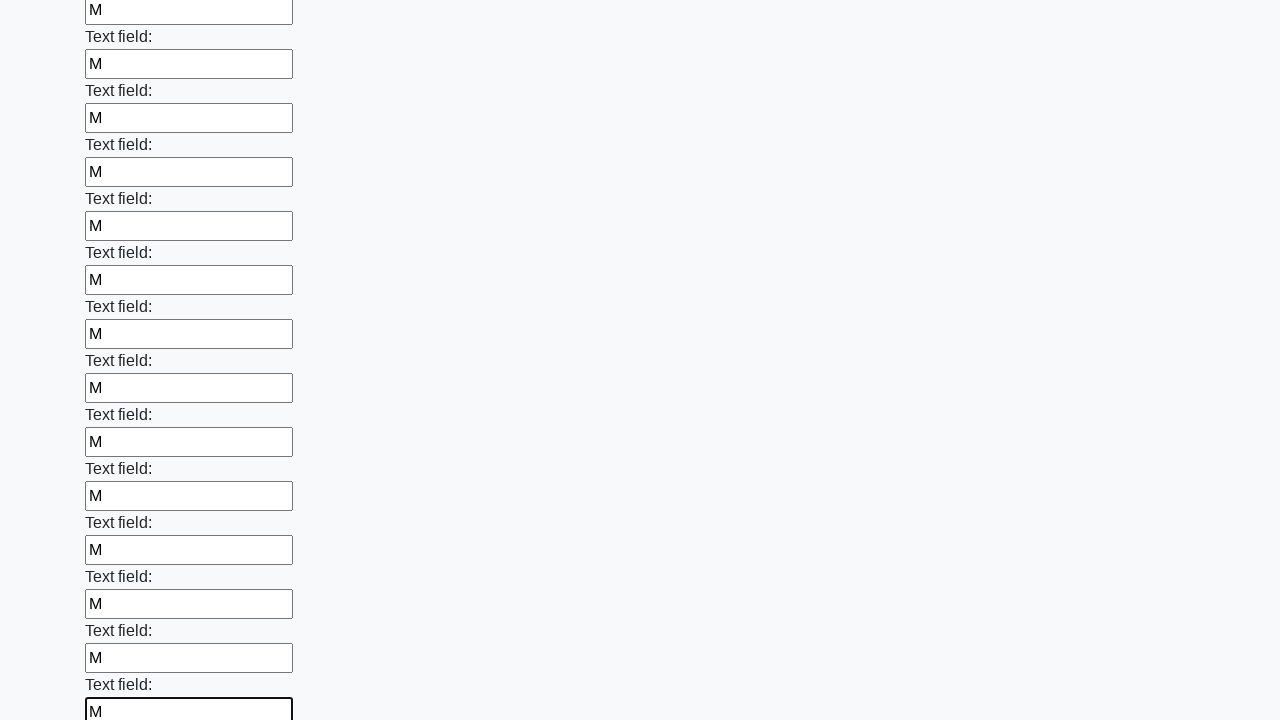

Filled an input field with 'М' on input >> nth=62
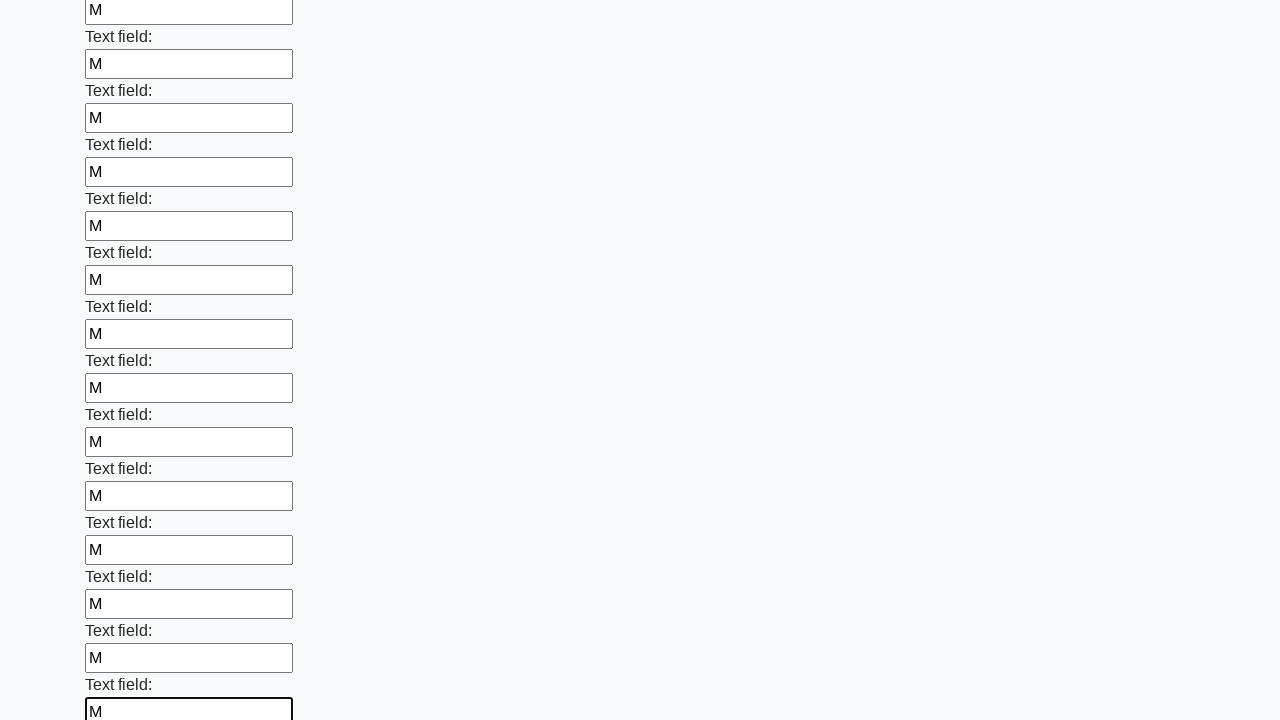

Filled an input field with 'М' on input >> nth=63
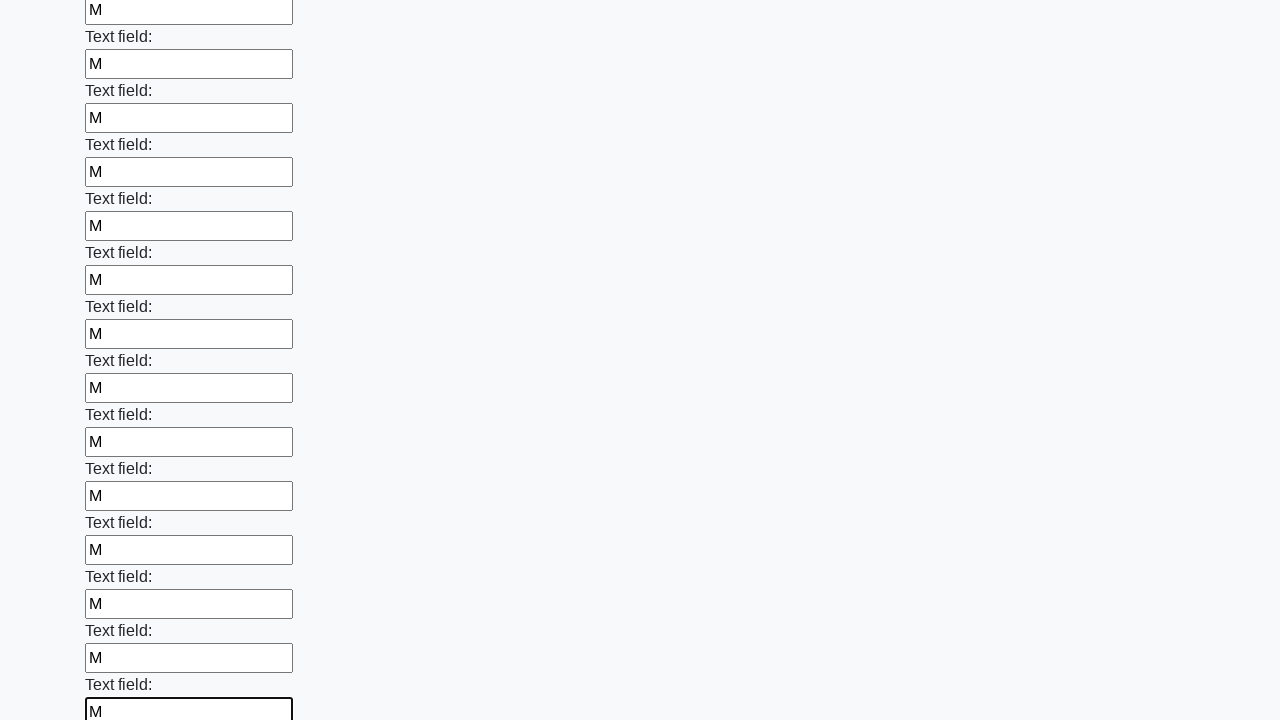

Filled an input field with 'М' on input >> nth=64
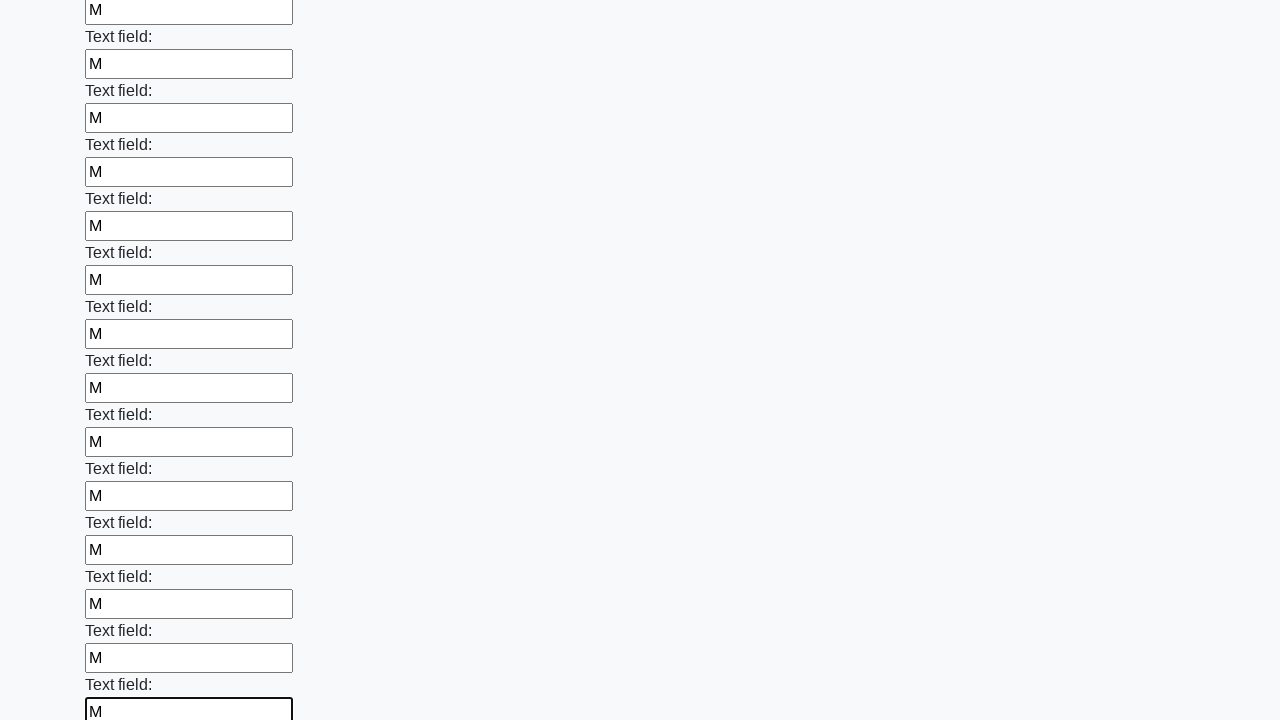

Filled an input field with 'М' on input >> nth=65
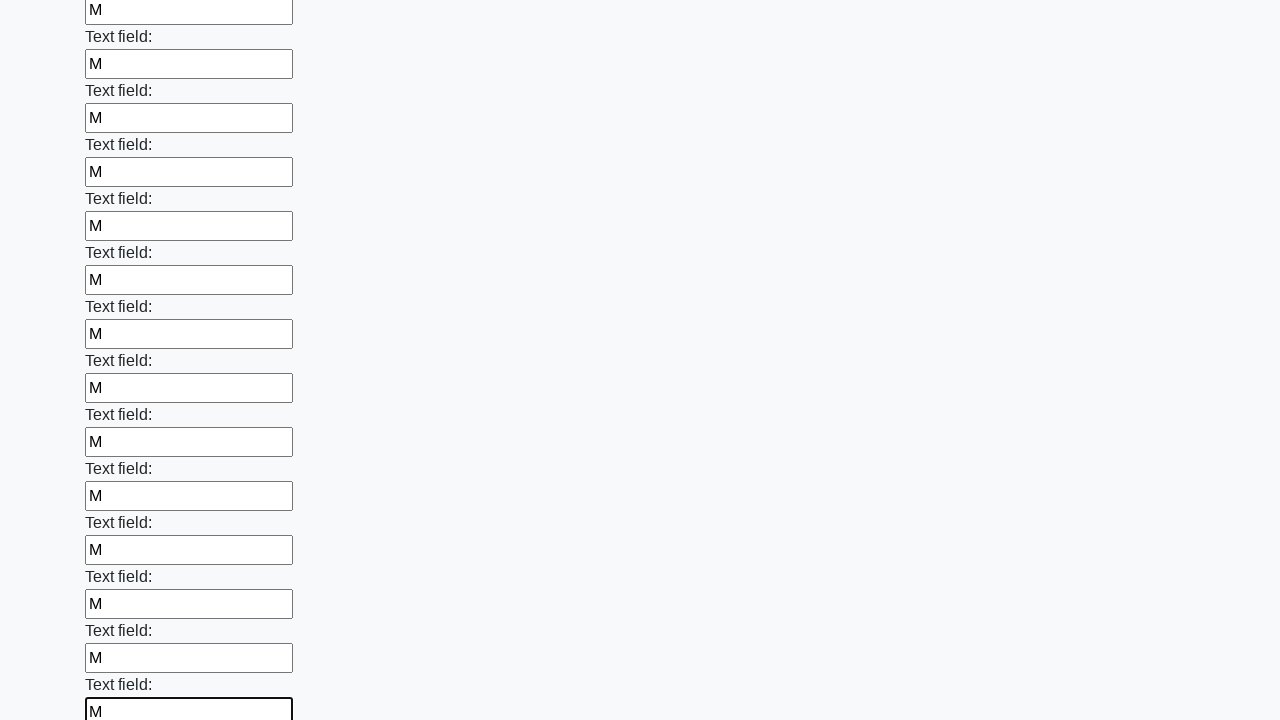

Filled an input field with 'М' on input >> nth=66
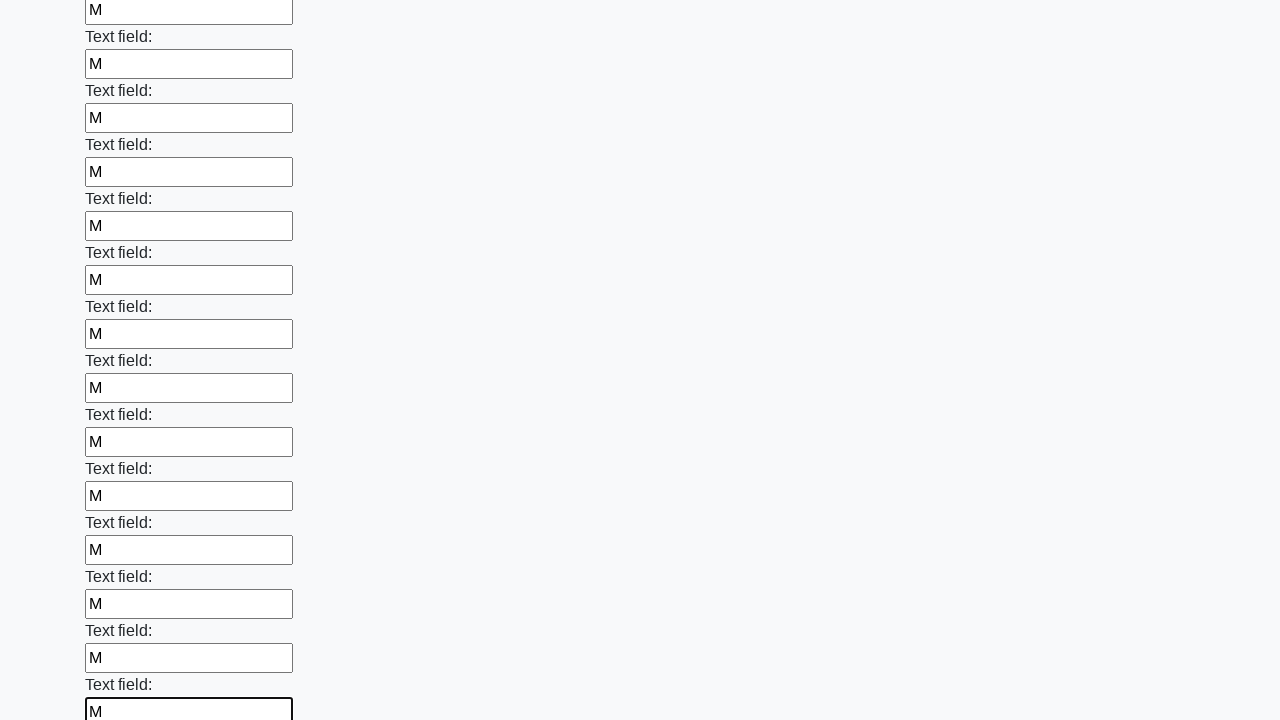

Filled an input field with 'М' on input >> nth=67
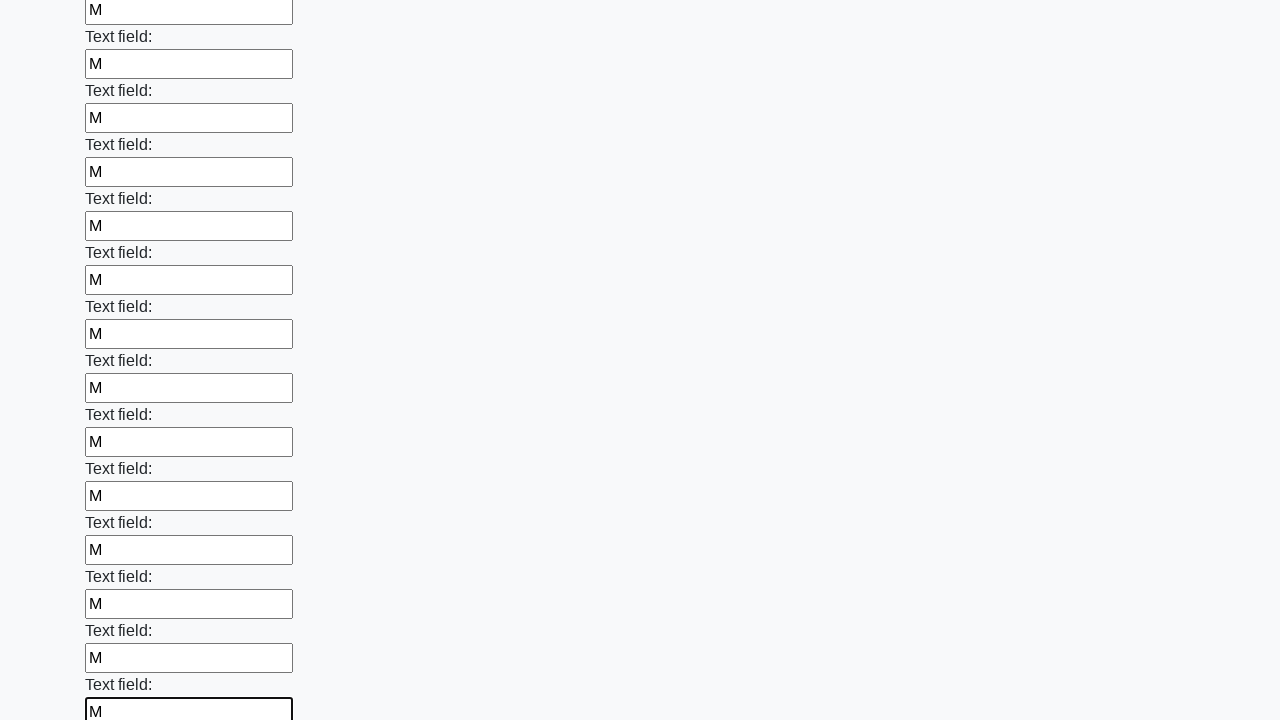

Filled an input field with 'М' on input >> nth=68
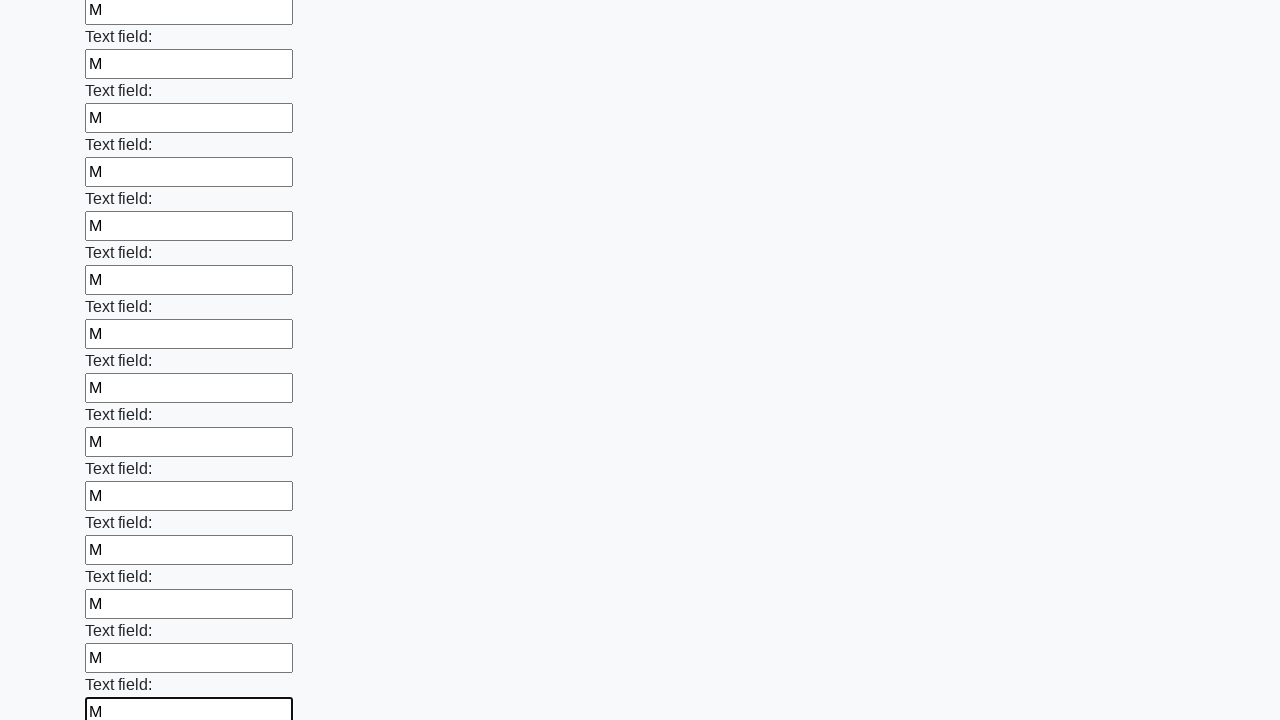

Filled an input field with 'М' on input >> nth=69
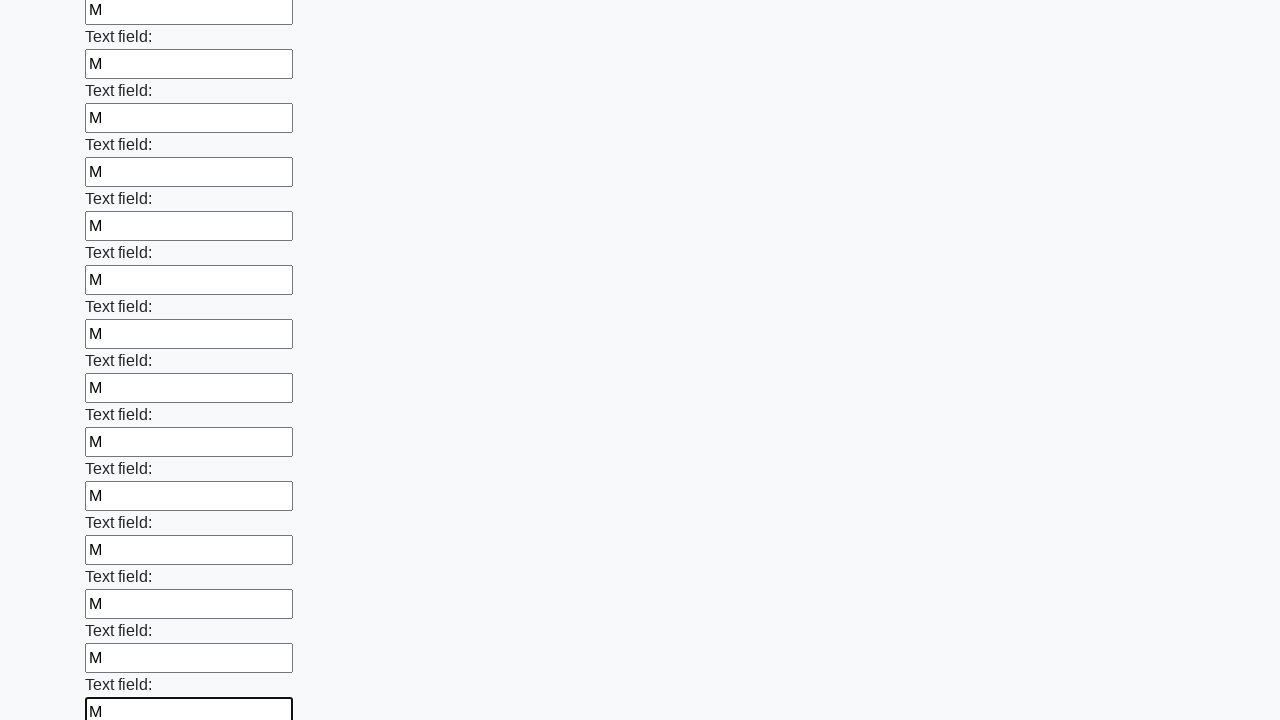

Filled an input field with 'М' on input >> nth=70
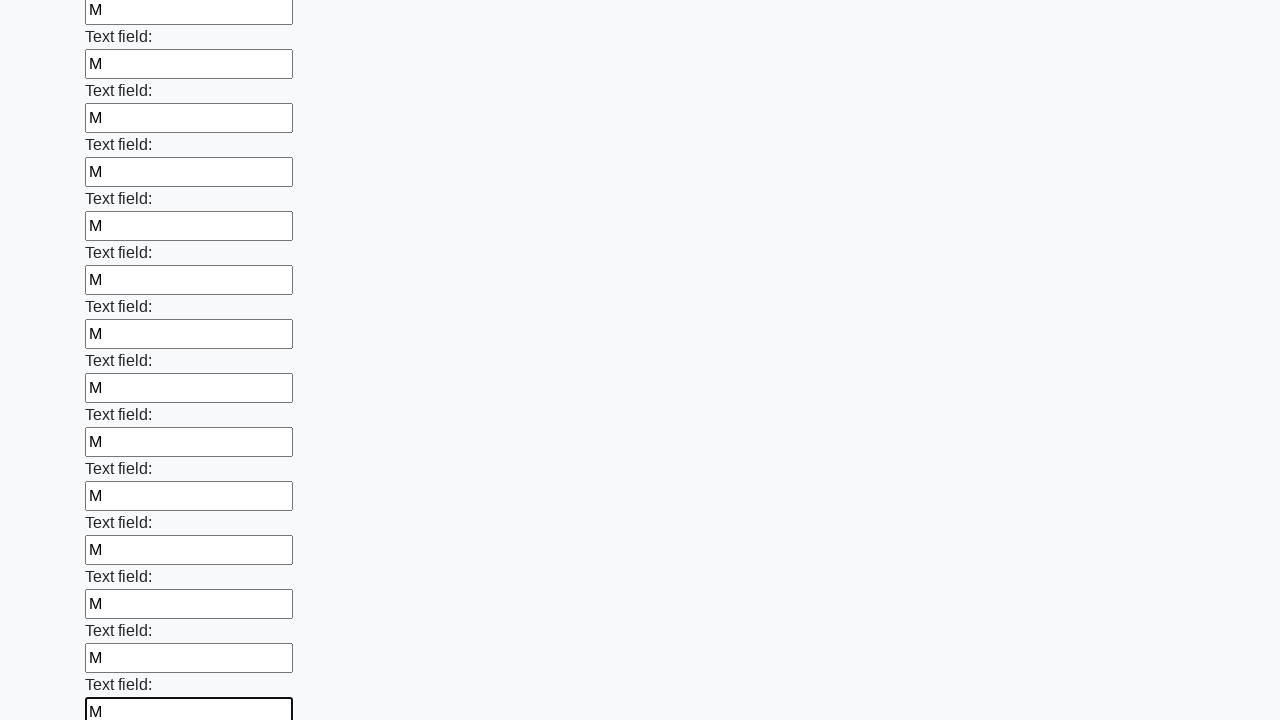

Filled an input field with 'М' on input >> nth=71
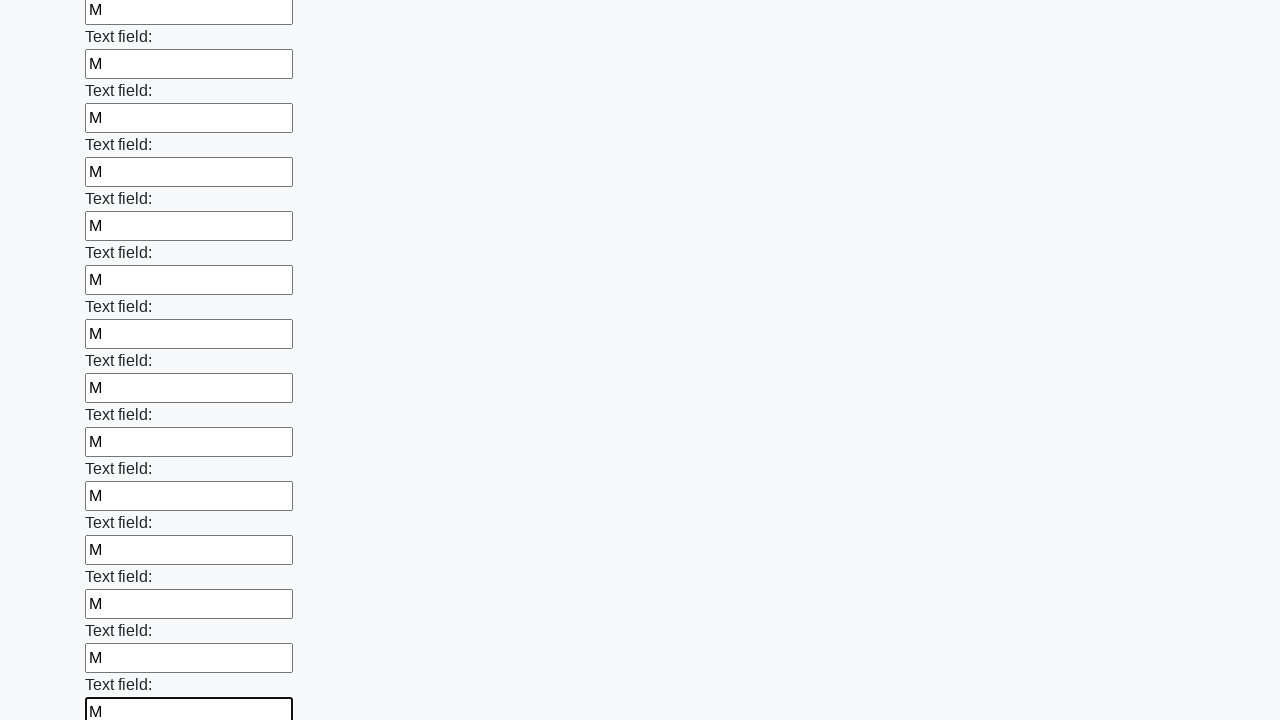

Filled an input field with 'М' on input >> nth=72
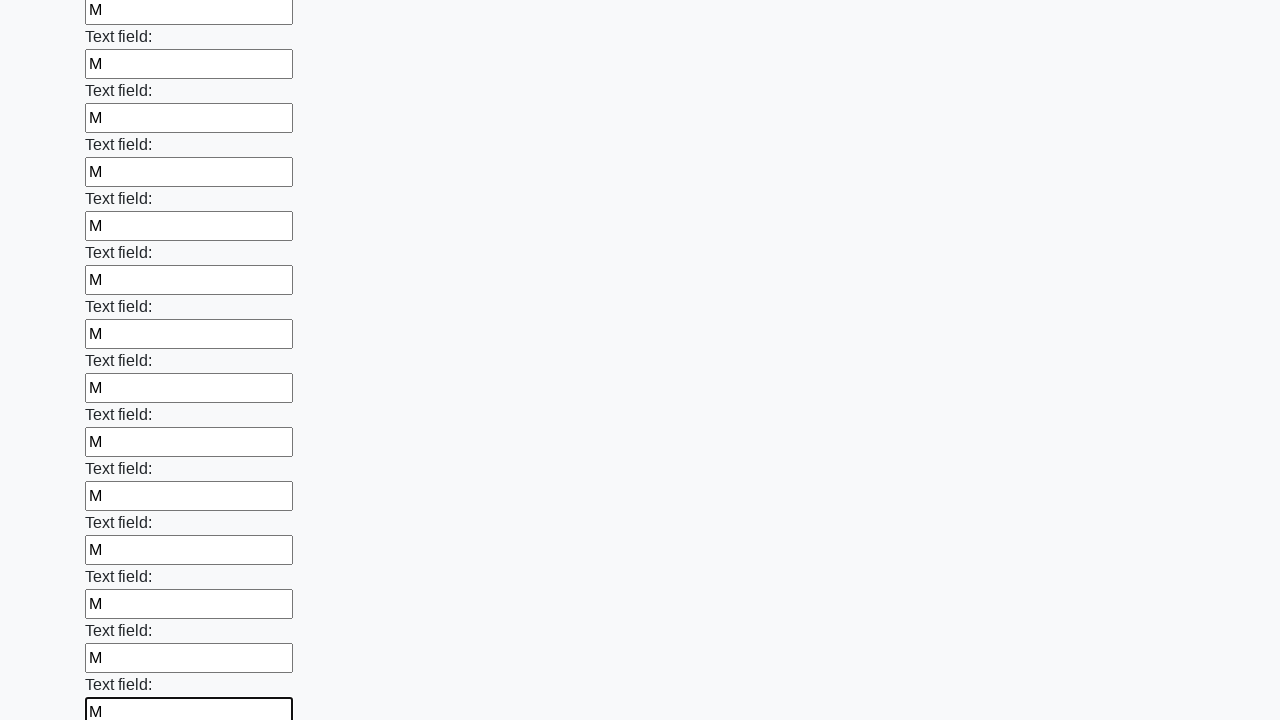

Filled an input field with 'М' on input >> nth=73
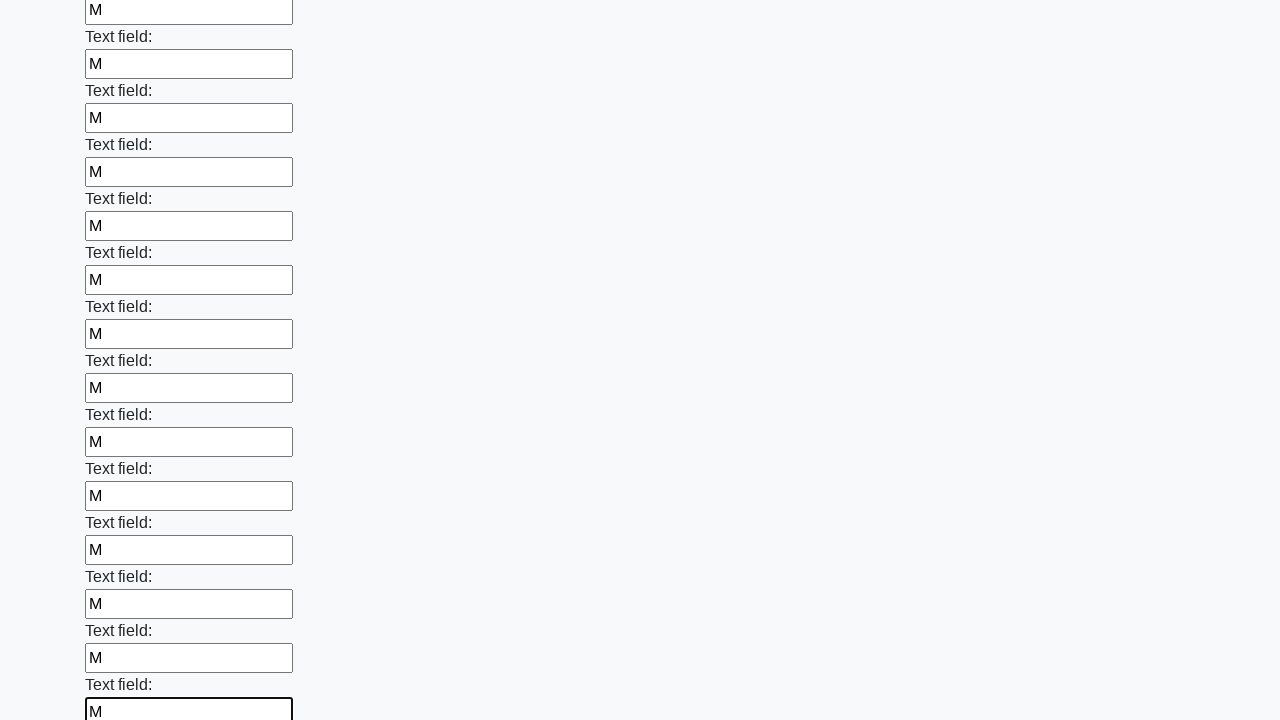

Filled an input field with 'М' on input >> nth=74
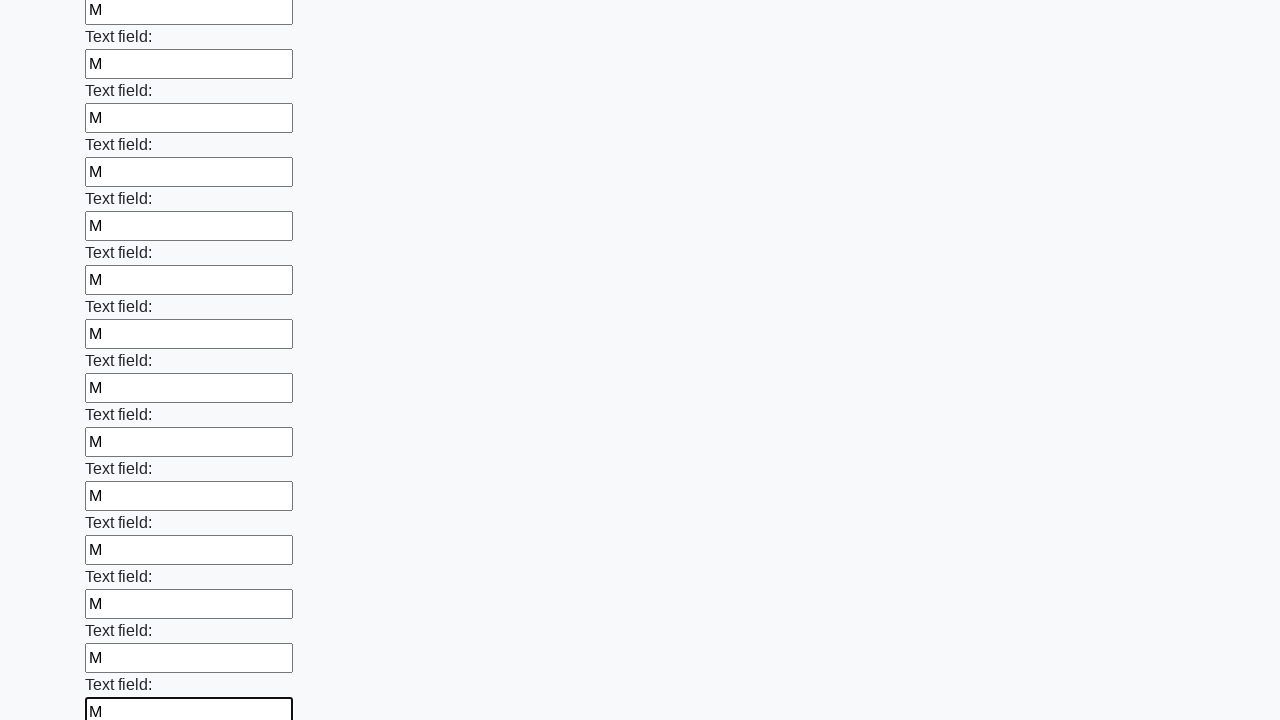

Filled an input field with 'М' on input >> nth=75
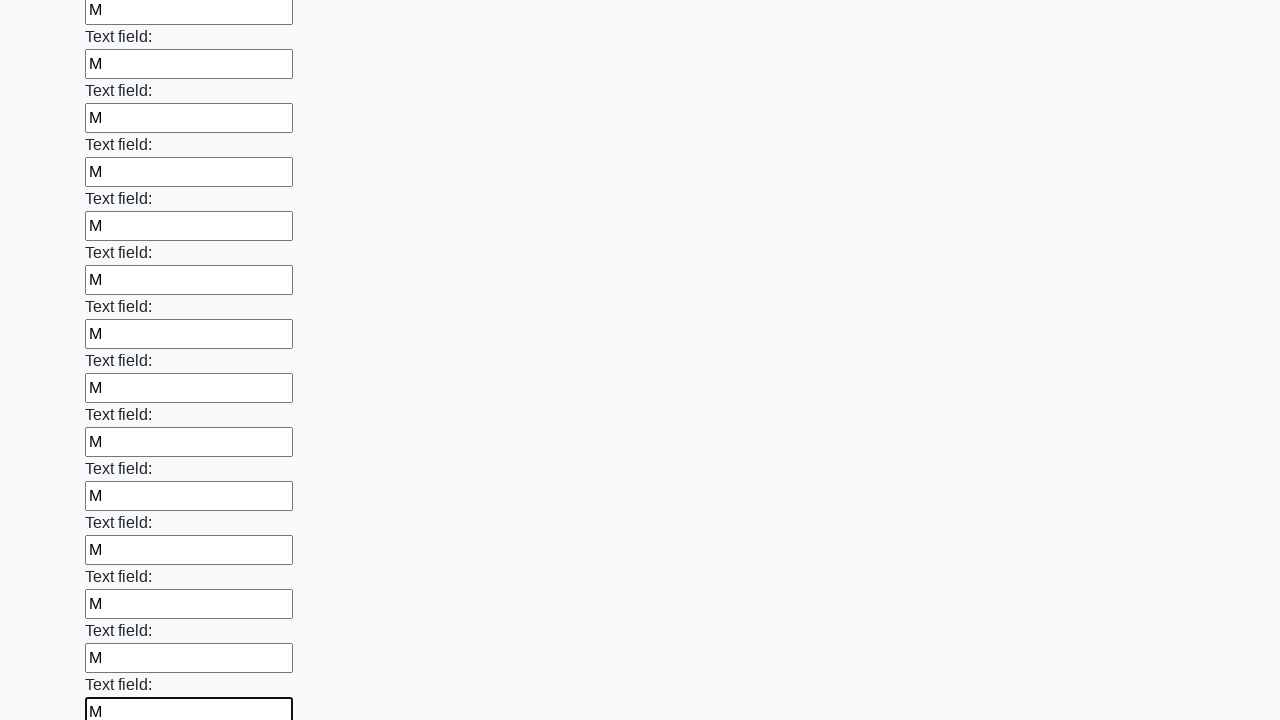

Filled an input field with 'М' on input >> nth=76
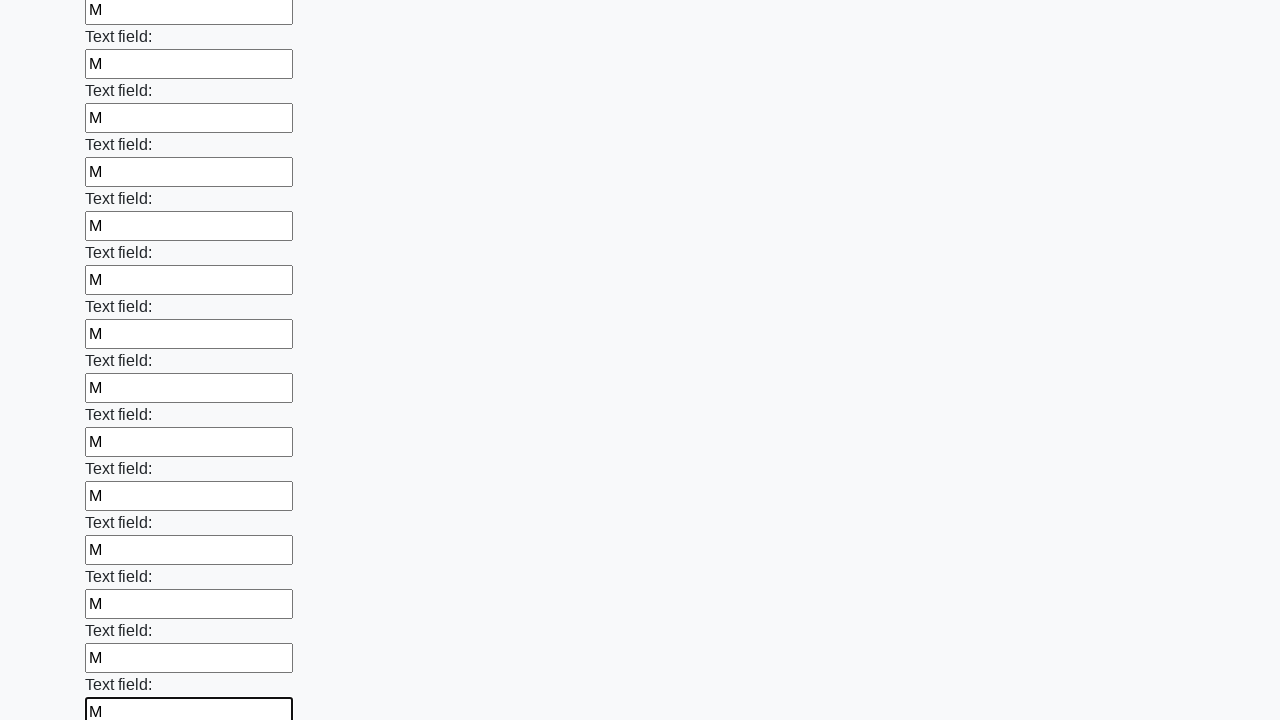

Filled an input field with 'М' on input >> nth=77
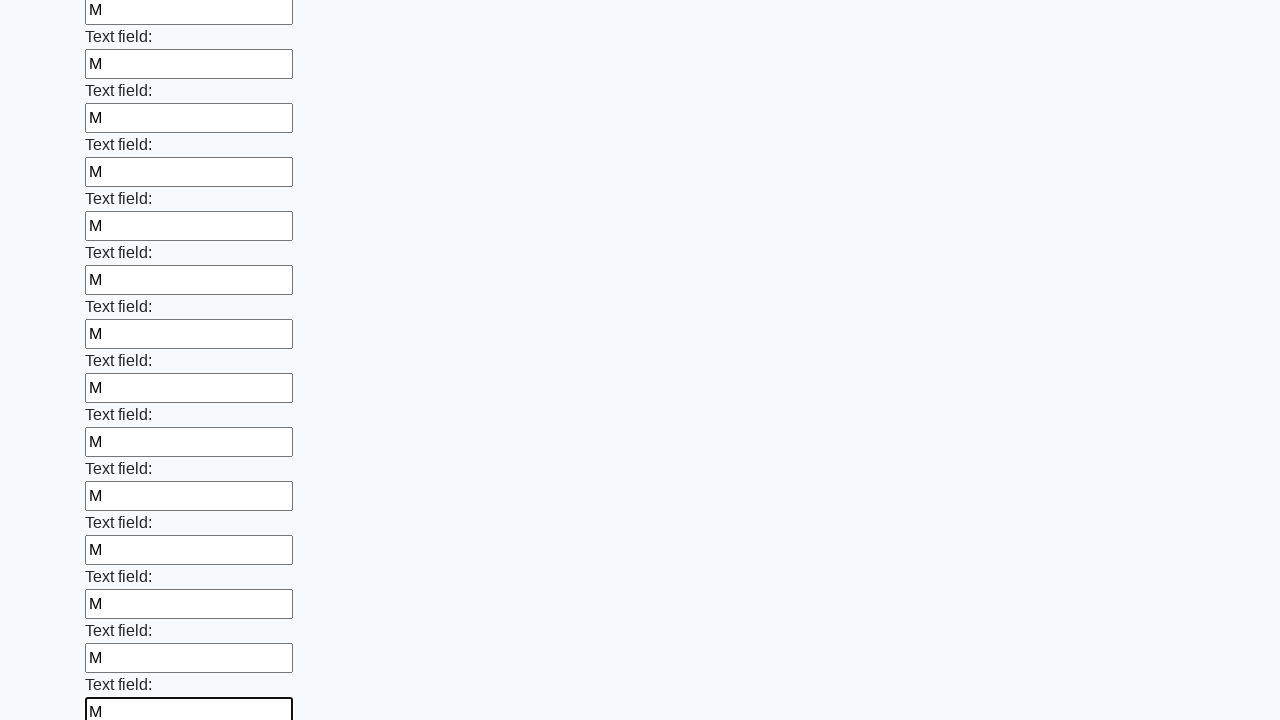

Filled an input field with 'М' on input >> nth=78
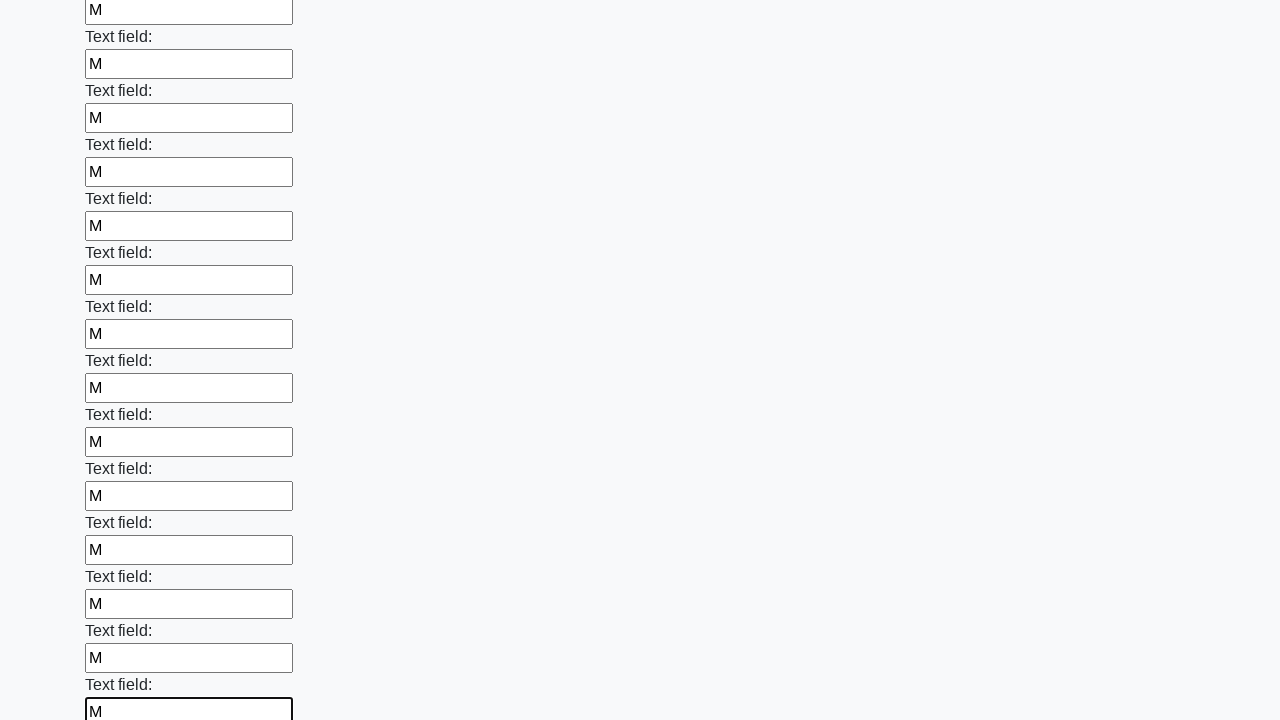

Filled an input field with 'М' on input >> nth=79
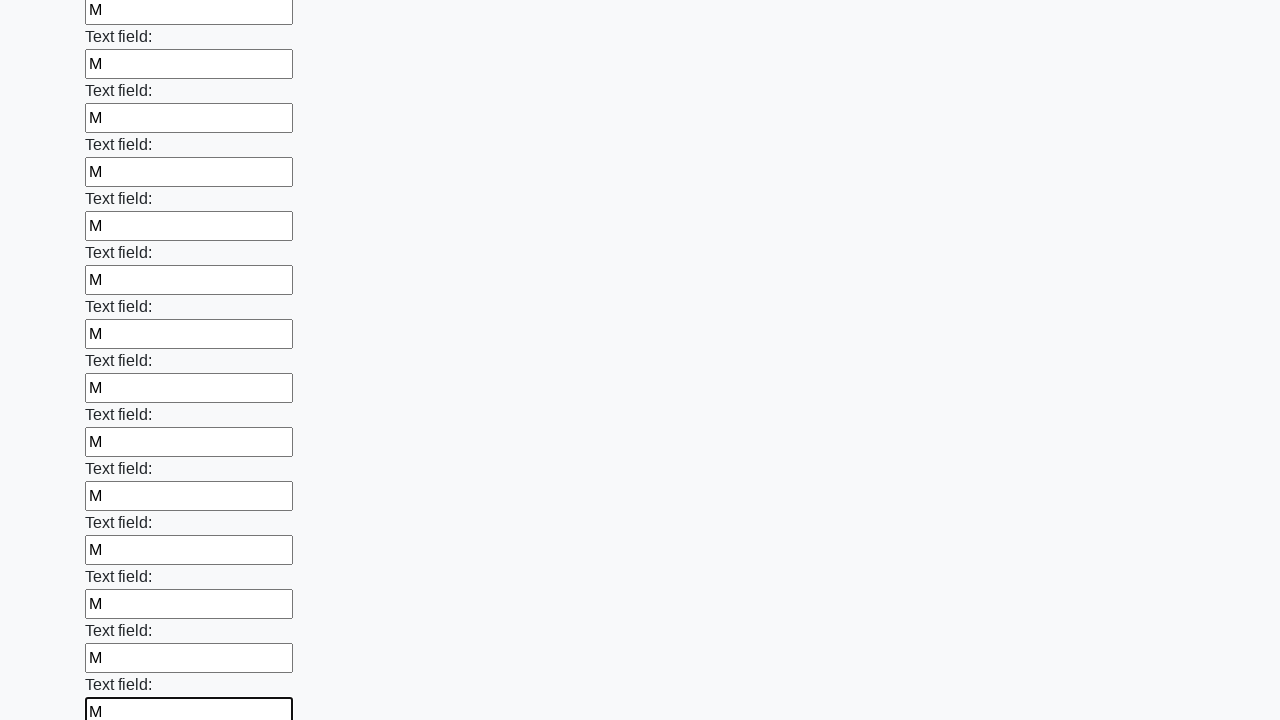

Filled an input field with 'М' on input >> nth=80
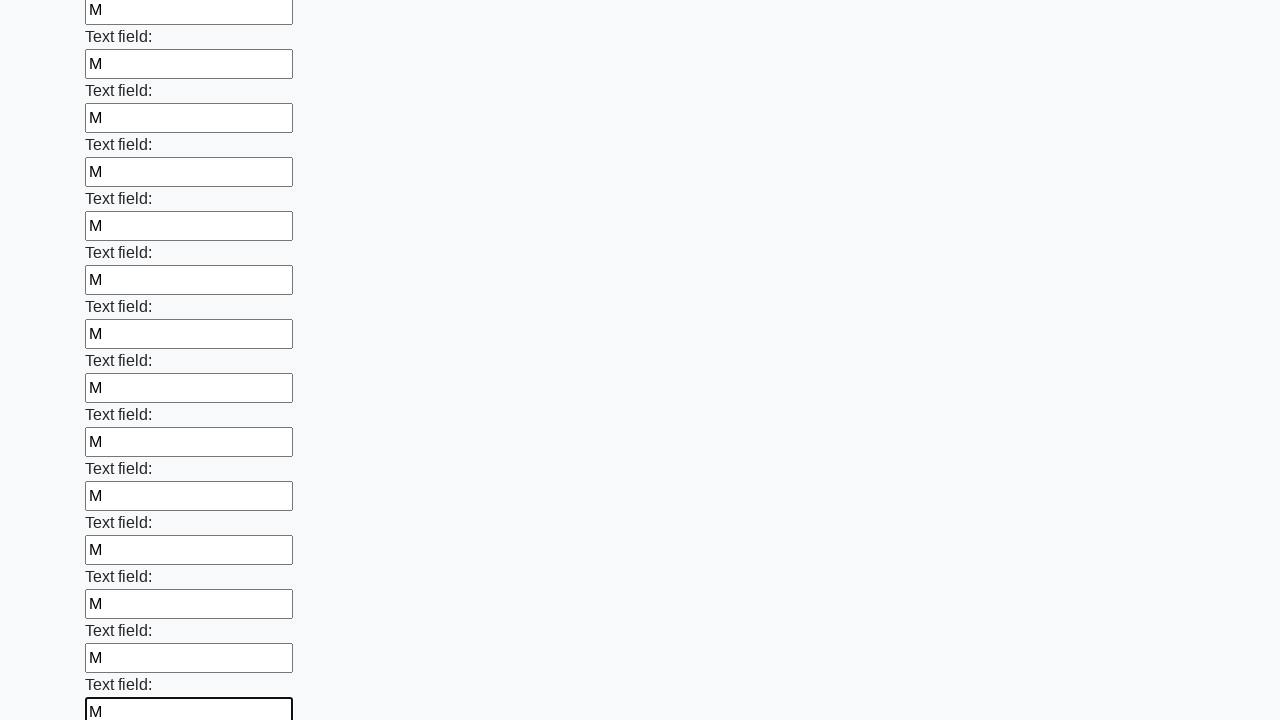

Filled an input field with 'М' on input >> nth=81
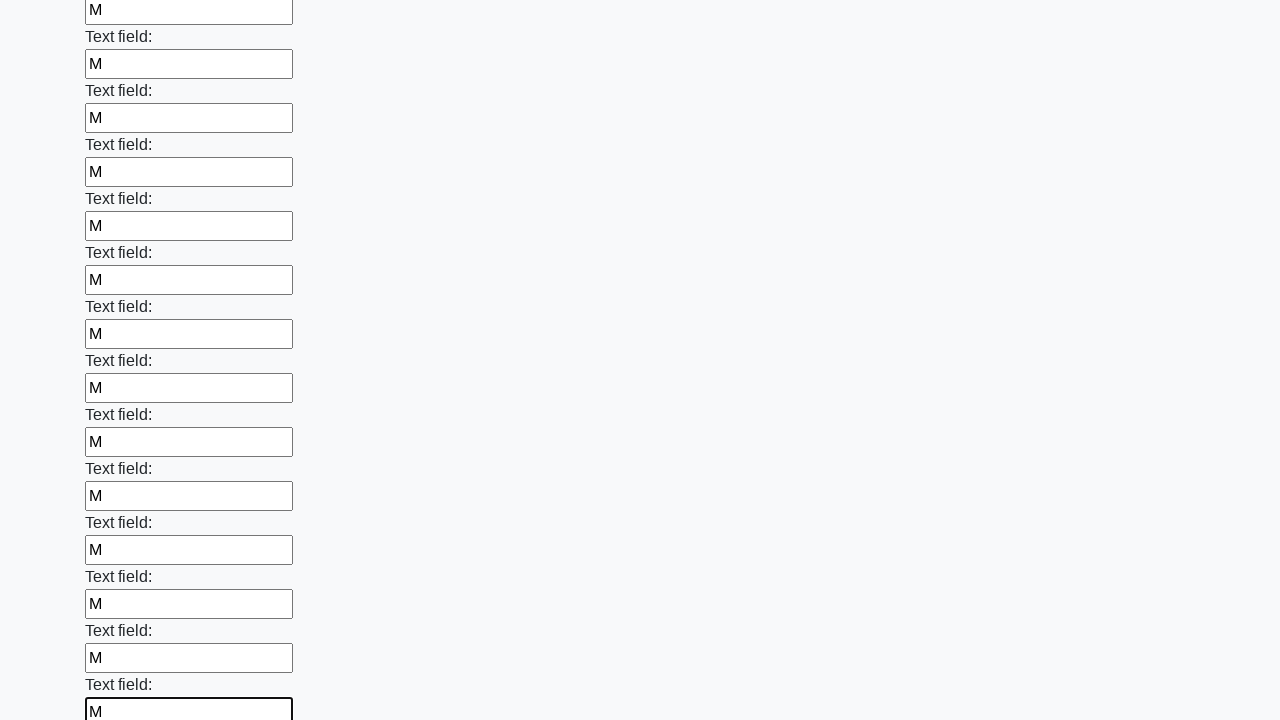

Filled an input field with 'М' on input >> nth=82
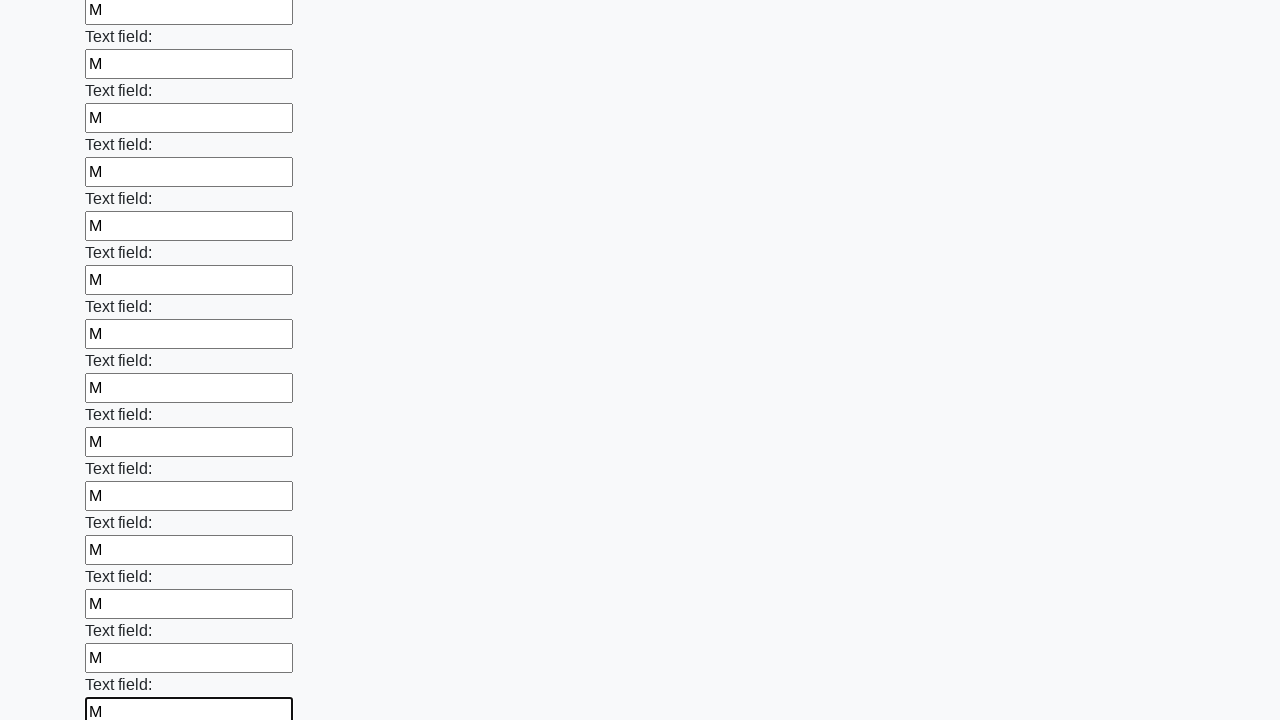

Filled an input field with 'М' on input >> nth=83
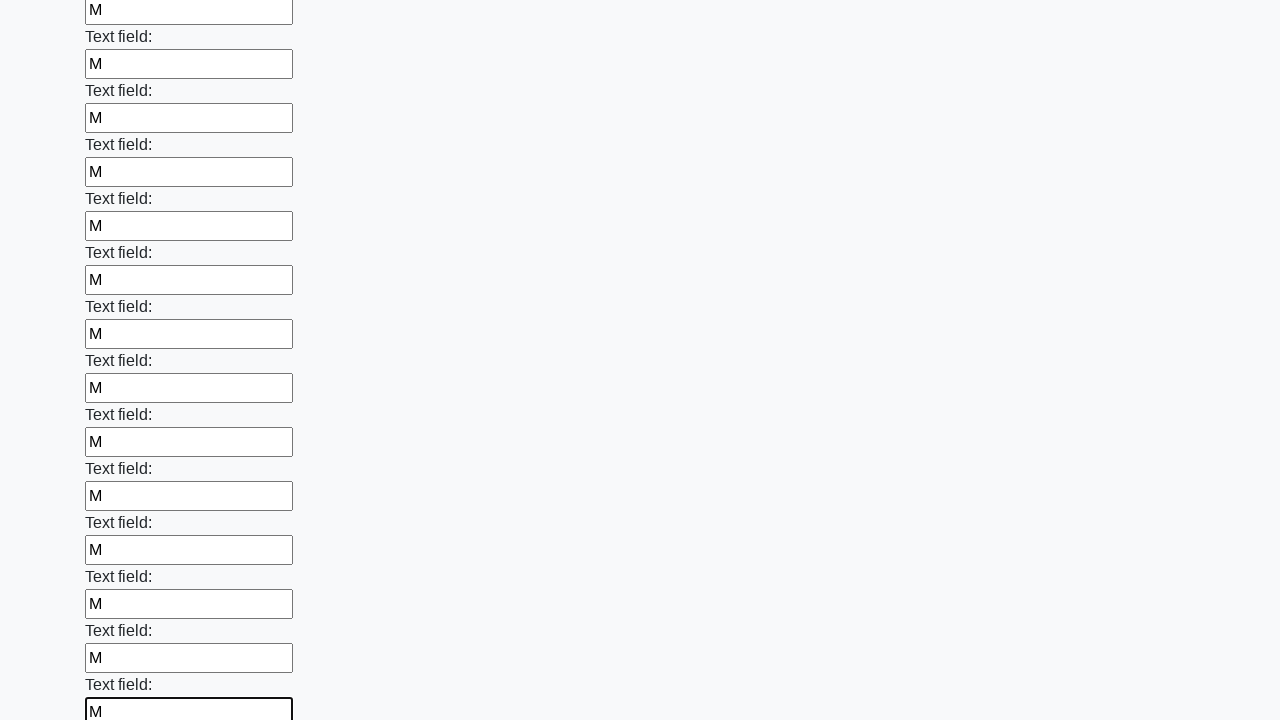

Filled an input field with 'М' on input >> nth=84
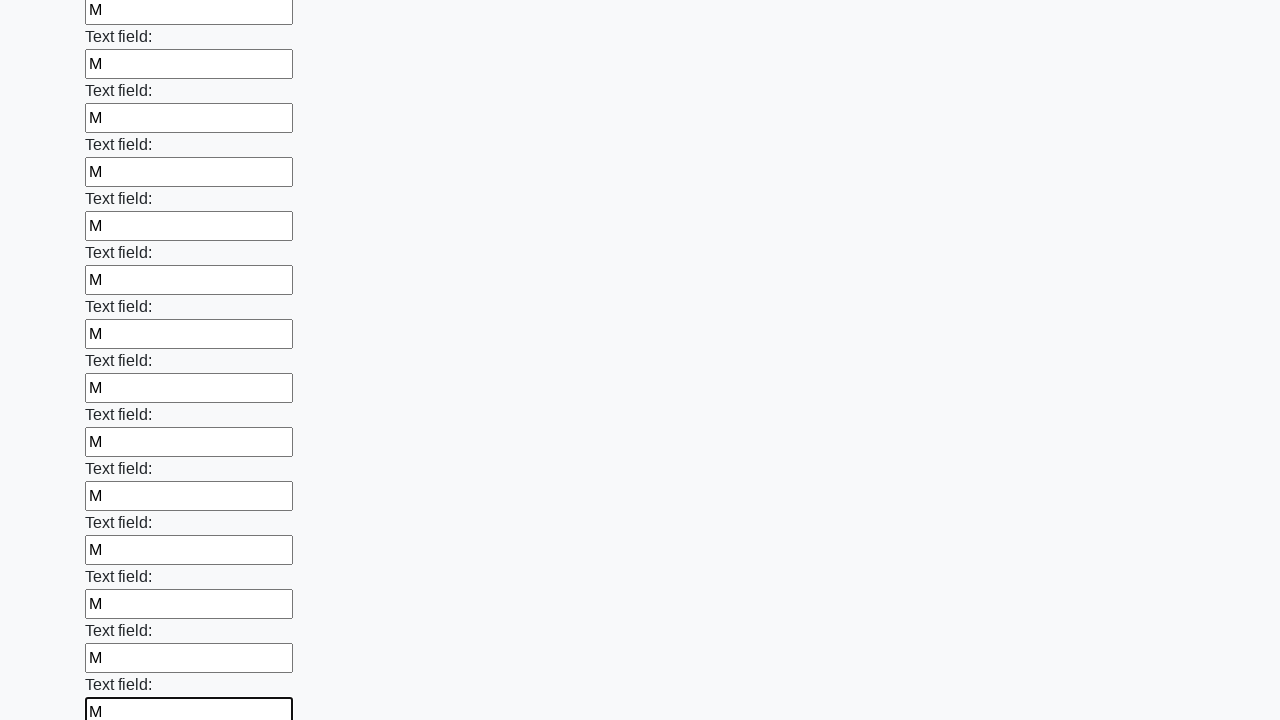

Filled an input field with 'М' on input >> nth=85
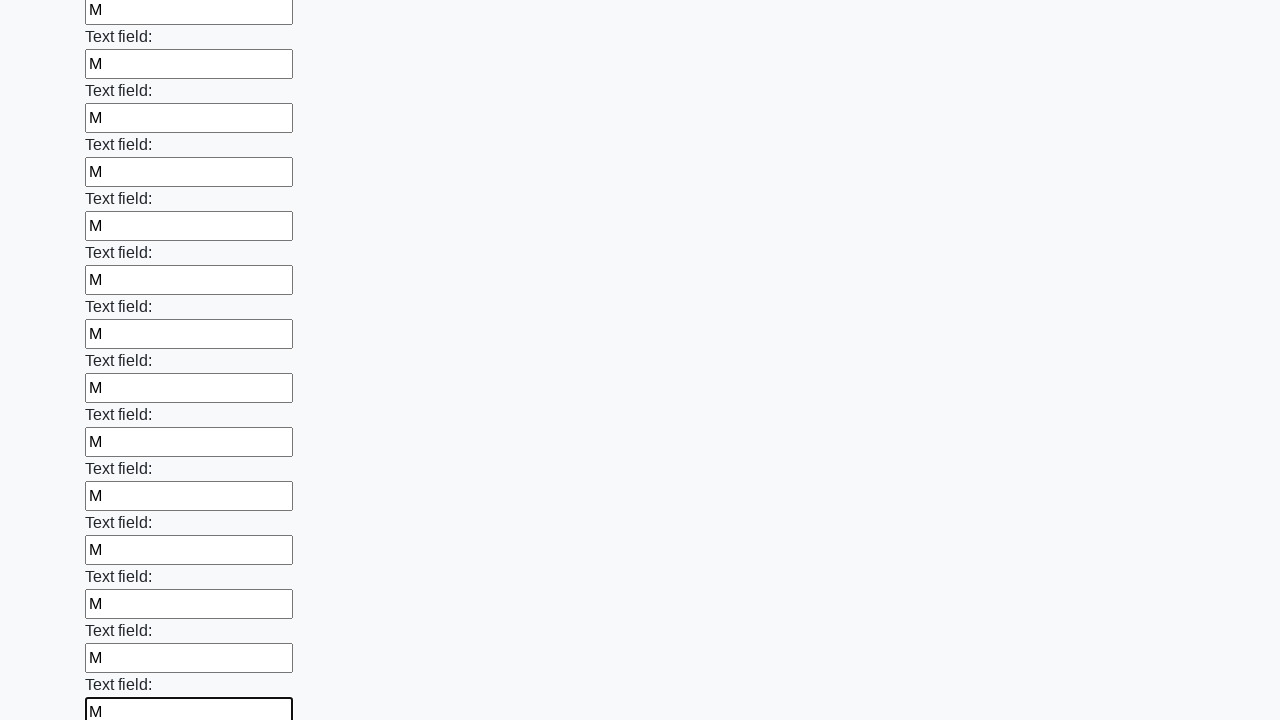

Filled an input field with 'М' on input >> nth=86
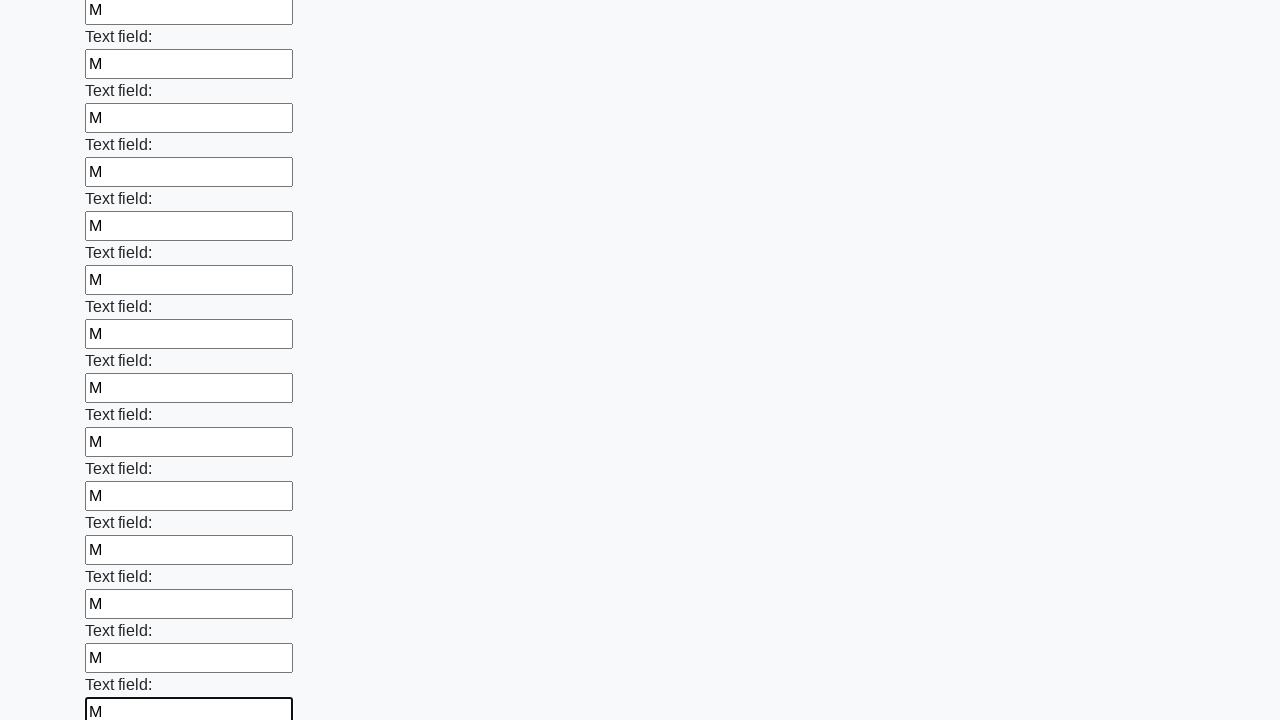

Filled an input field with 'М' on input >> nth=87
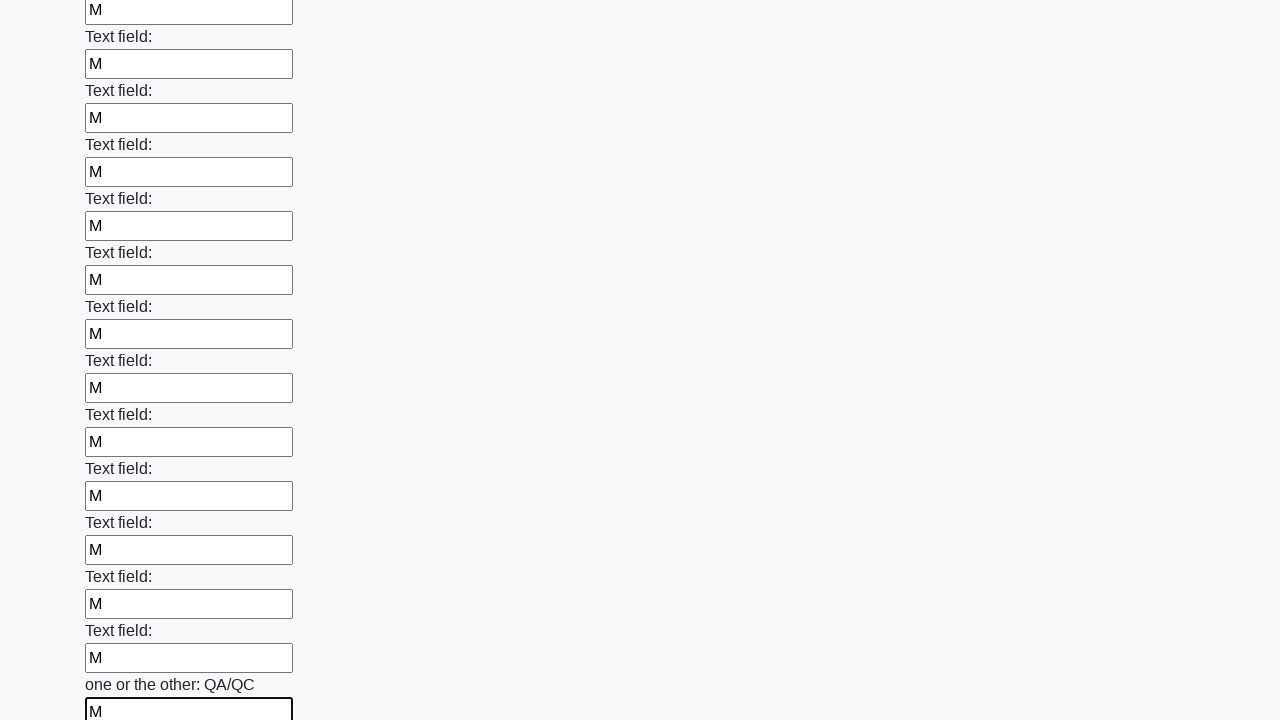

Filled an input field with 'М' on input >> nth=88
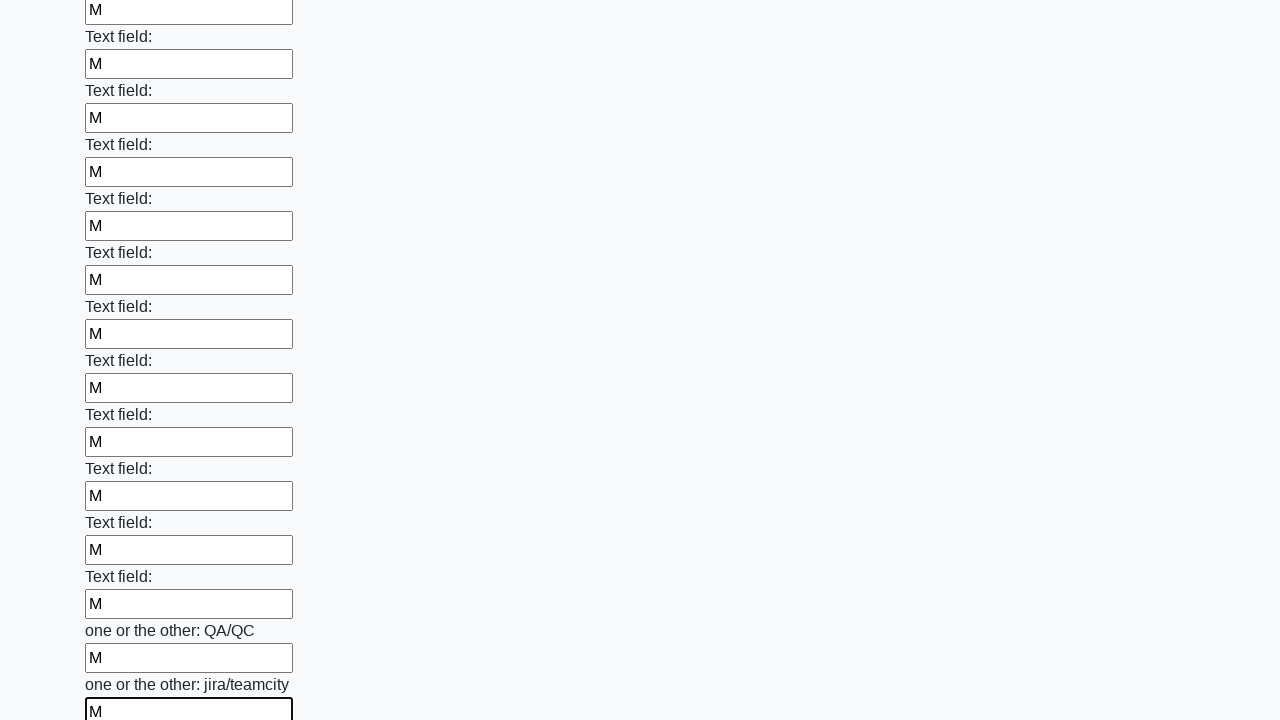

Filled an input field with 'М' on input >> nth=89
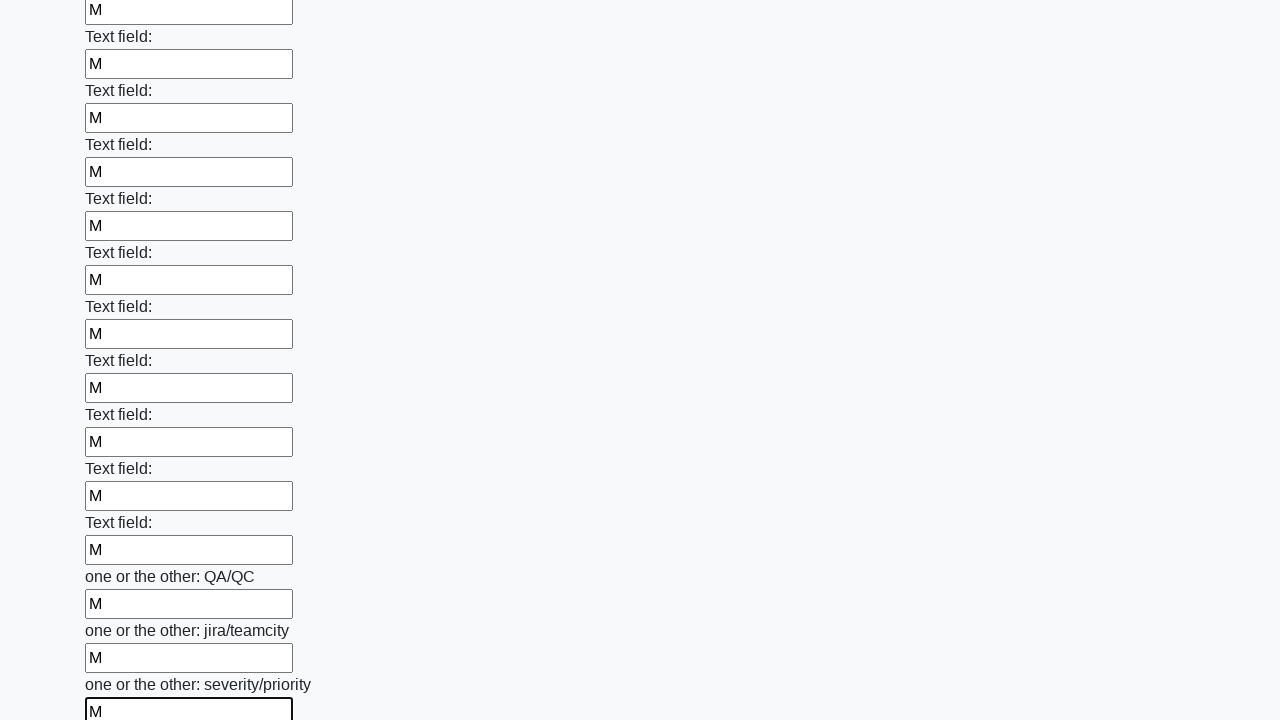

Filled an input field with 'М' on input >> nth=90
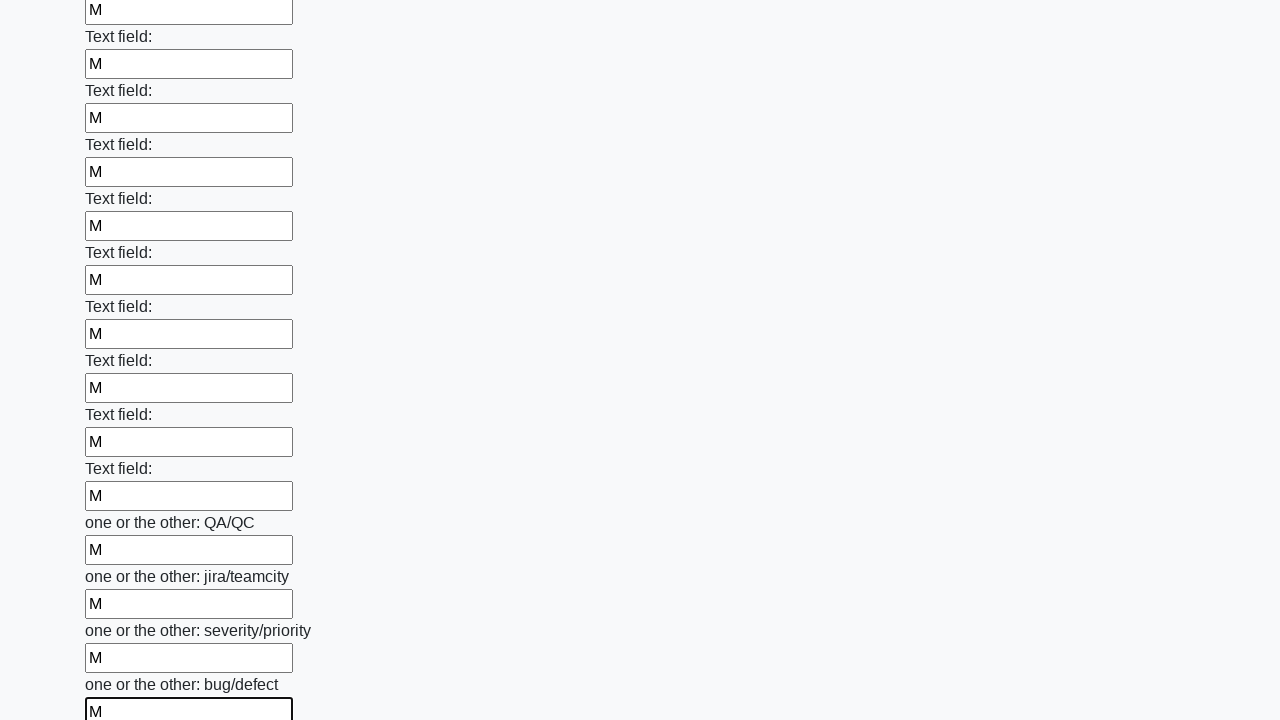

Filled an input field with 'М' on input >> nth=91
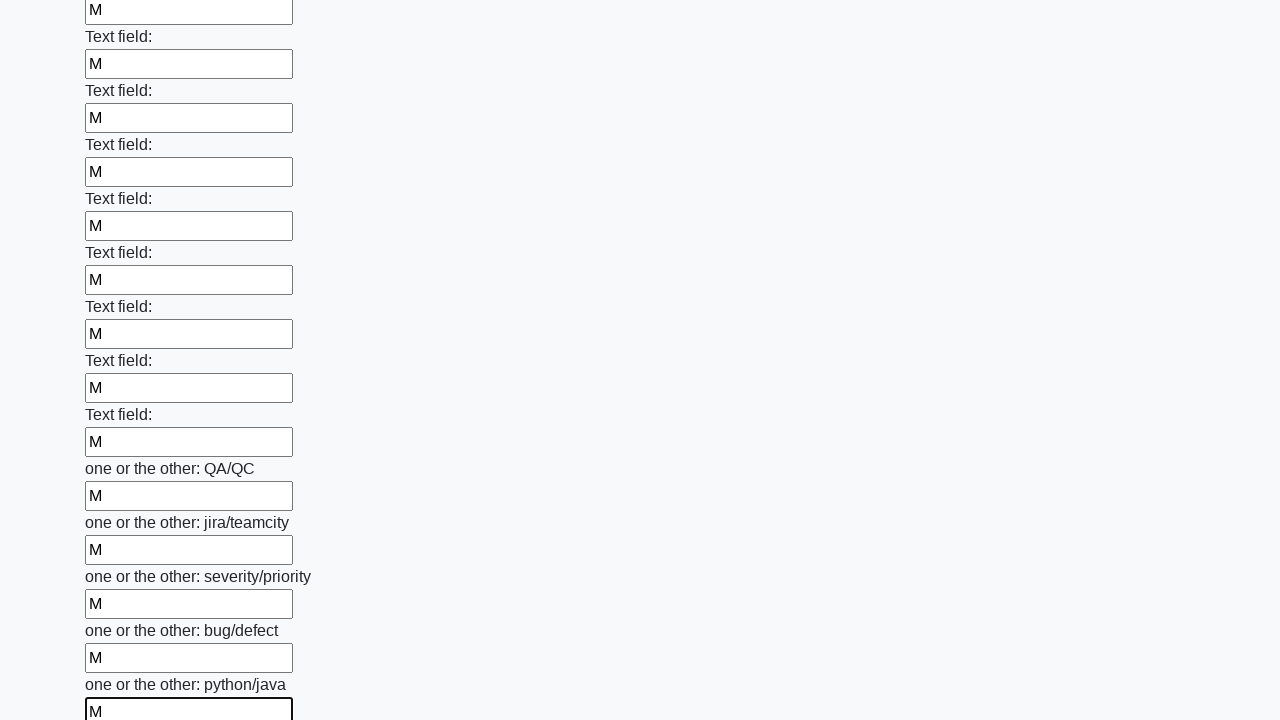

Filled an input field with 'М' on input >> nth=92
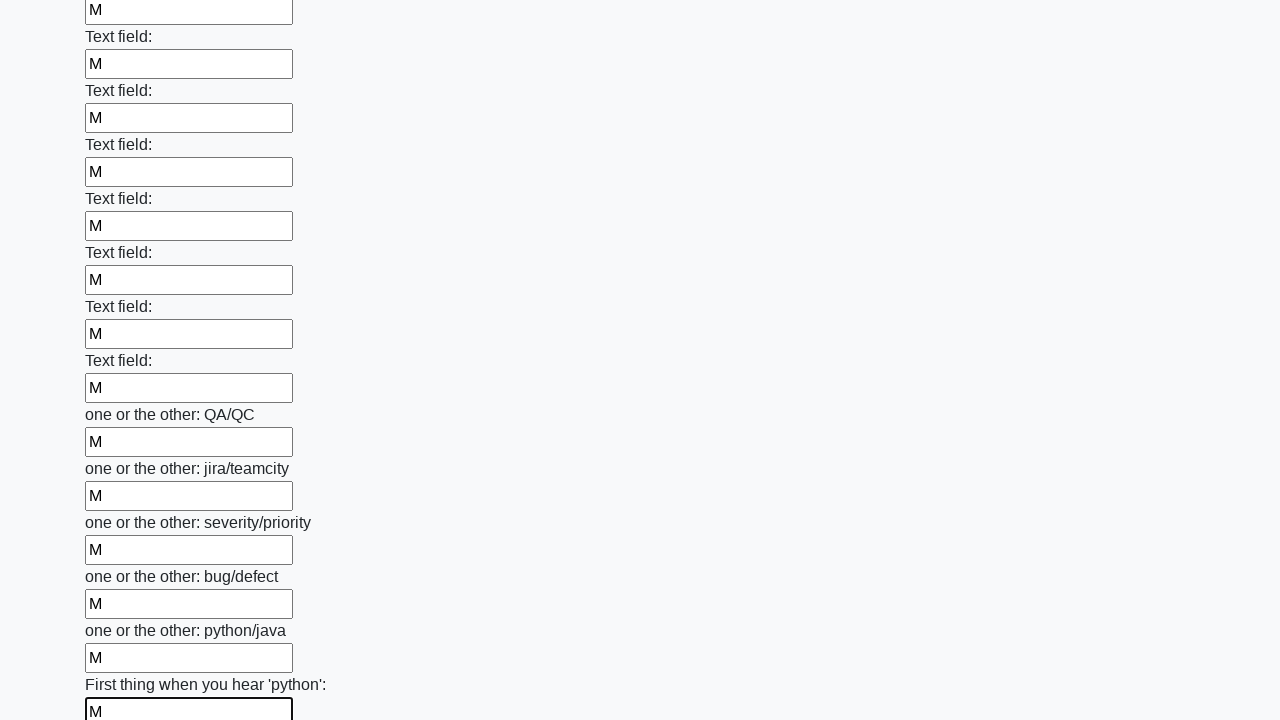

Filled an input field with 'М' on input >> nth=93
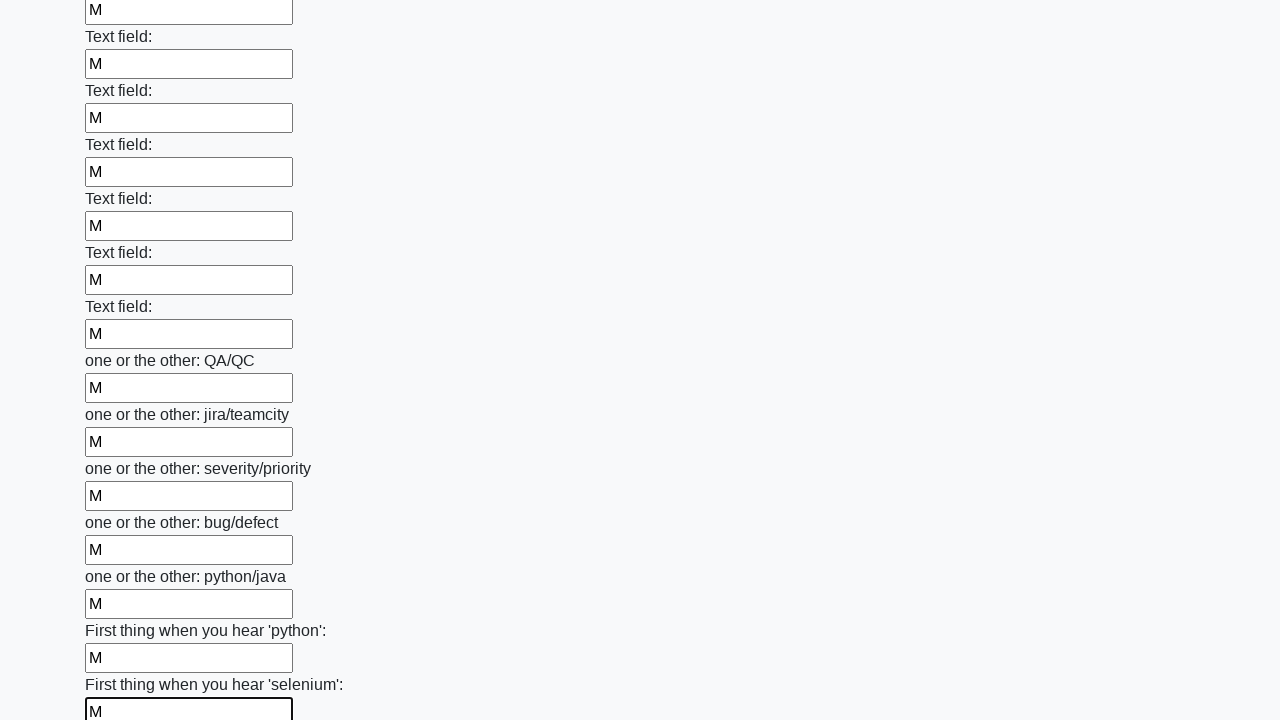

Filled an input field with 'М' on input >> nth=94
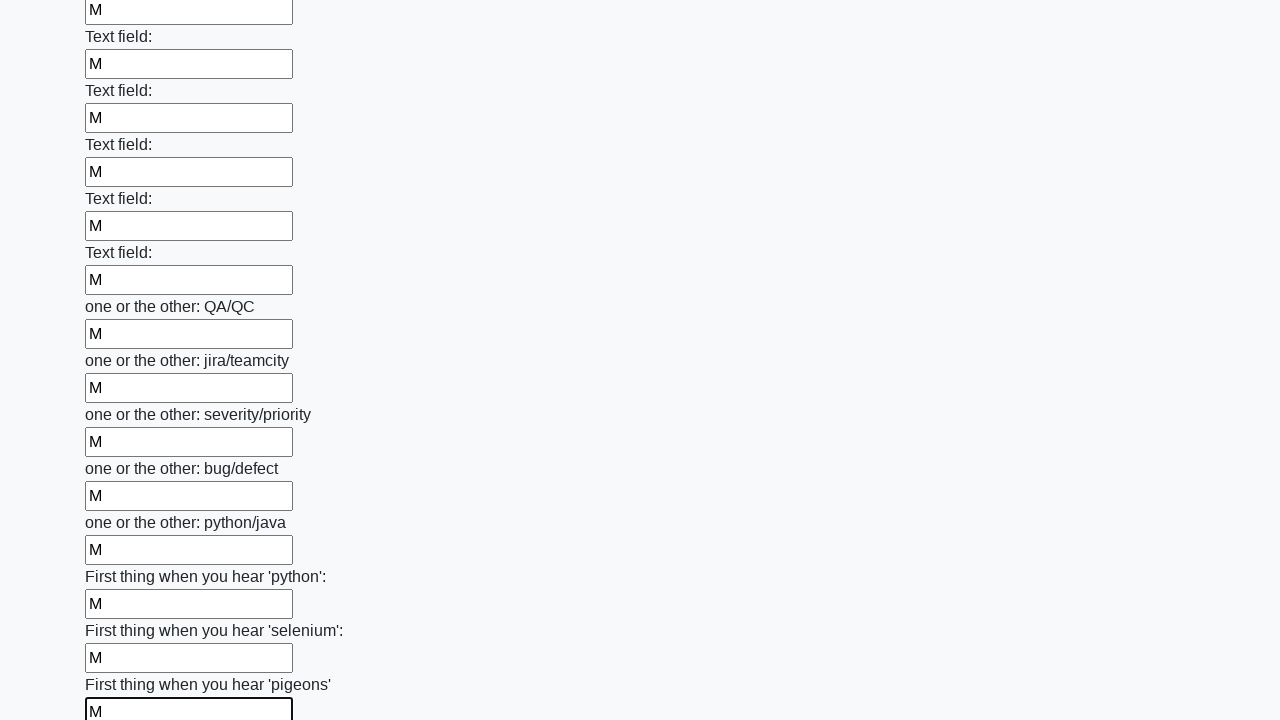

Filled an input field with 'М' on input >> nth=95
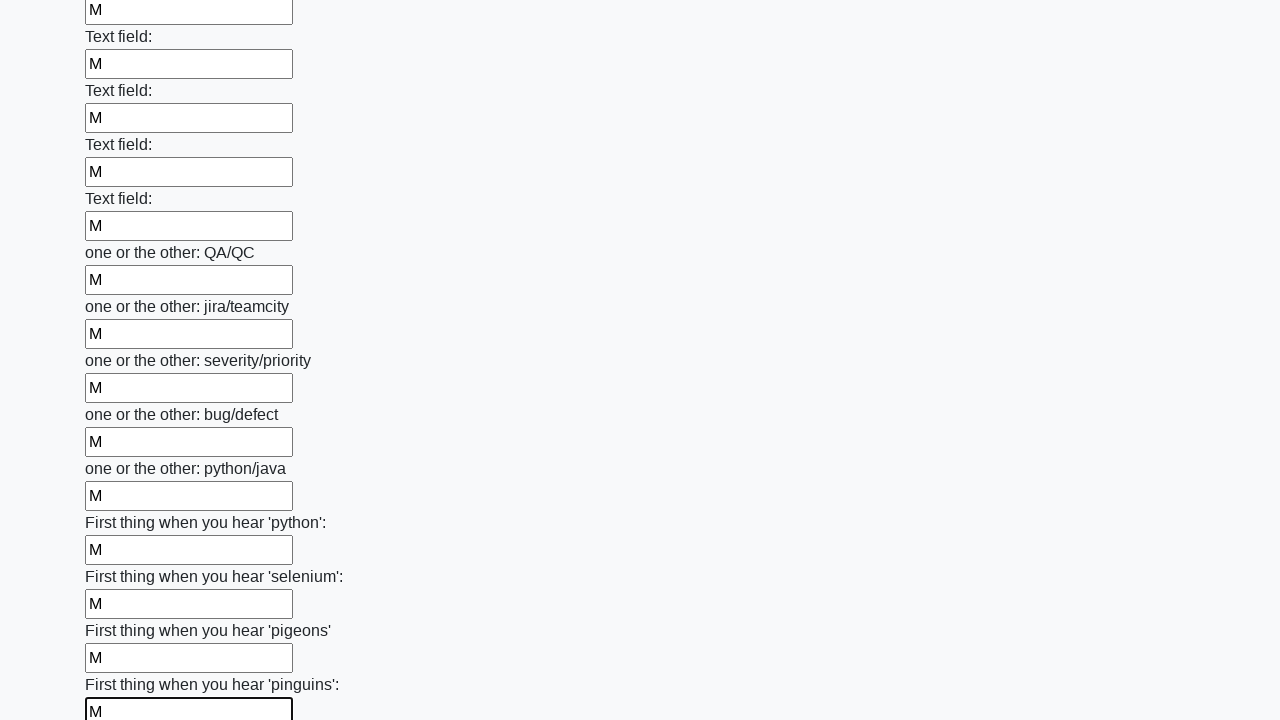

Filled an input field with 'М' on input >> nth=96
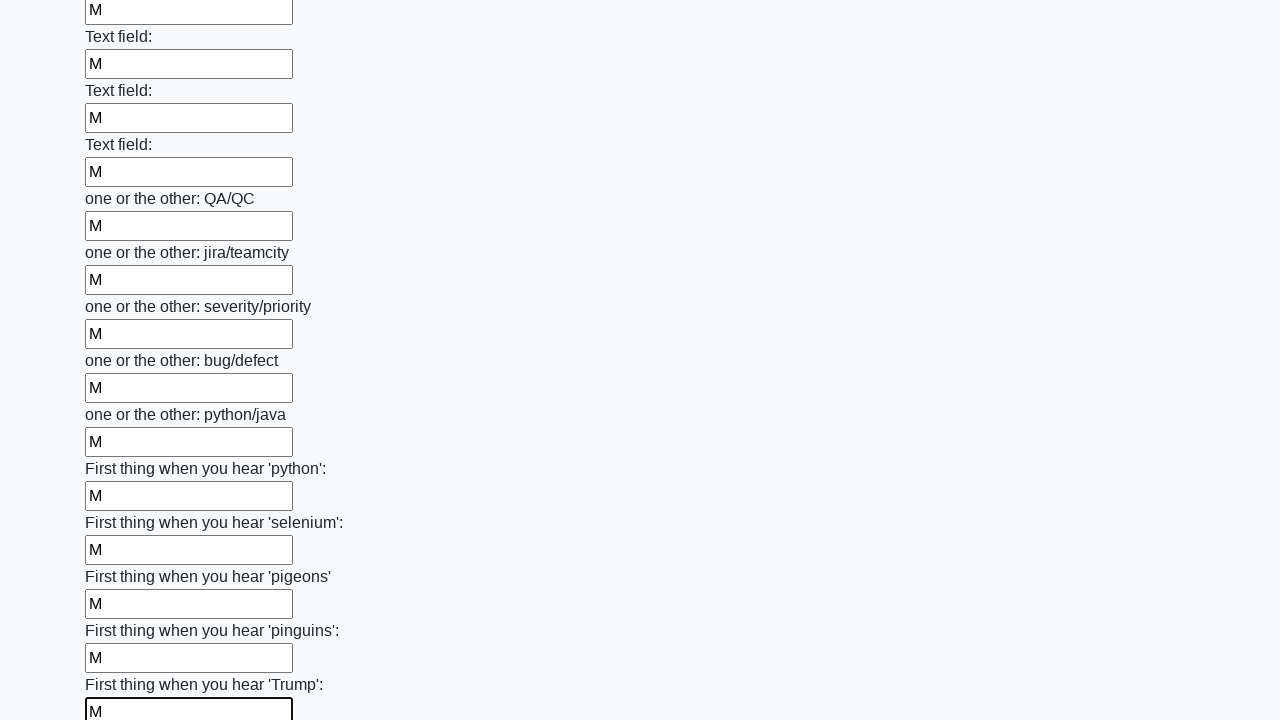

Filled an input field with 'М' on input >> nth=97
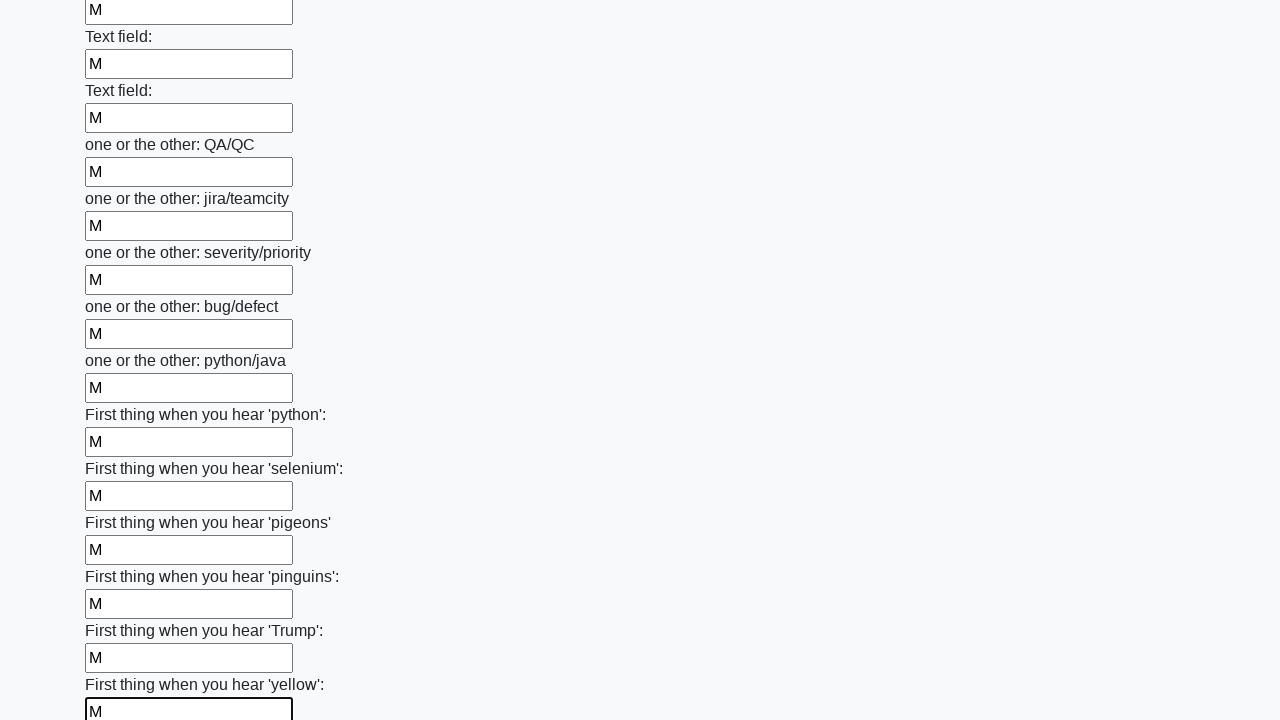

Filled an input field with 'М' on input >> nth=98
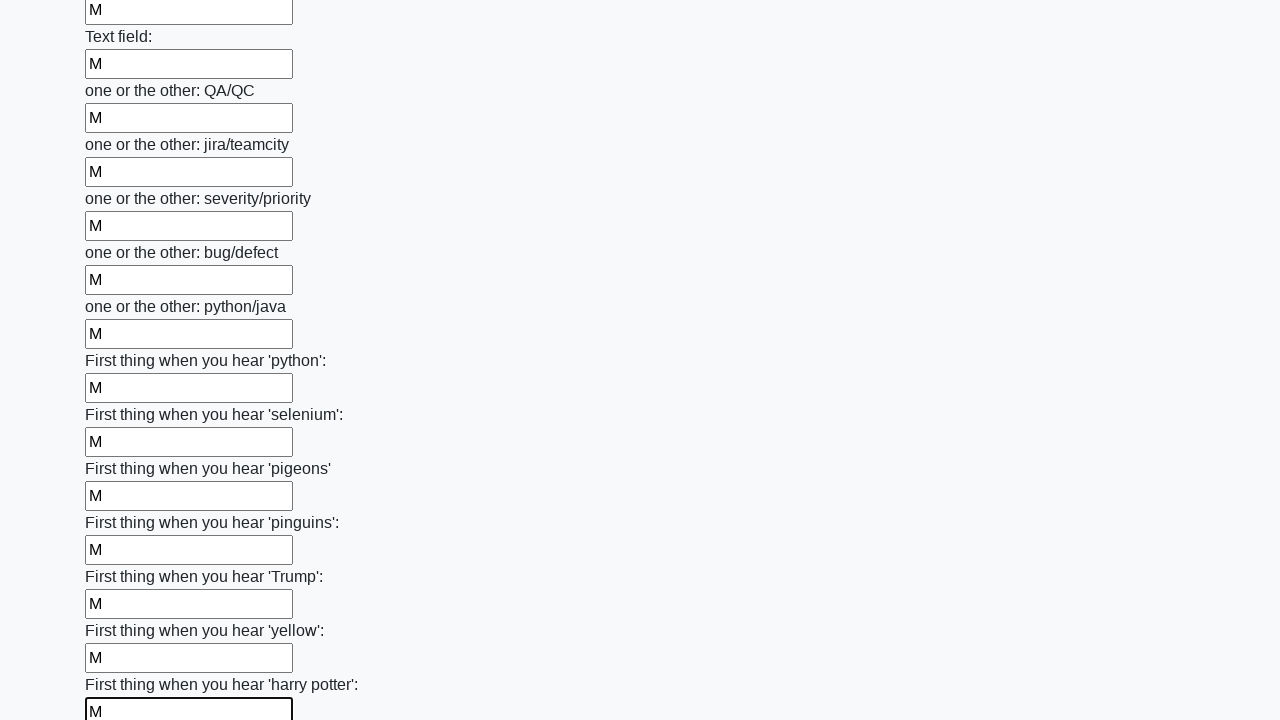

Filled an input field with 'М' on input >> nth=99
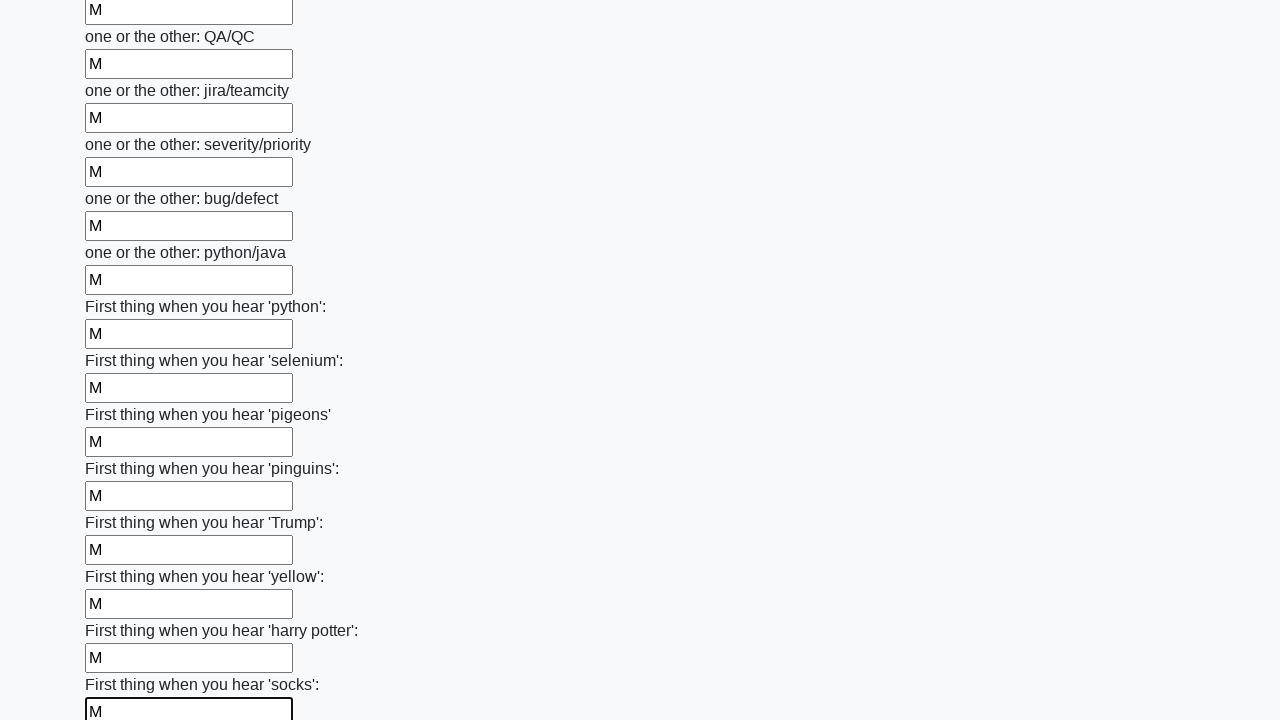

Clicked the submit button to submit the form at (123, 611) on button.btn
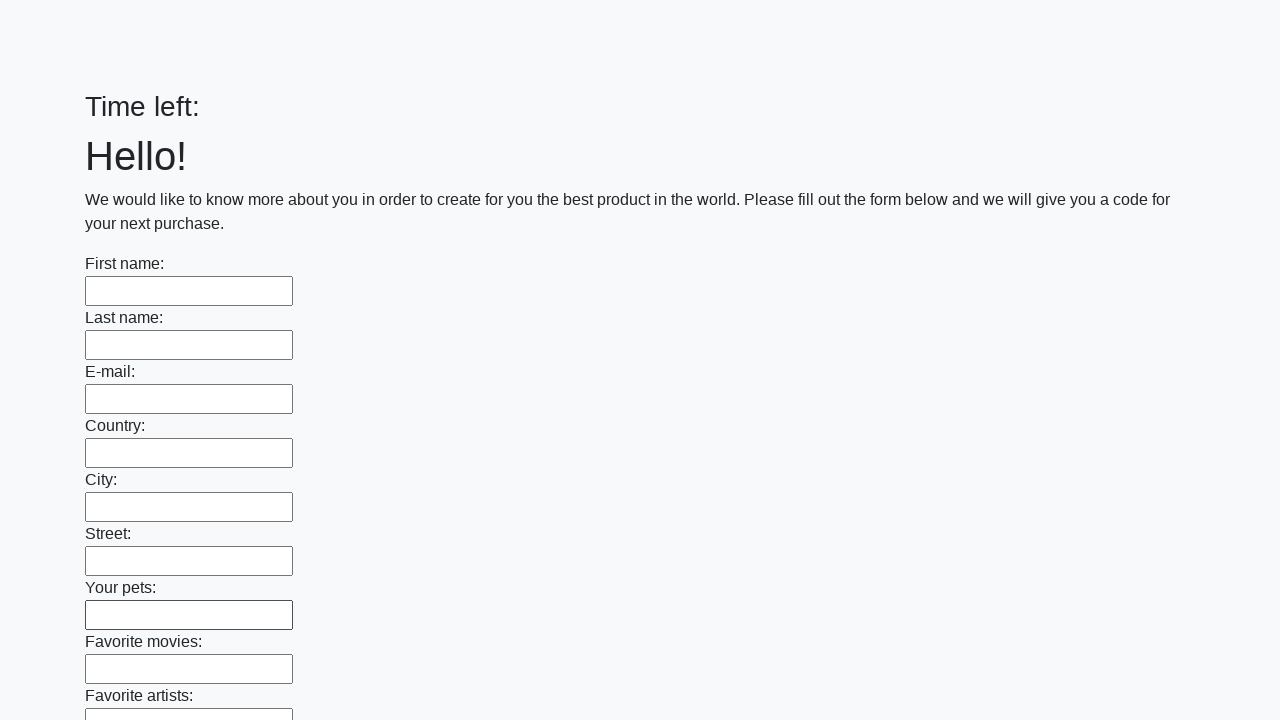

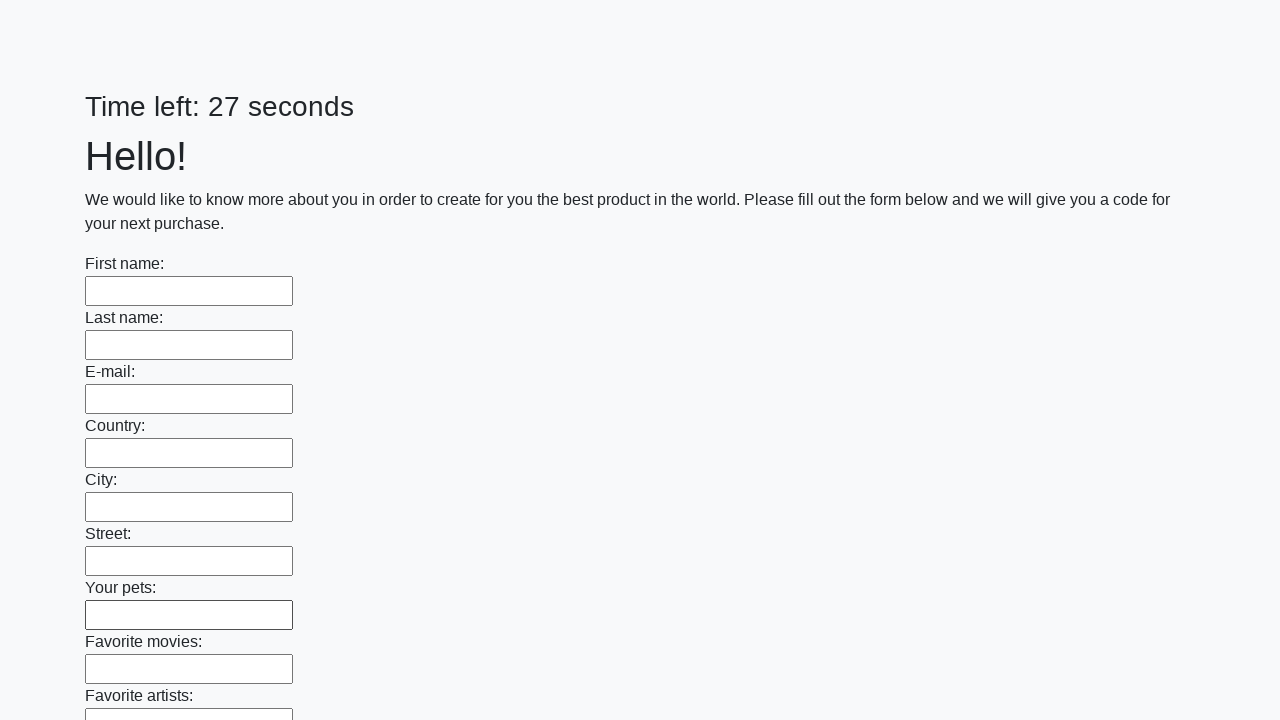